Tests filling out a large form by entering text into all input fields and submitting the form

Starting URL: http://suninjuly.github.io/huge_form.html

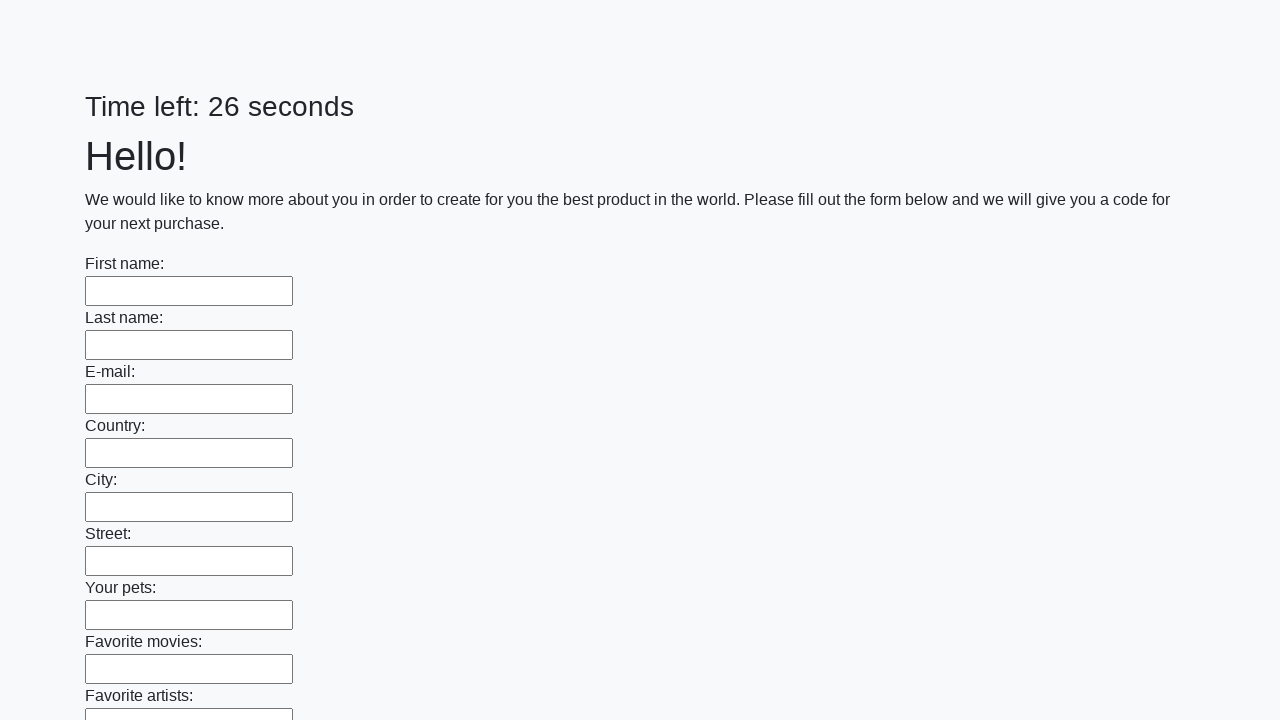

Located all input fields on the huge form
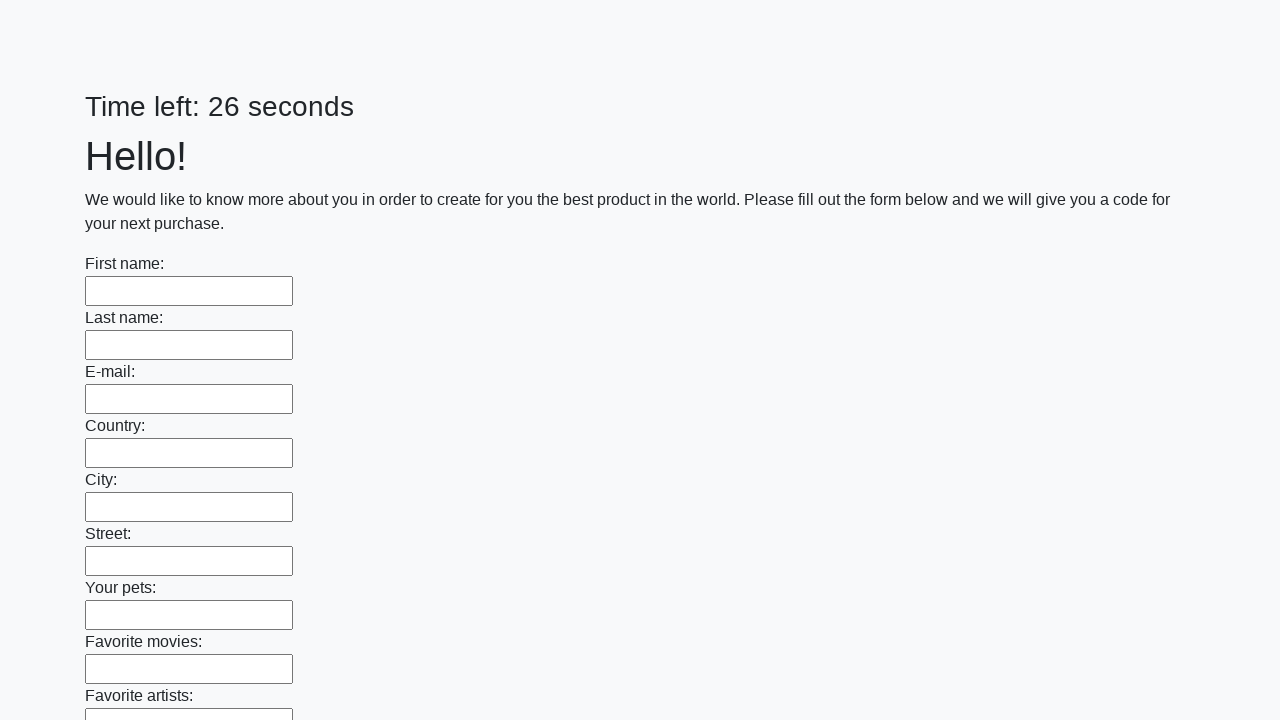

Filled an input field with 'ff' on input >> nth=0
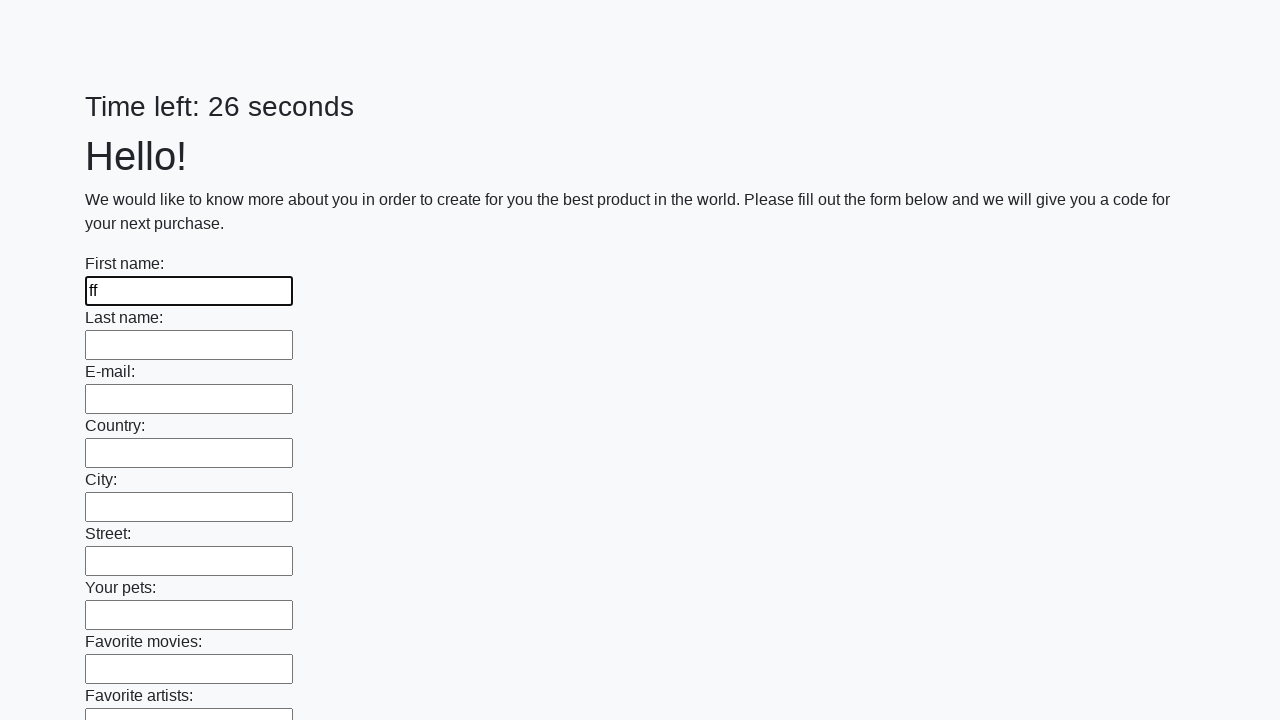

Filled an input field with 'ff' on input >> nth=1
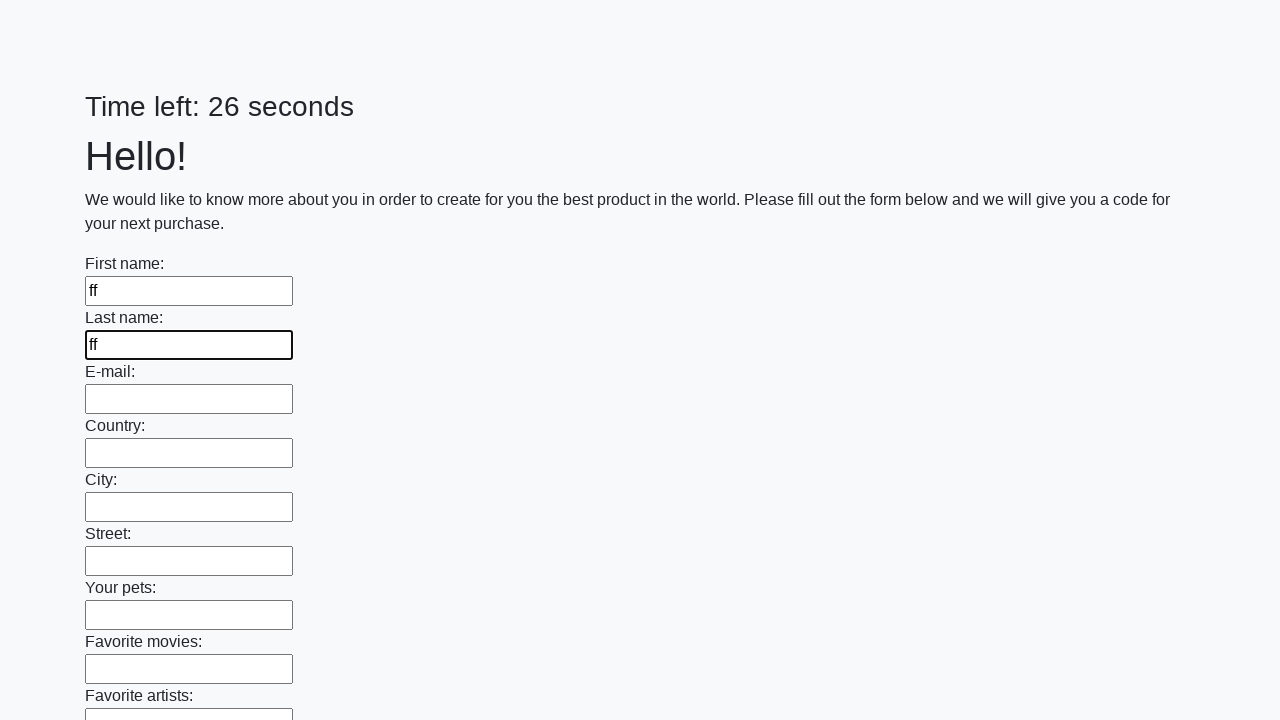

Filled an input field with 'ff' on input >> nth=2
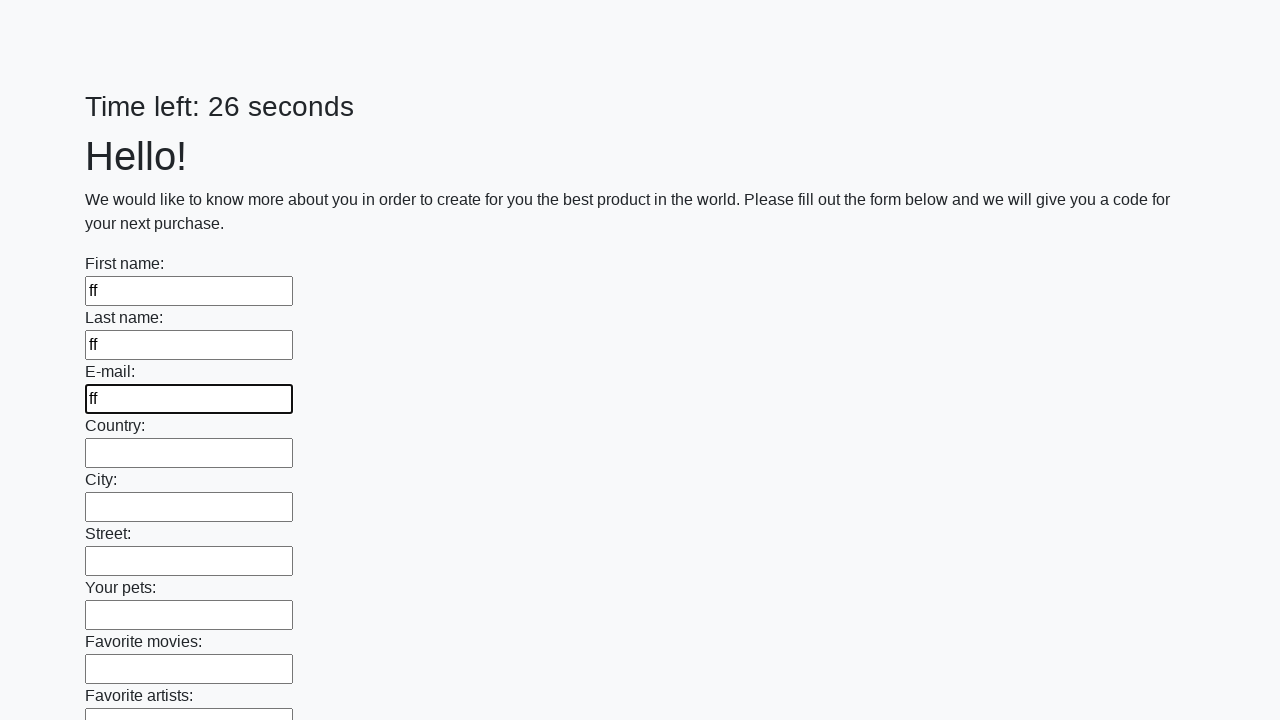

Filled an input field with 'ff' on input >> nth=3
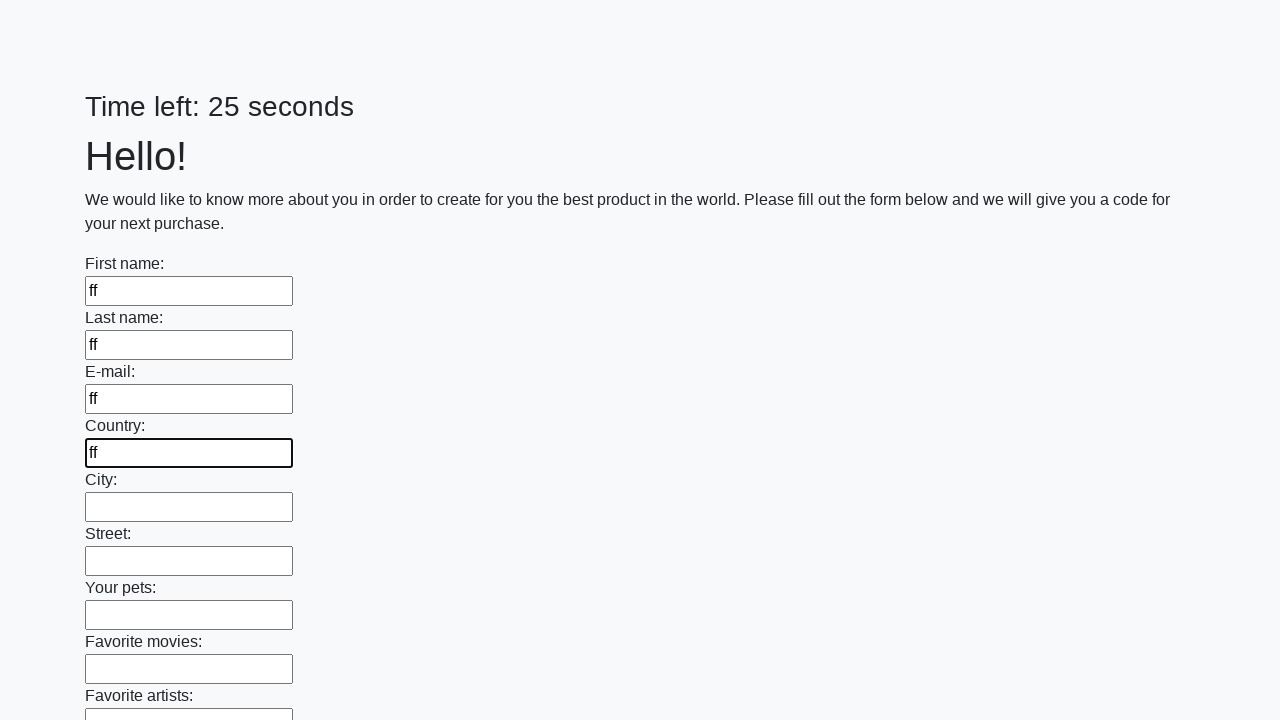

Filled an input field with 'ff' on input >> nth=4
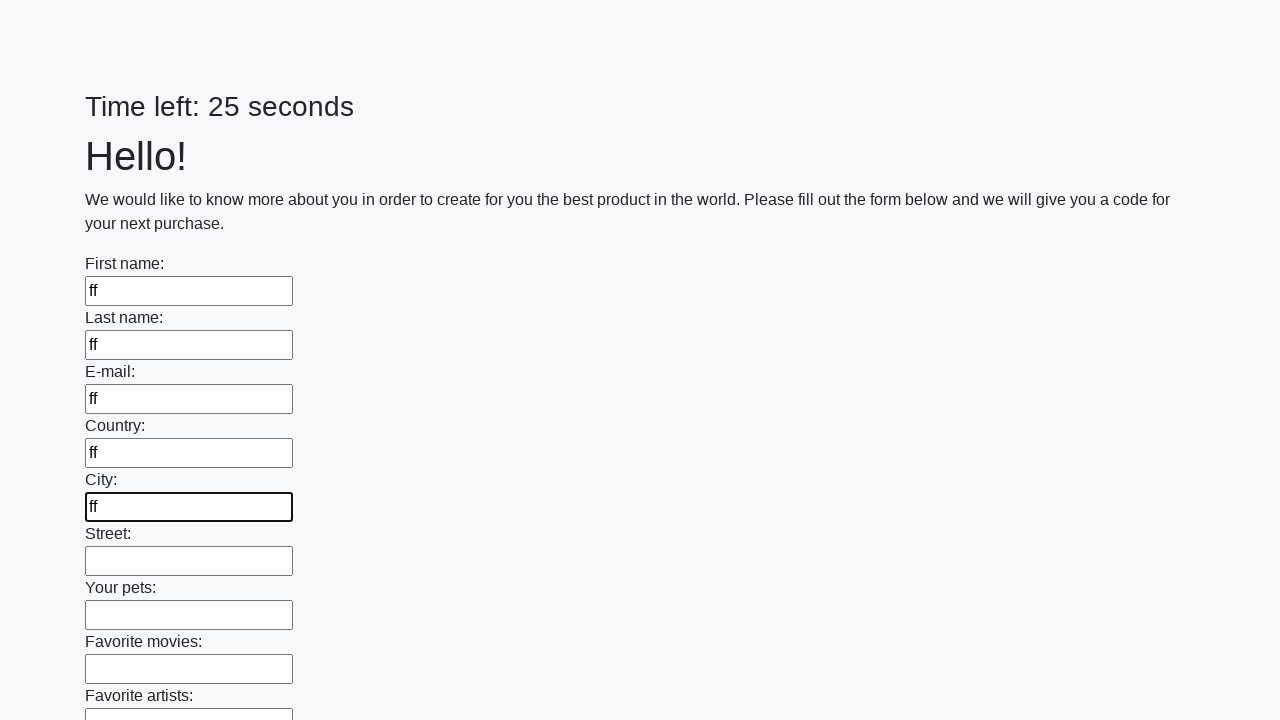

Filled an input field with 'ff' on input >> nth=5
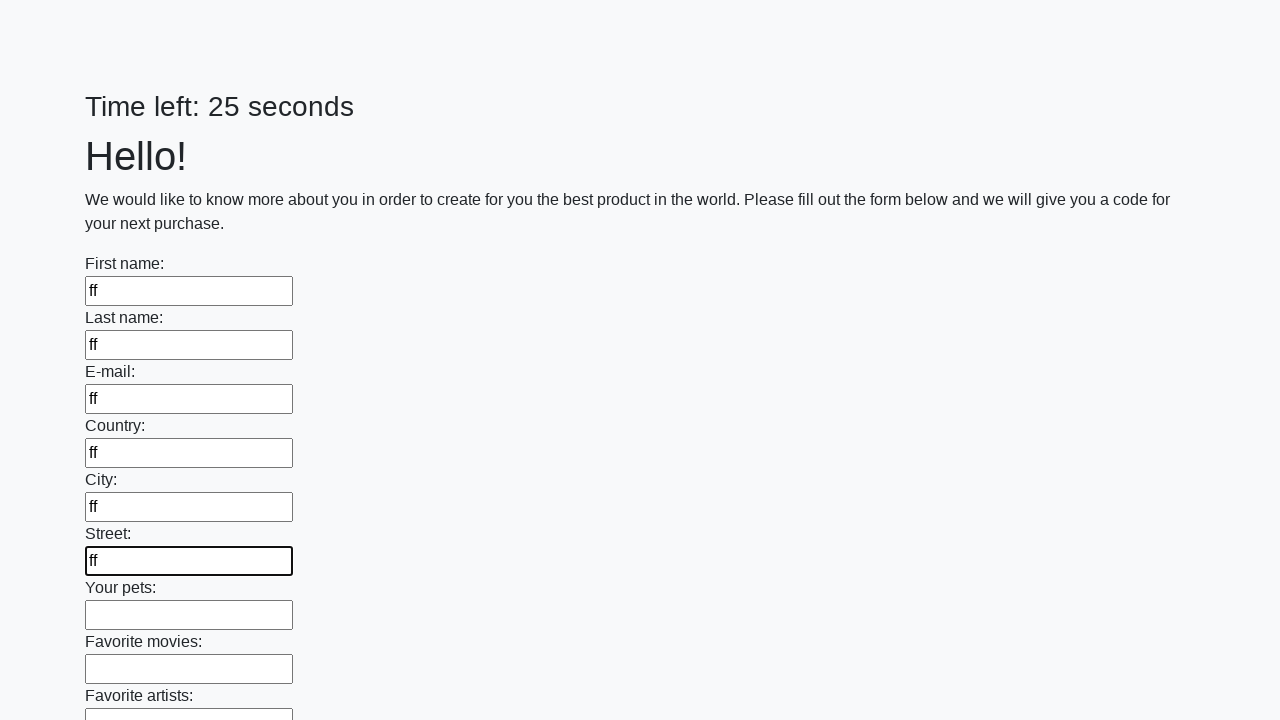

Filled an input field with 'ff' on input >> nth=6
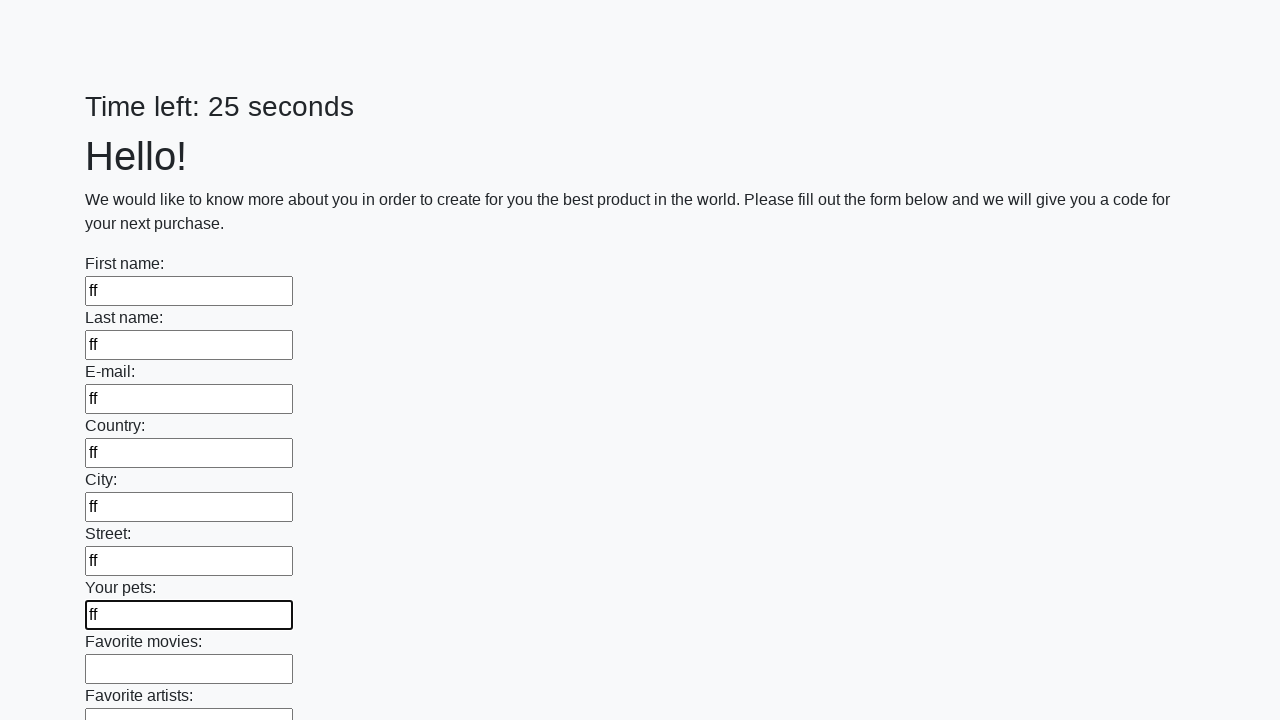

Filled an input field with 'ff' on input >> nth=7
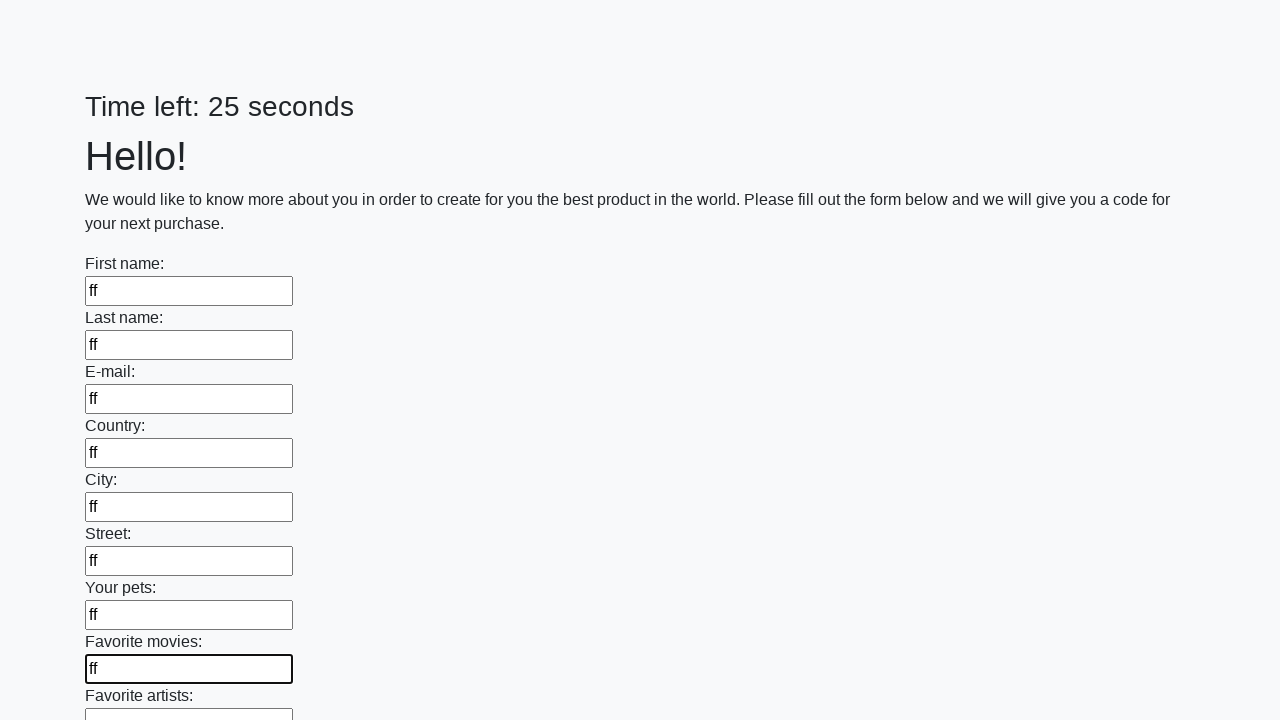

Filled an input field with 'ff' on input >> nth=8
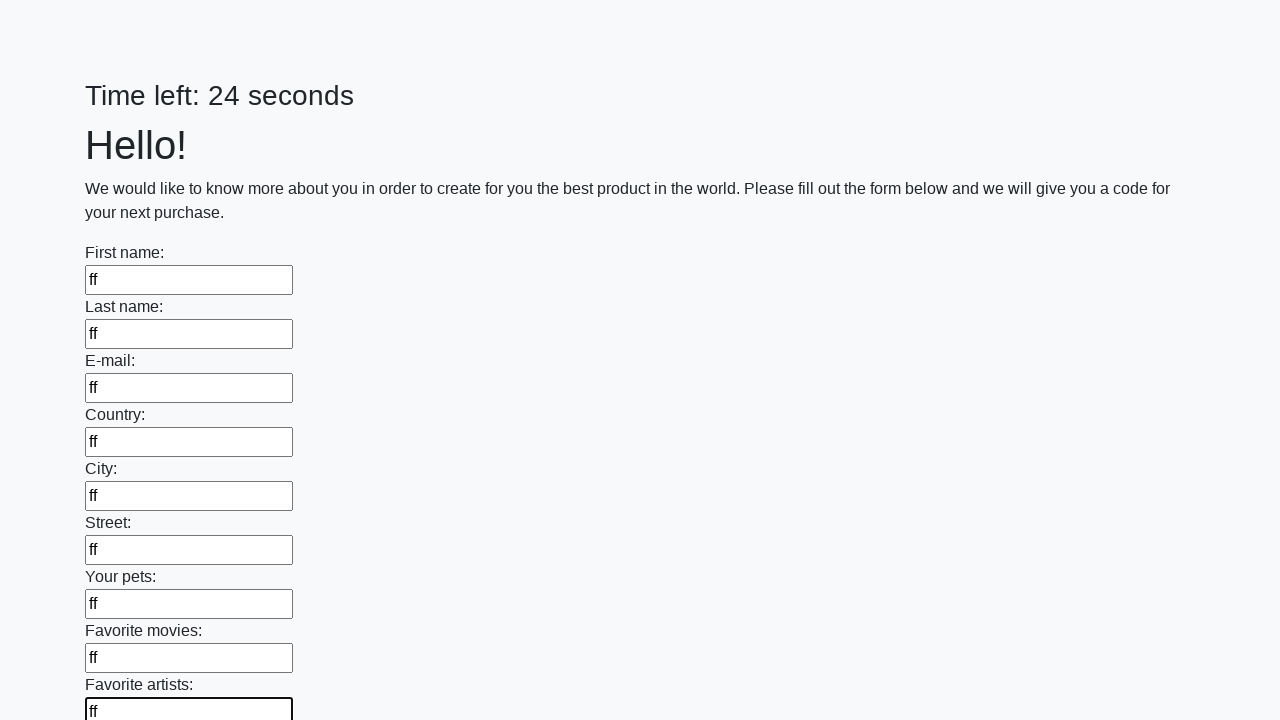

Filled an input field with 'ff' on input >> nth=9
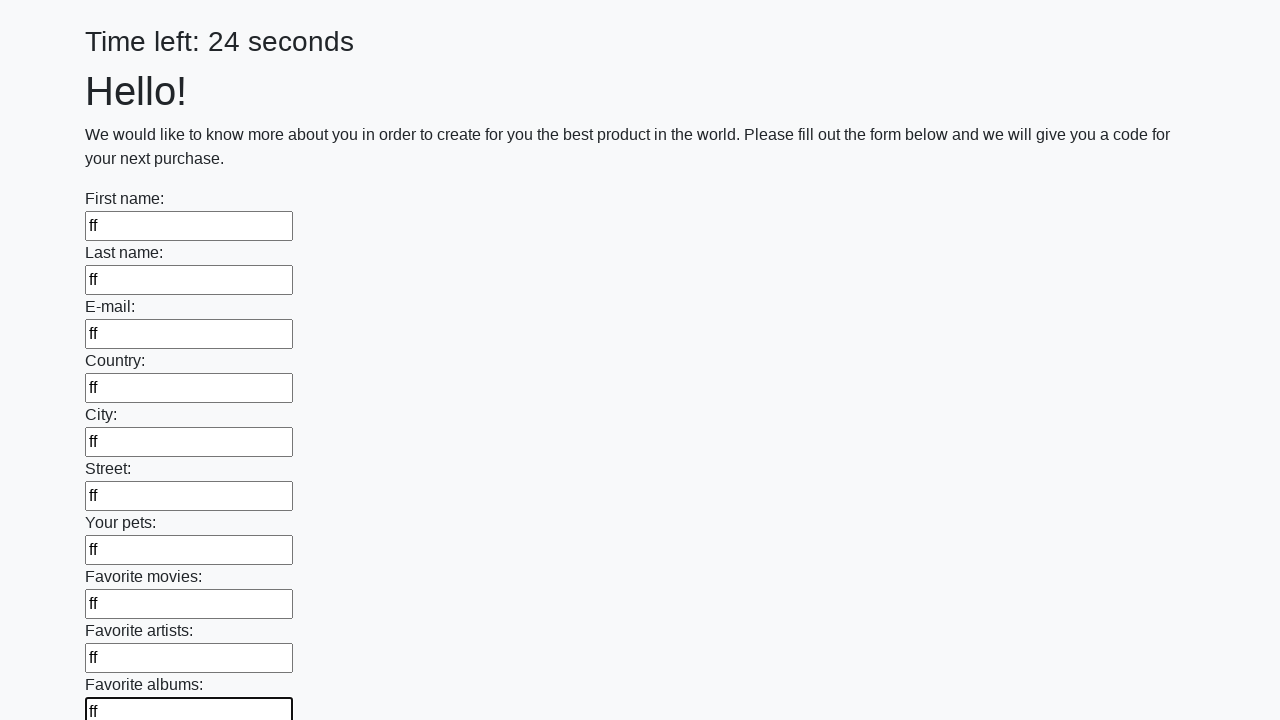

Filled an input field with 'ff' on input >> nth=10
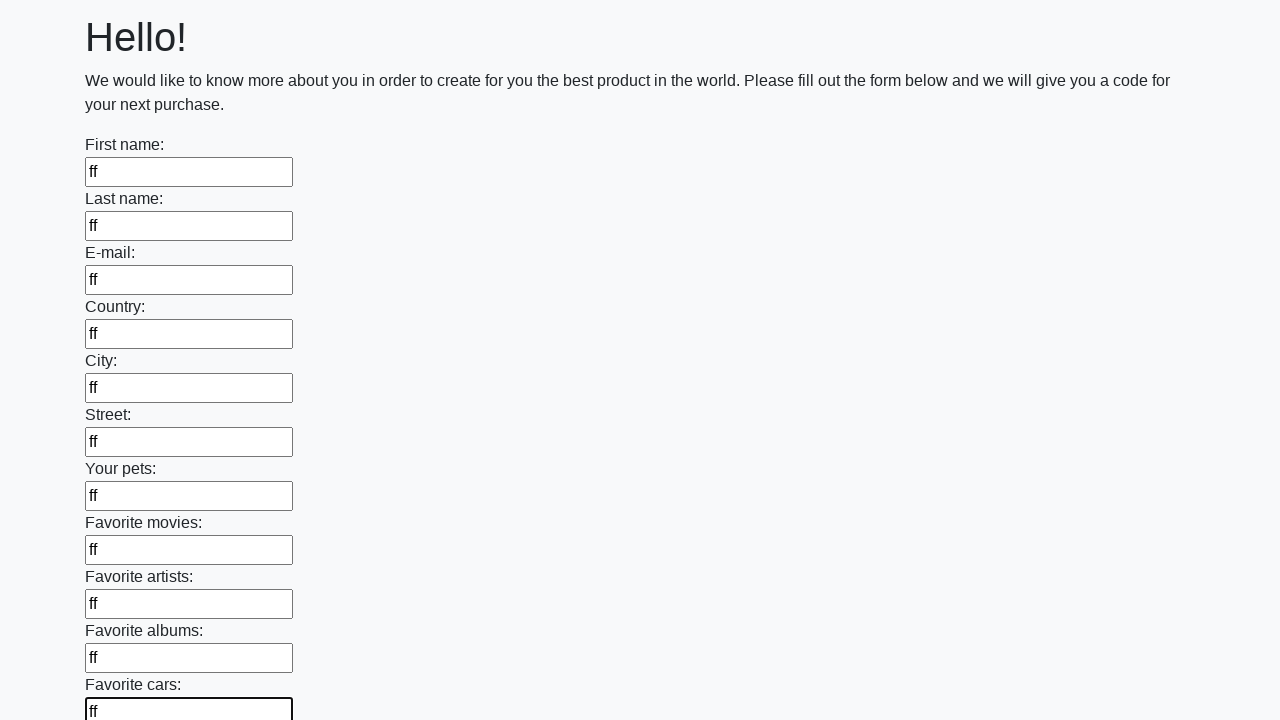

Filled an input field with 'ff' on input >> nth=11
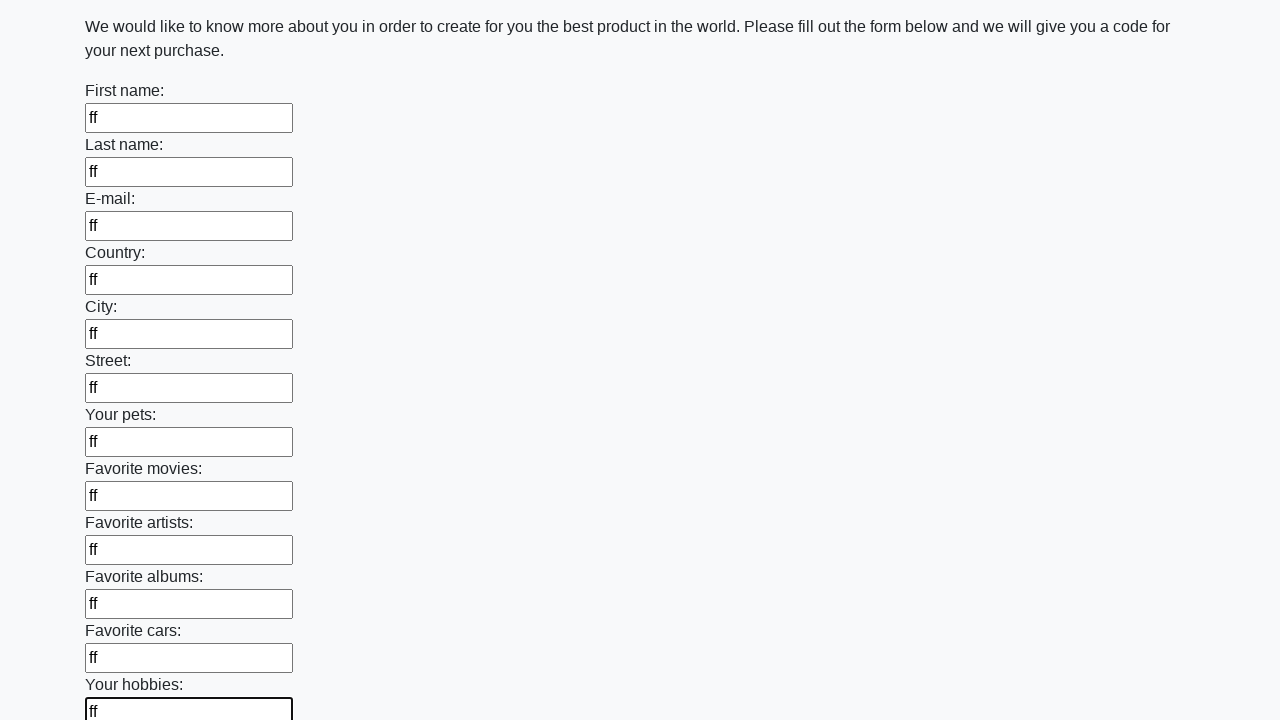

Filled an input field with 'ff' on input >> nth=12
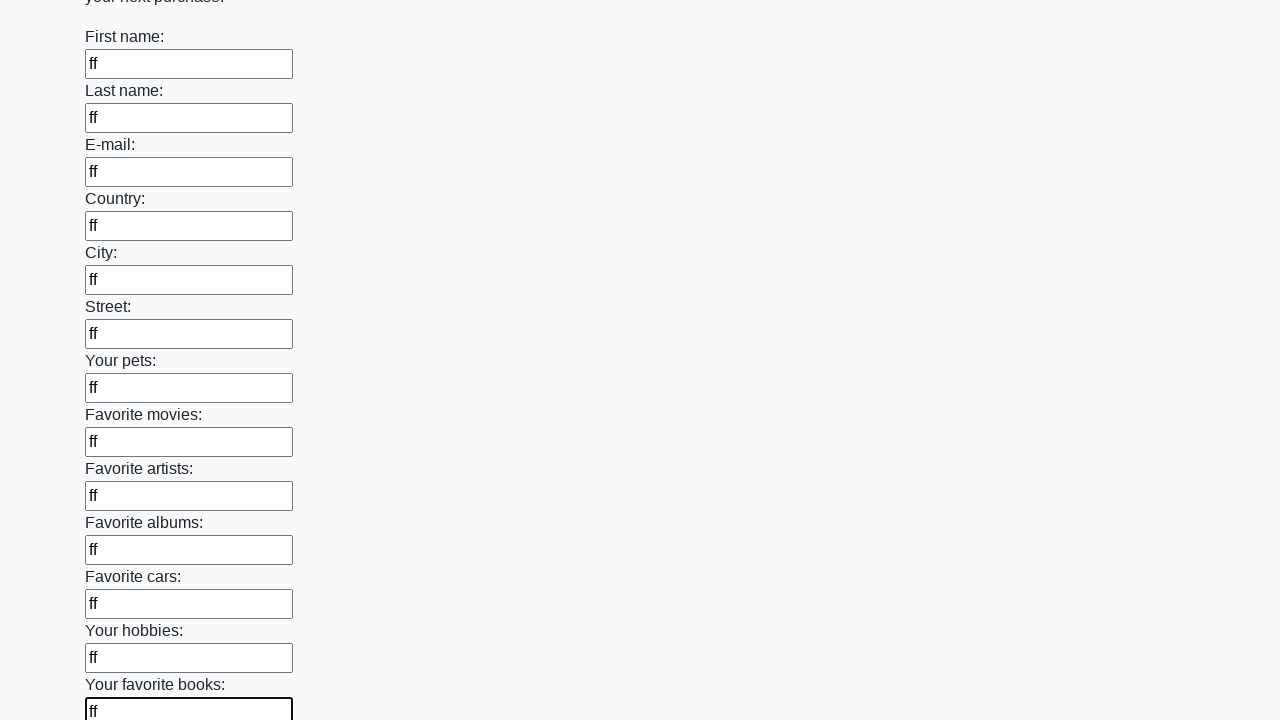

Filled an input field with 'ff' on input >> nth=13
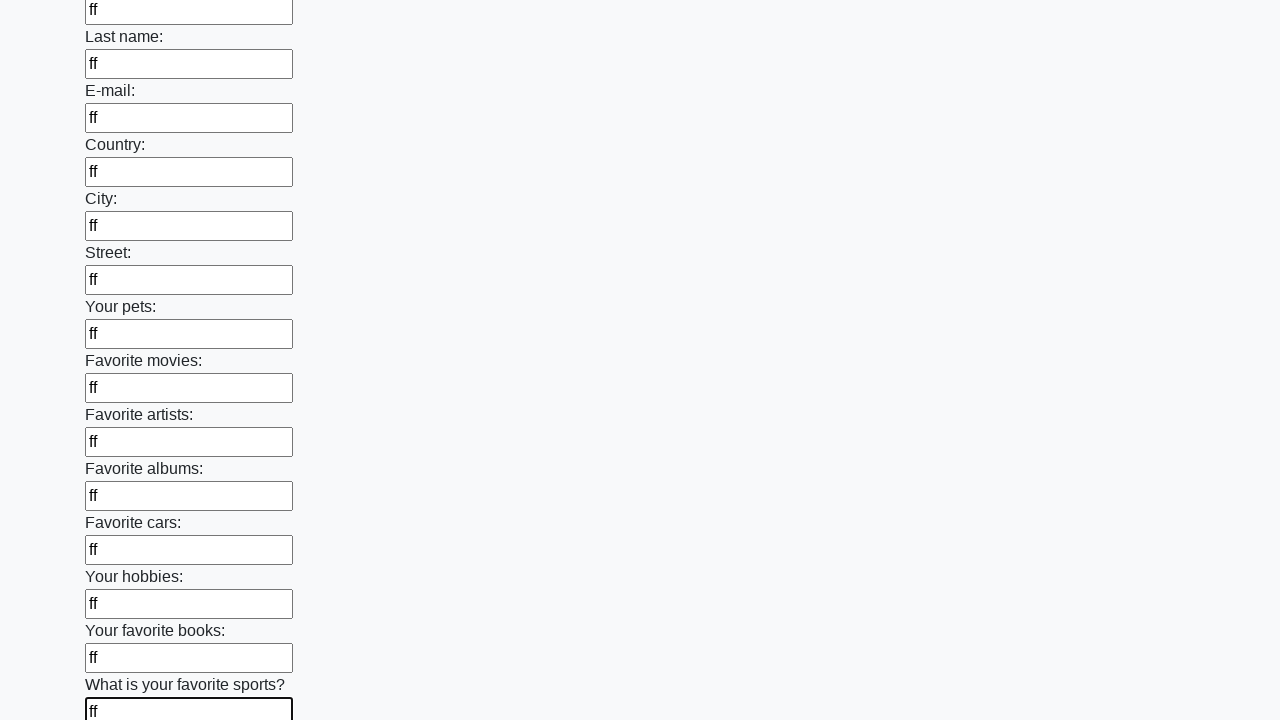

Filled an input field with 'ff' on input >> nth=14
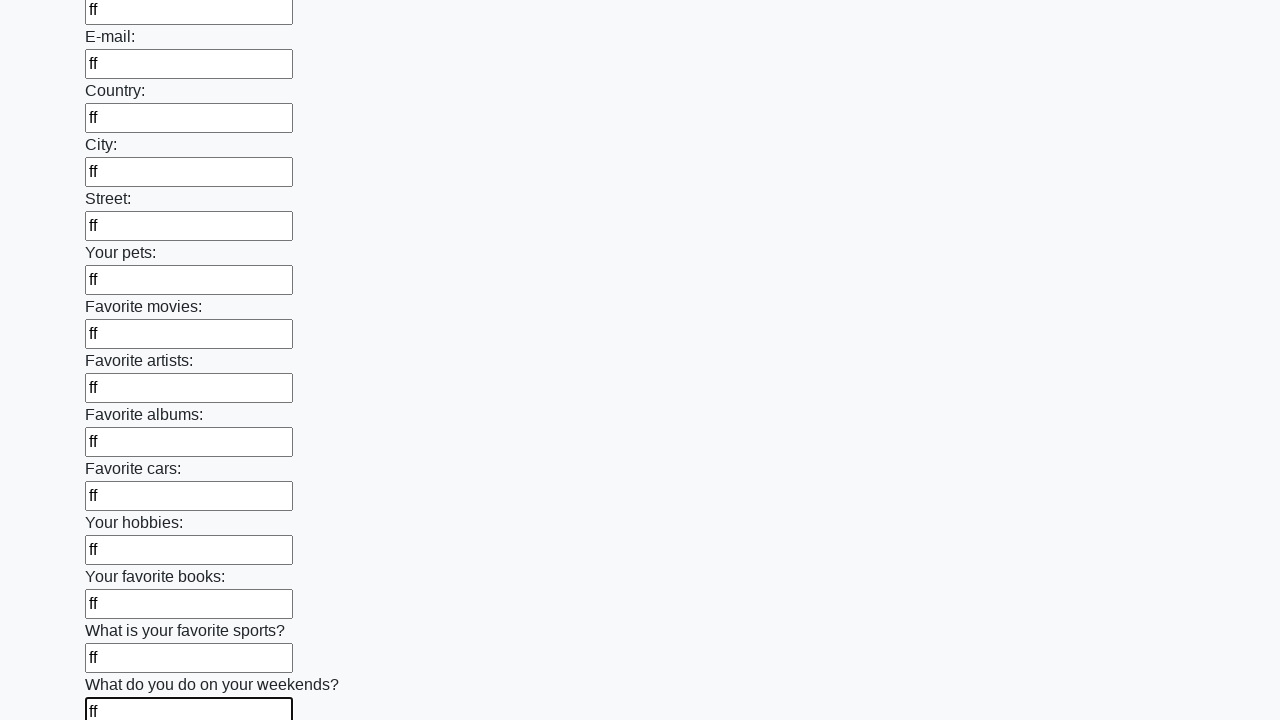

Filled an input field with 'ff' on input >> nth=15
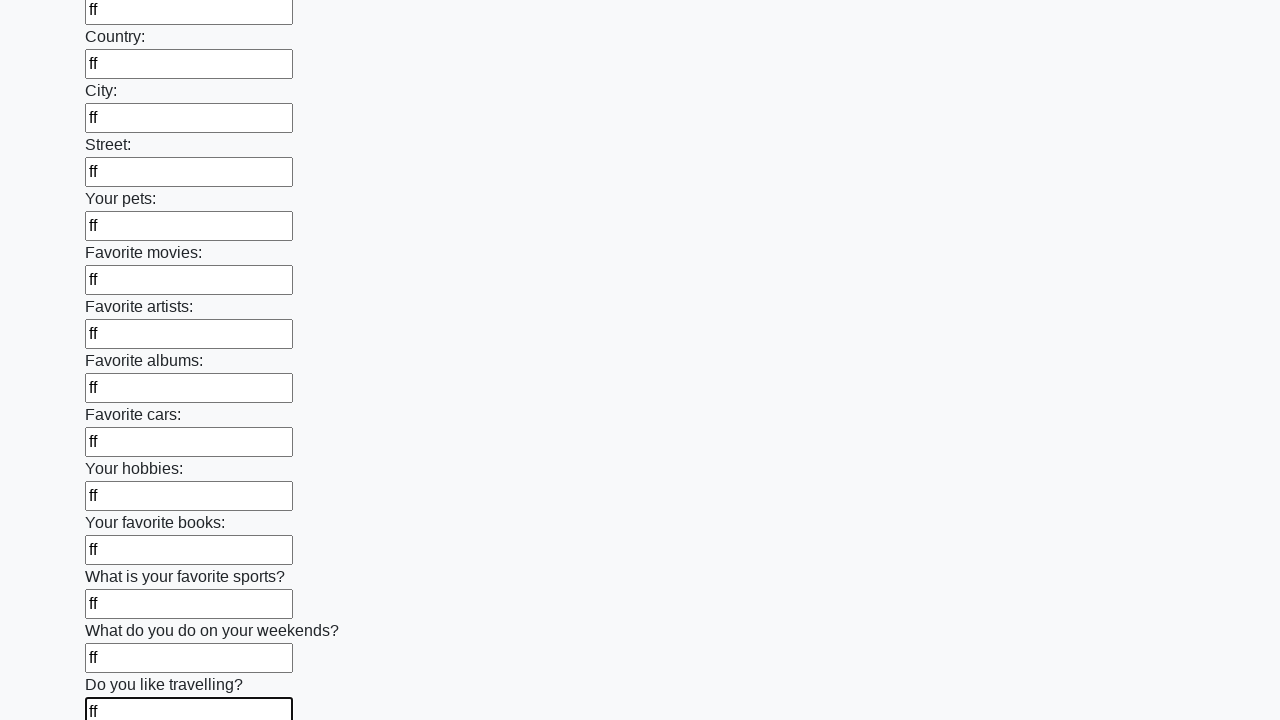

Filled an input field with 'ff' on input >> nth=16
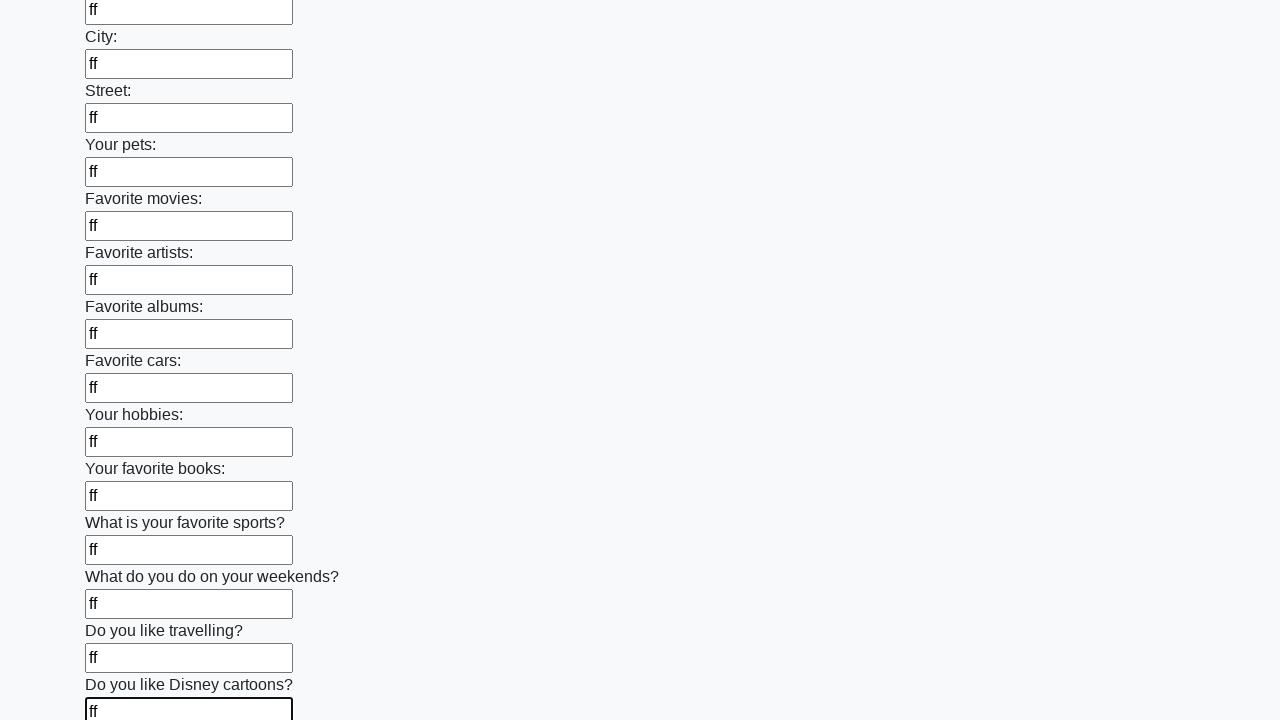

Filled an input field with 'ff' on input >> nth=17
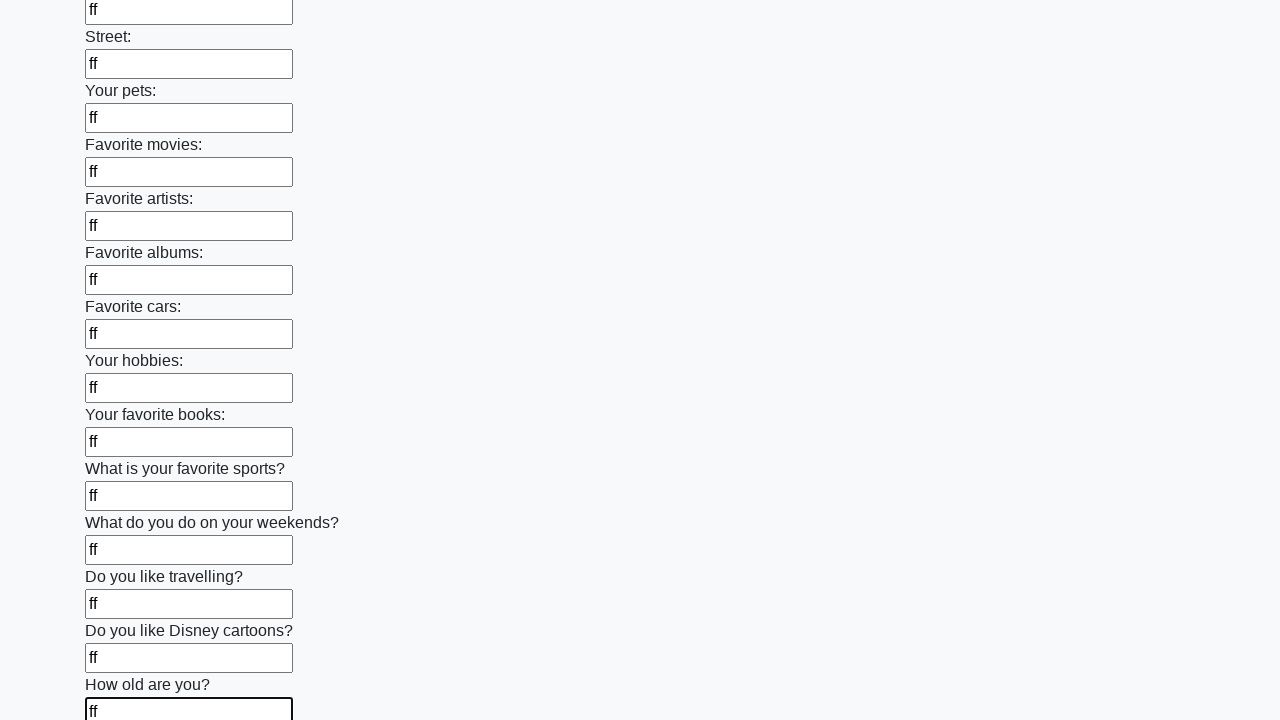

Filled an input field with 'ff' on input >> nth=18
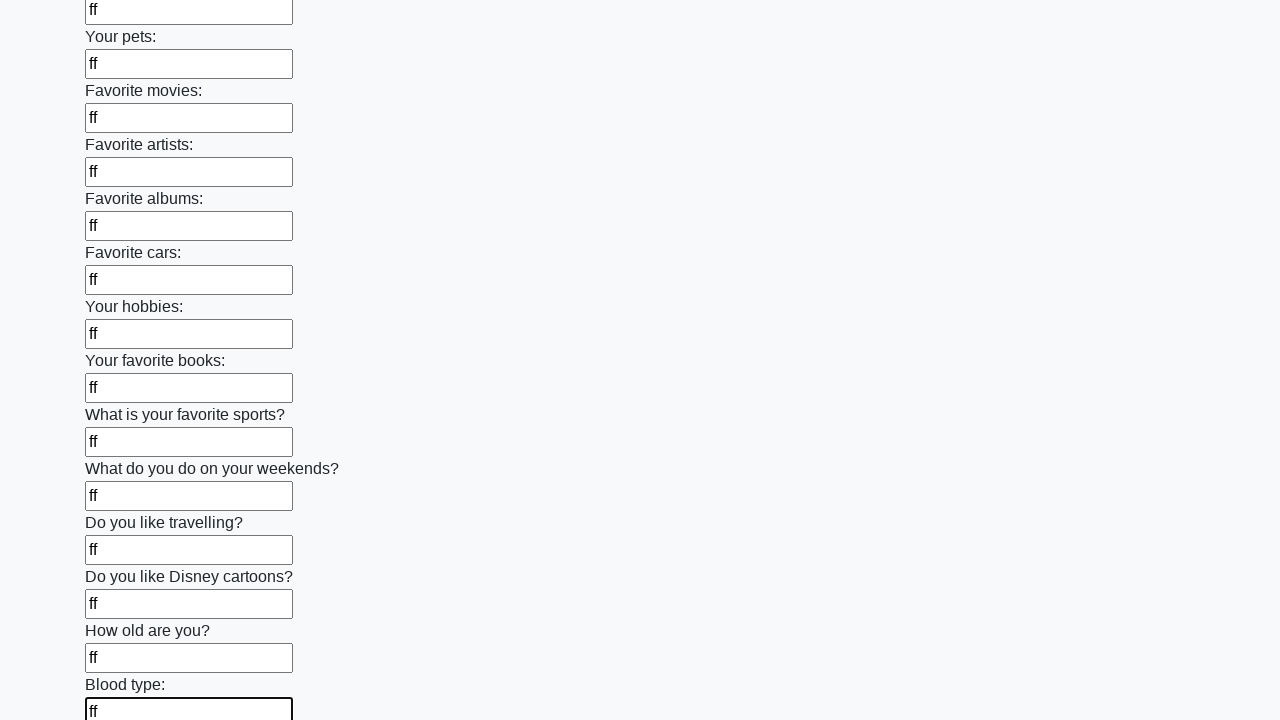

Filled an input field with 'ff' on input >> nth=19
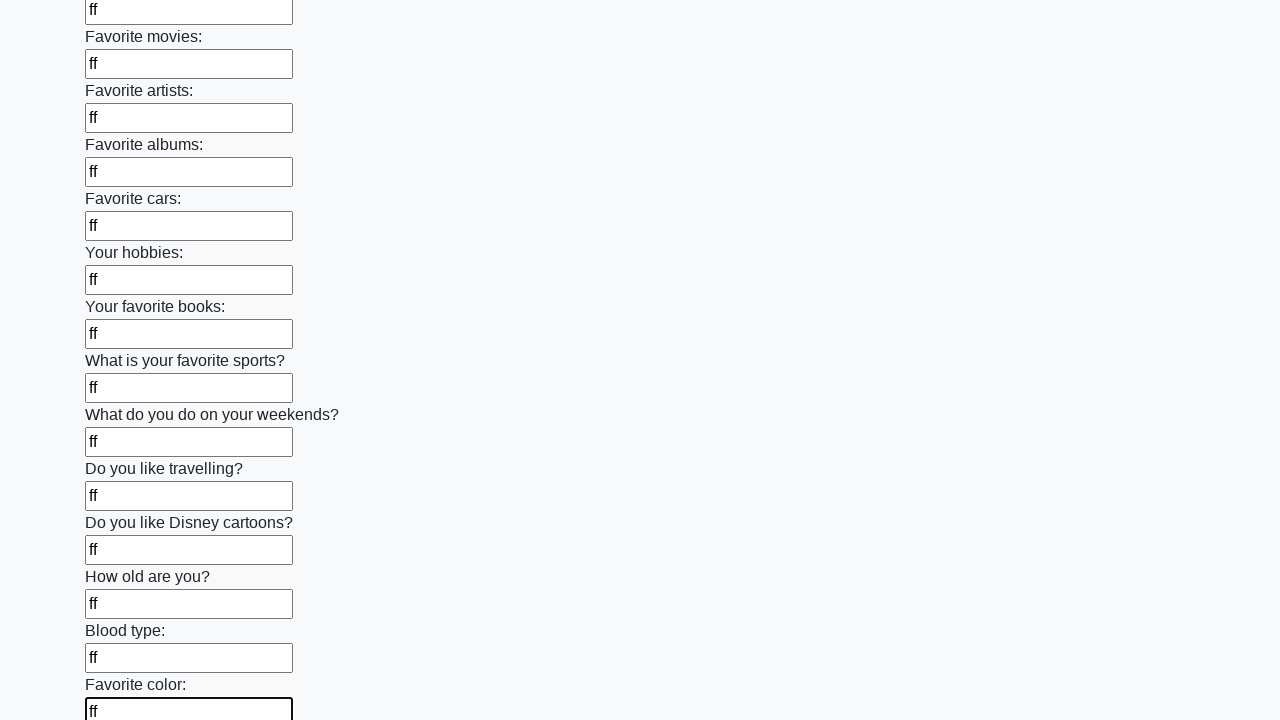

Filled an input field with 'ff' on input >> nth=20
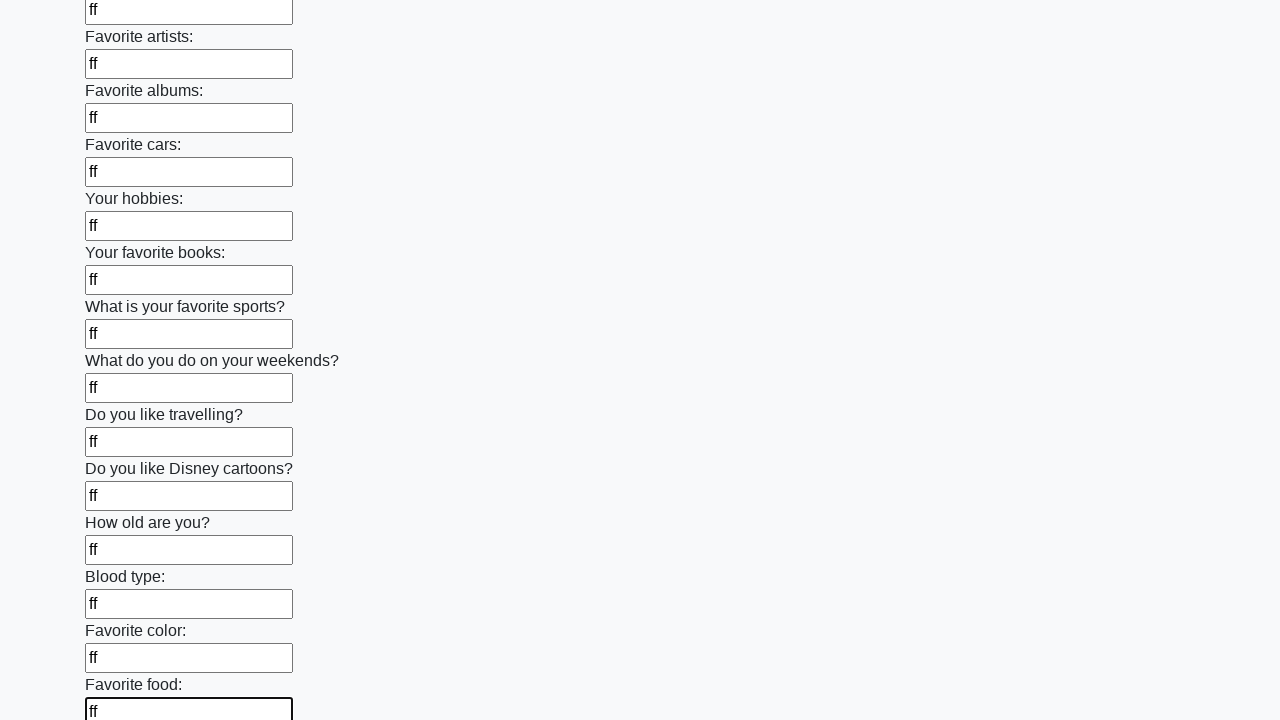

Filled an input field with 'ff' on input >> nth=21
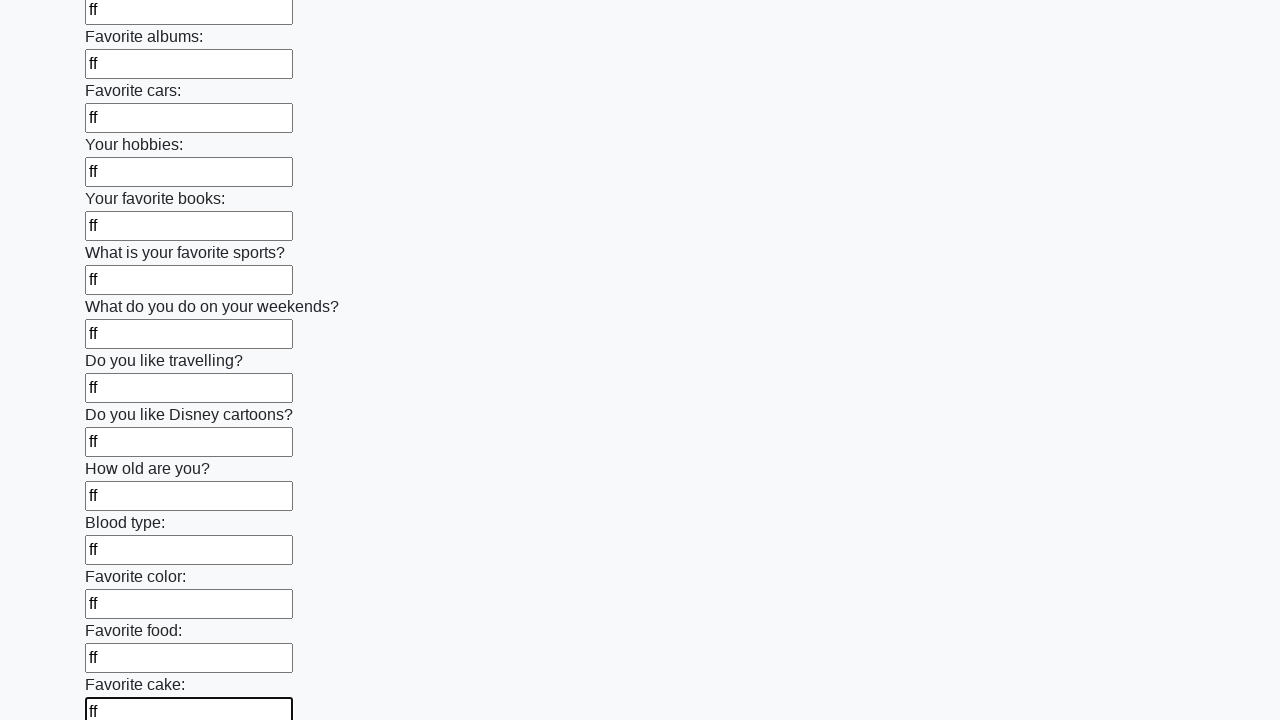

Filled an input field with 'ff' on input >> nth=22
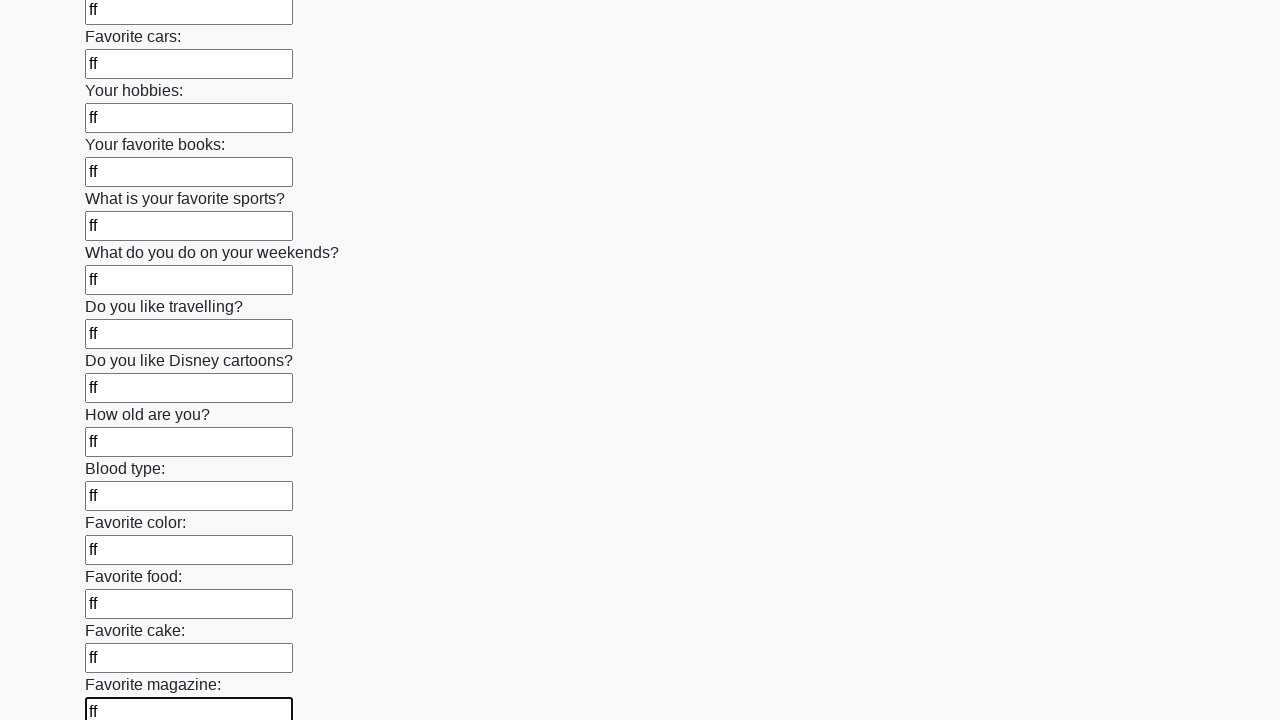

Filled an input field with 'ff' on input >> nth=23
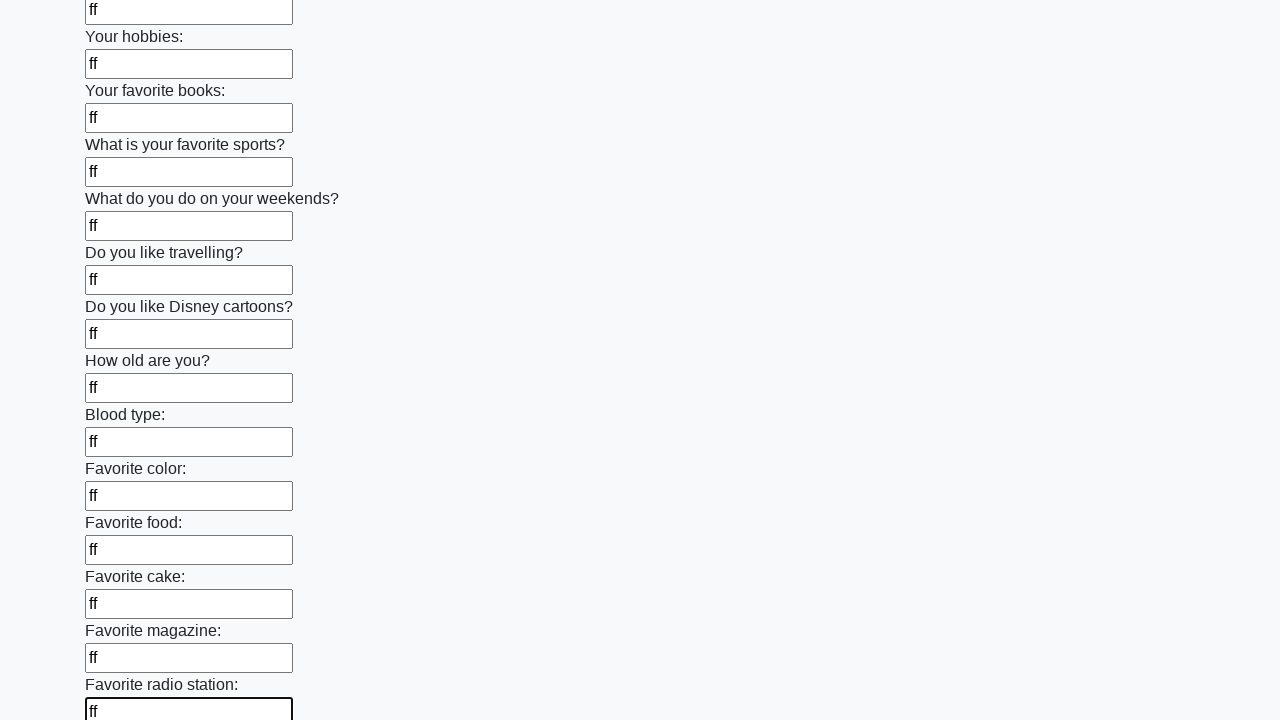

Filled an input field with 'ff' on input >> nth=24
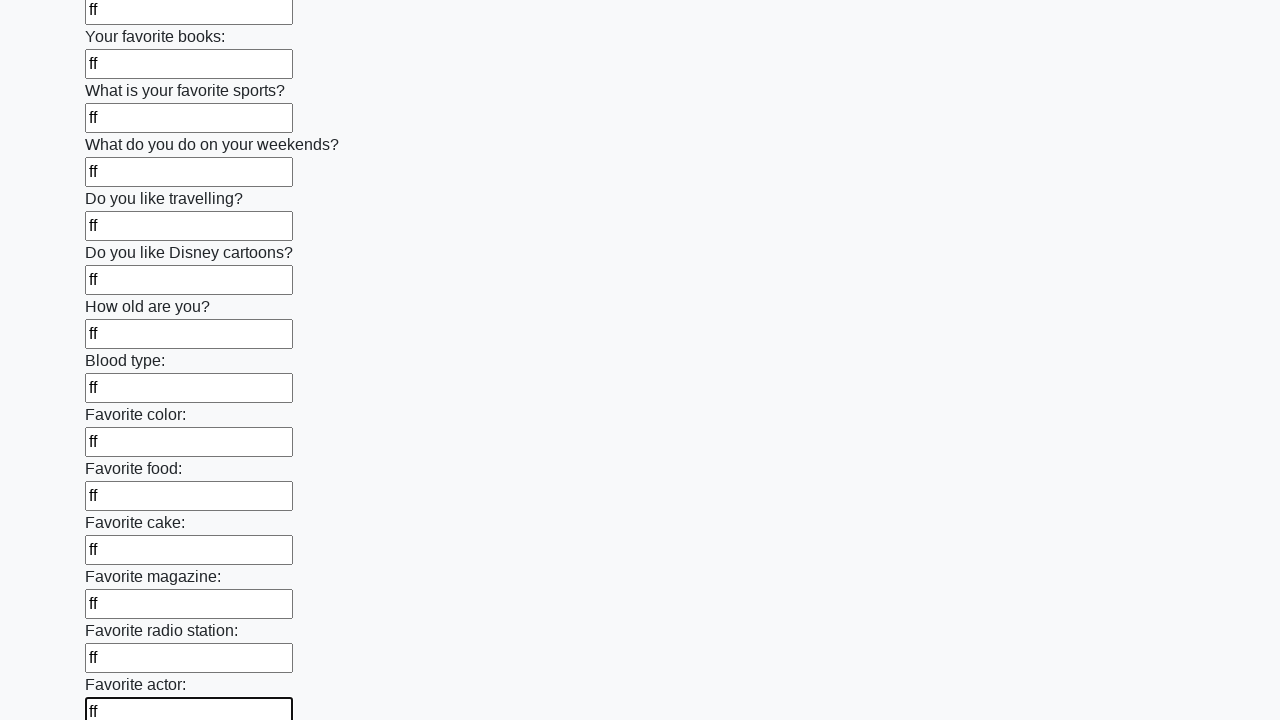

Filled an input field with 'ff' on input >> nth=25
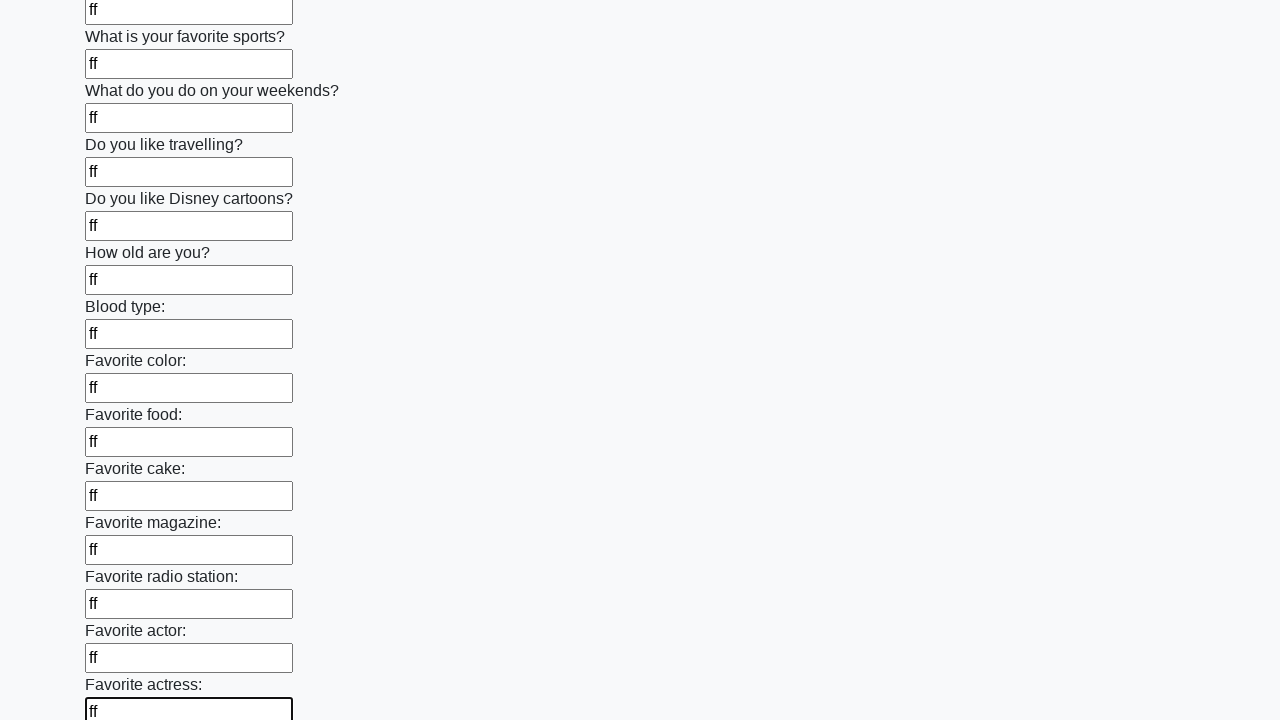

Filled an input field with 'ff' on input >> nth=26
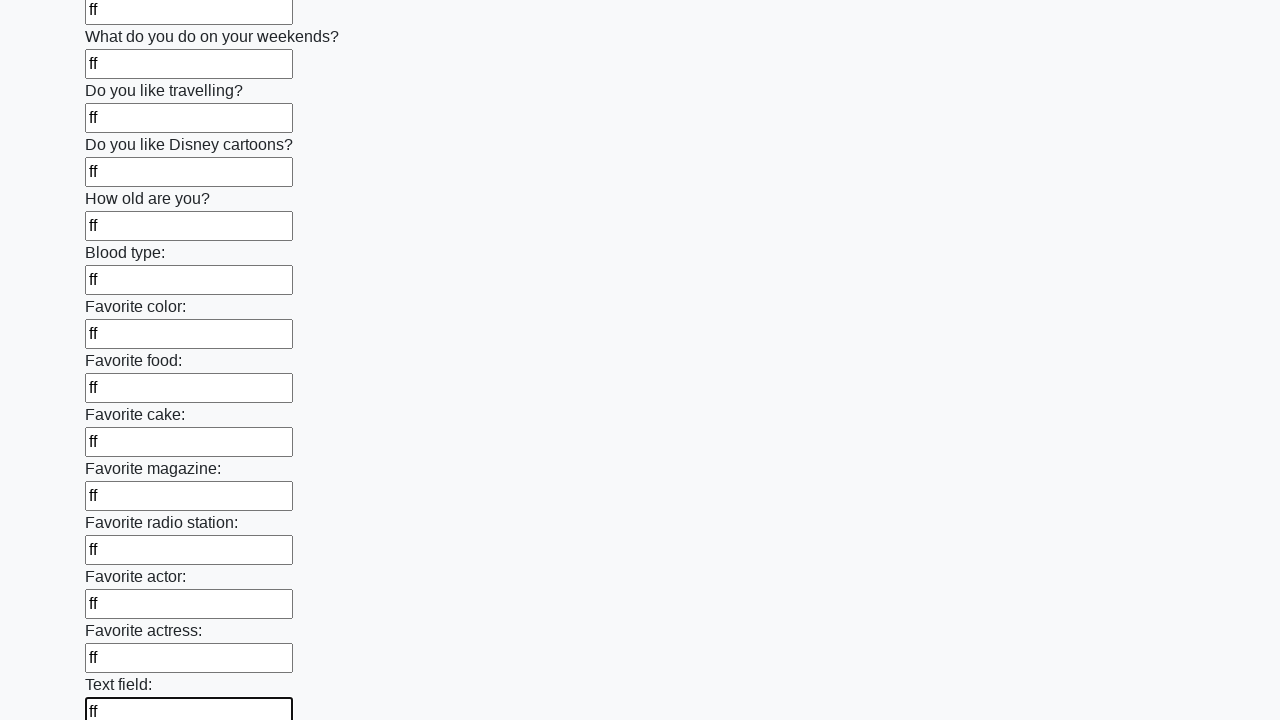

Filled an input field with 'ff' on input >> nth=27
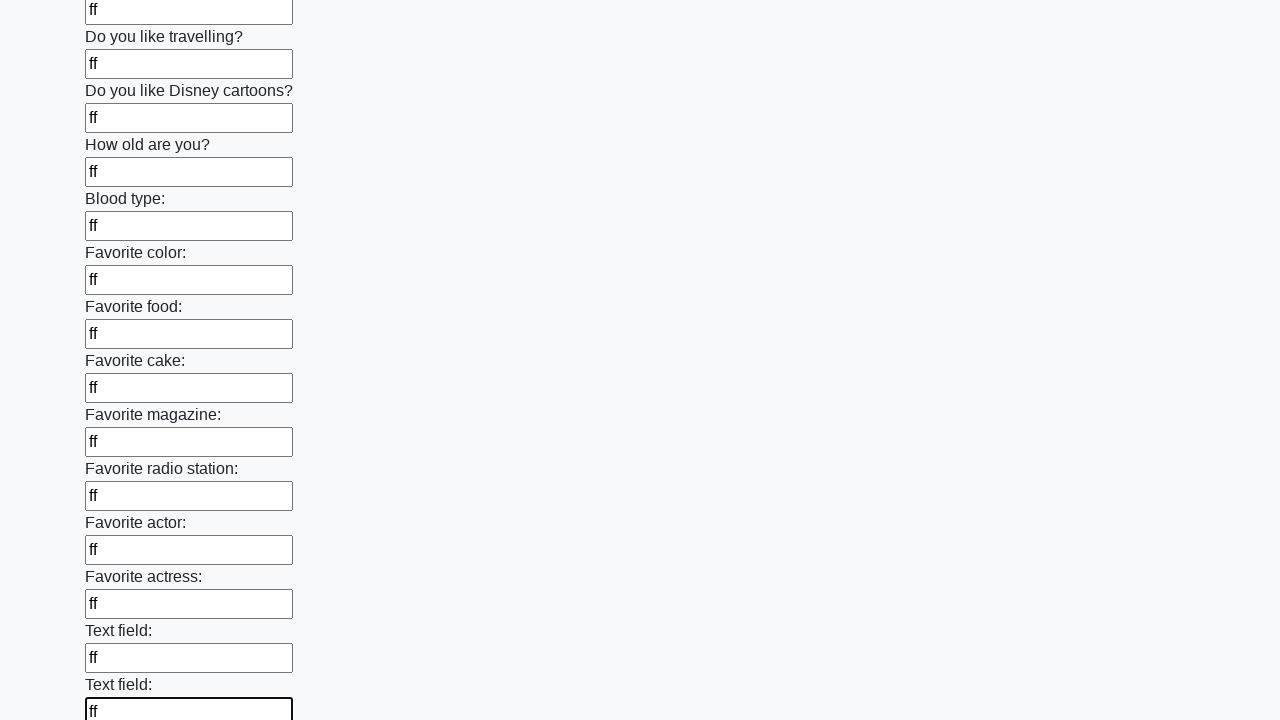

Filled an input field with 'ff' on input >> nth=28
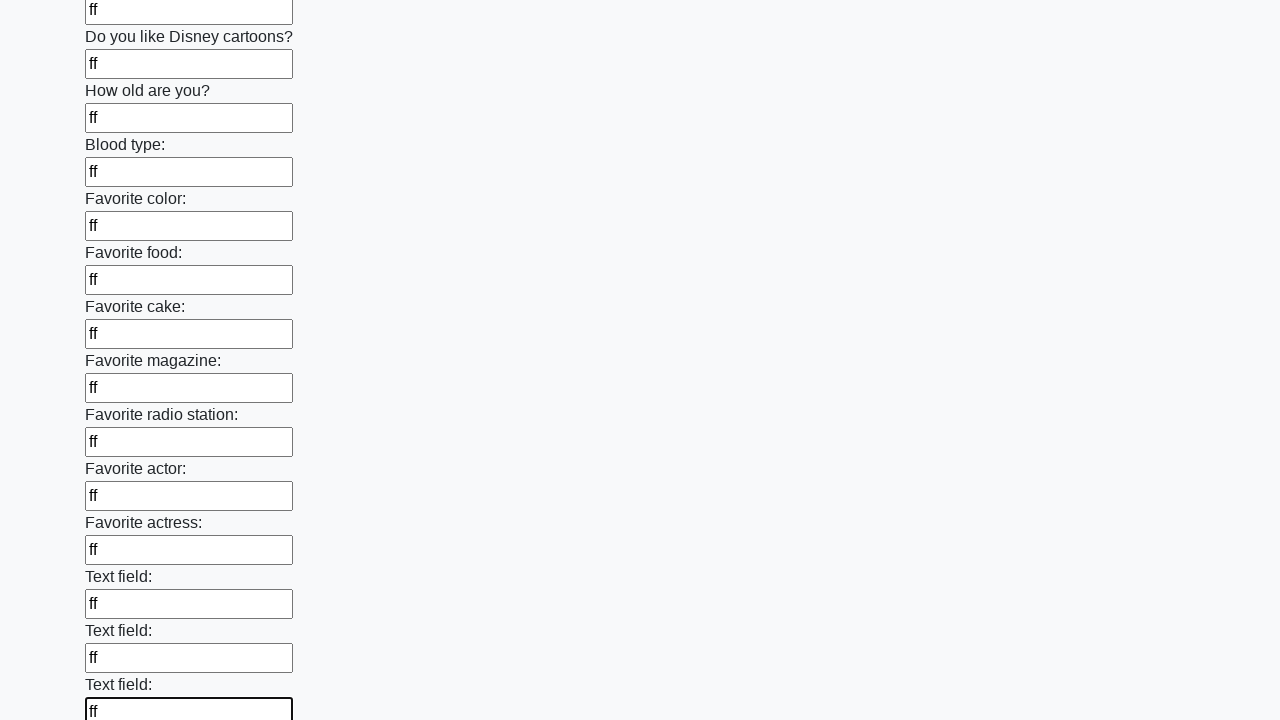

Filled an input field with 'ff' on input >> nth=29
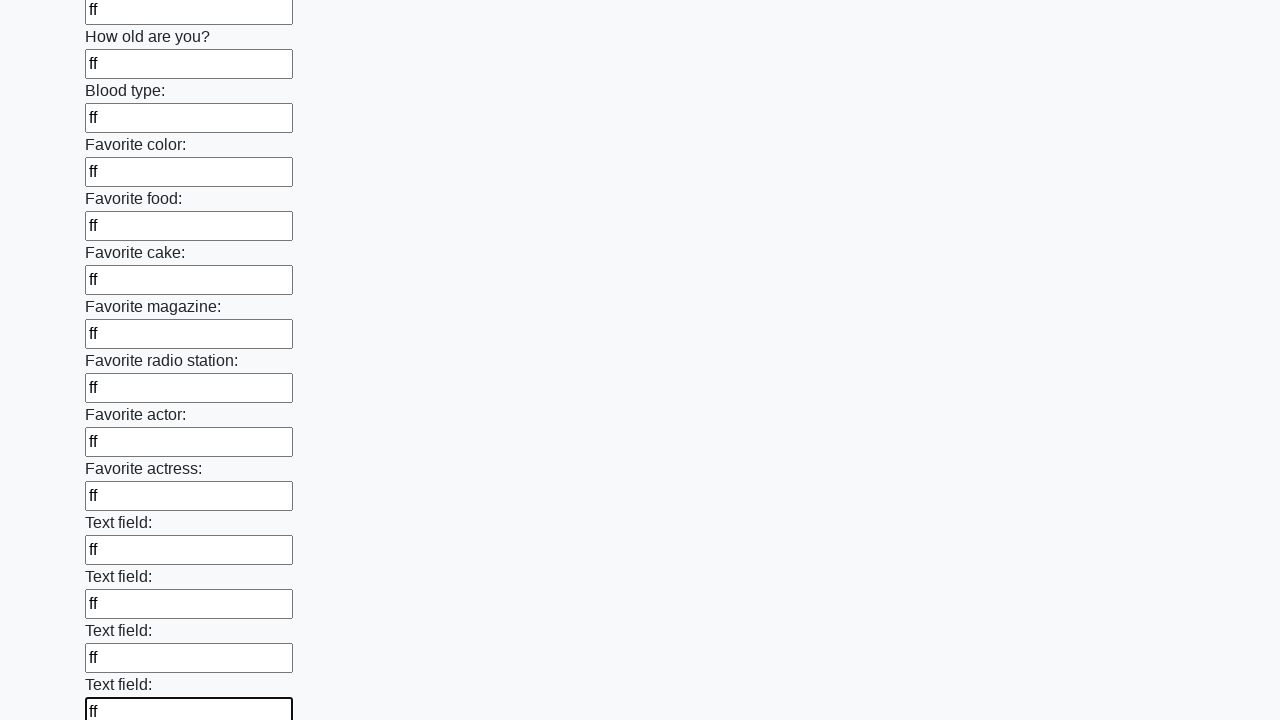

Filled an input field with 'ff' on input >> nth=30
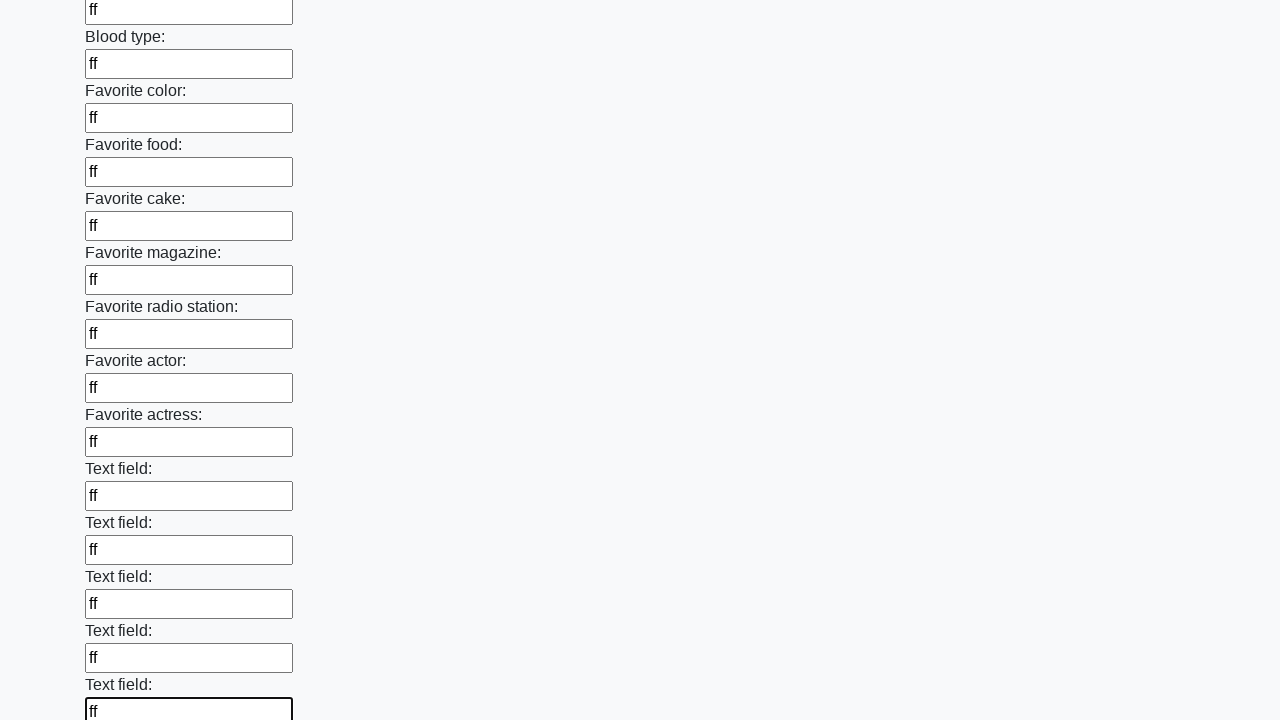

Filled an input field with 'ff' on input >> nth=31
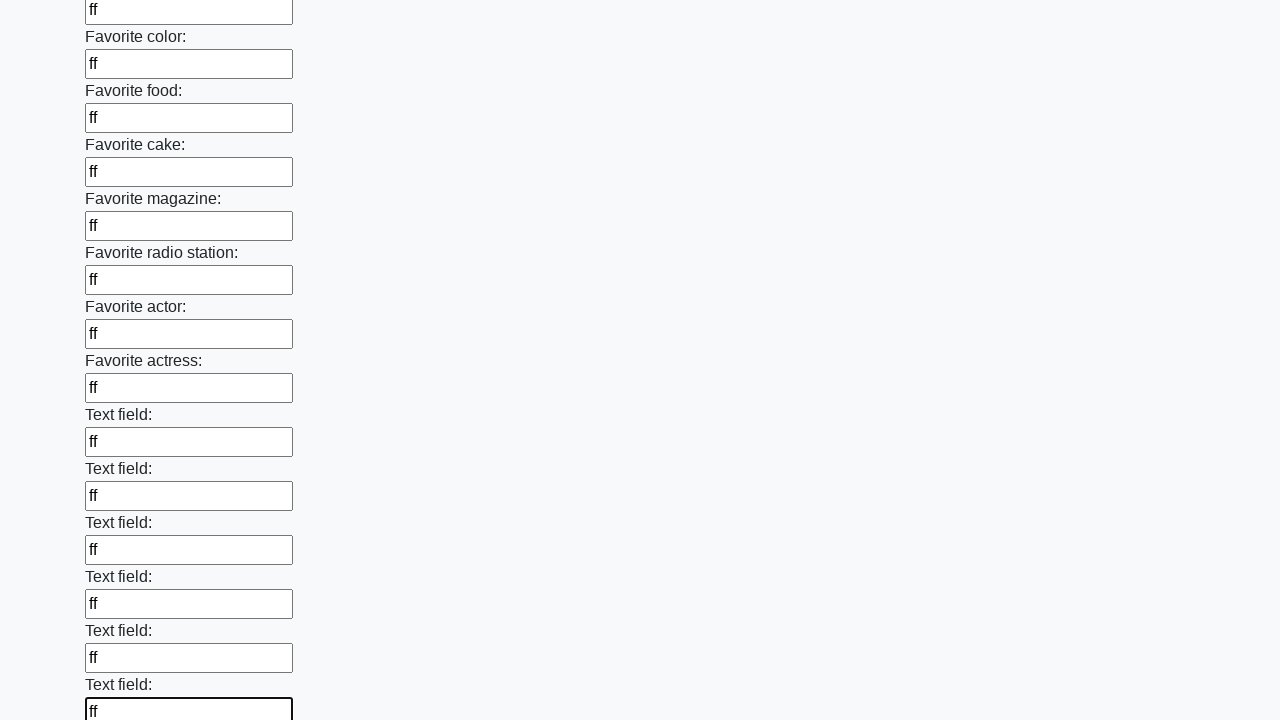

Filled an input field with 'ff' on input >> nth=32
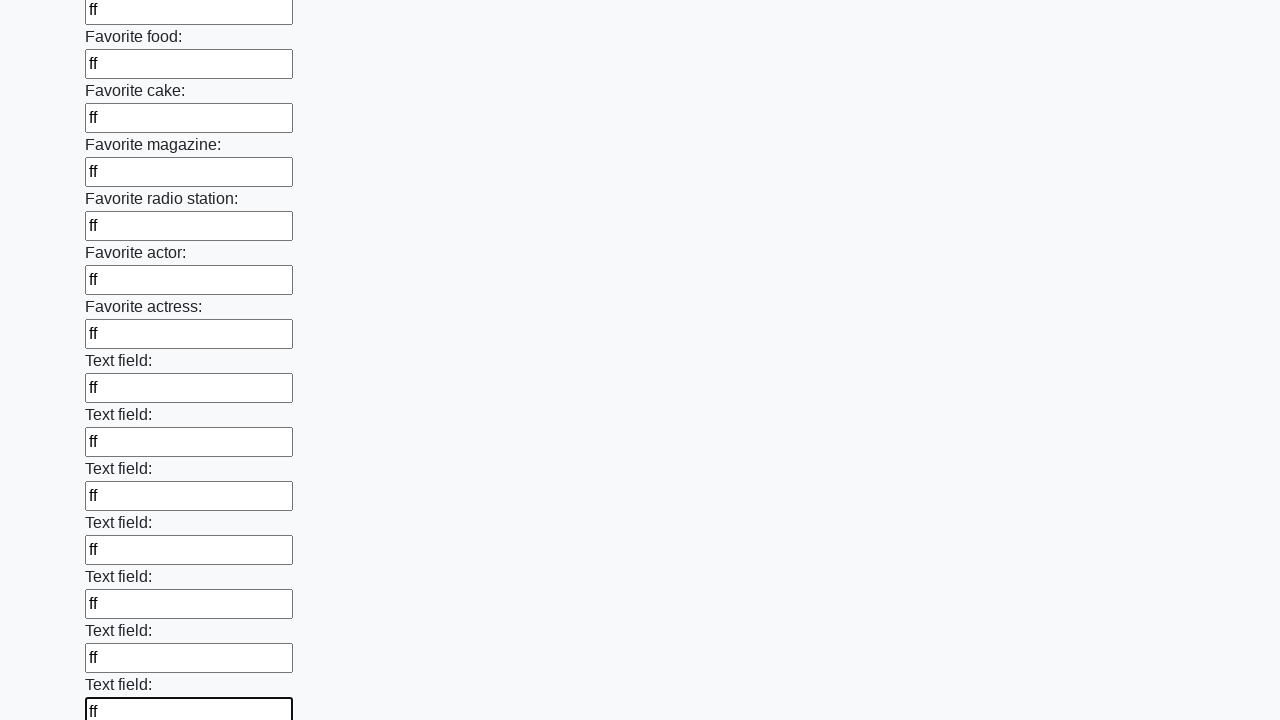

Filled an input field with 'ff' on input >> nth=33
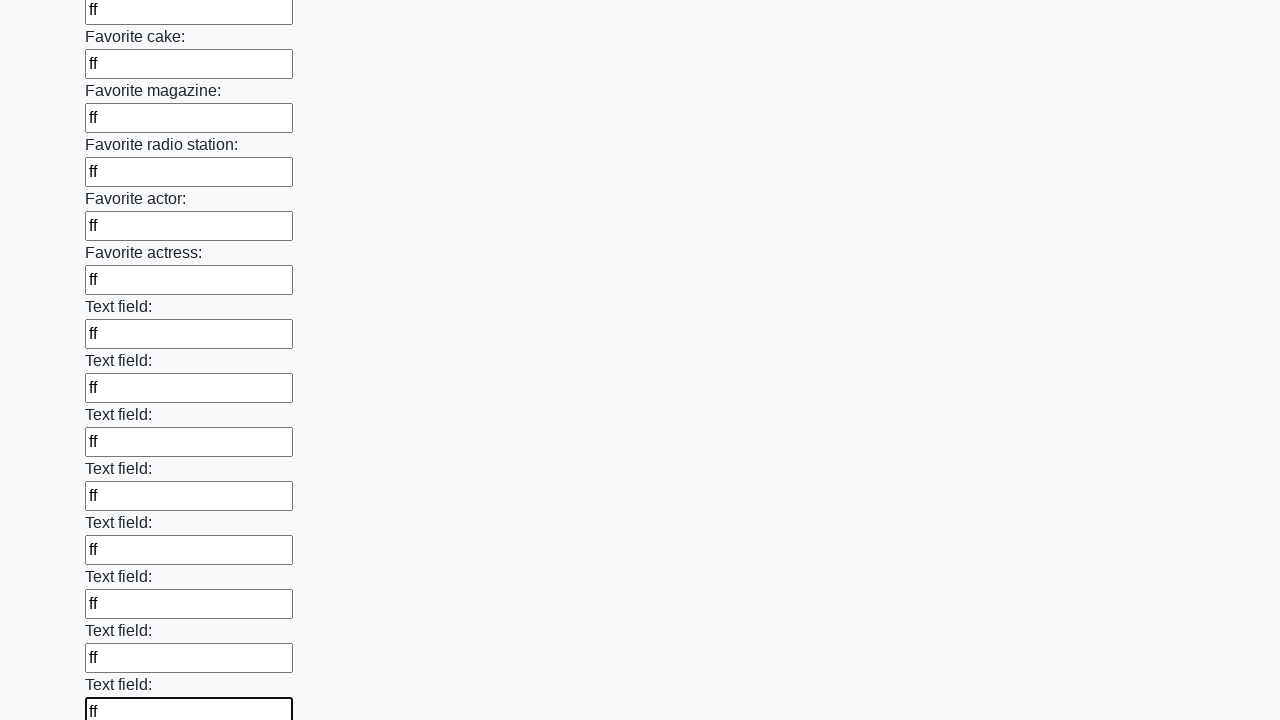

Filled an input field with 'ff' on input >> nth=34
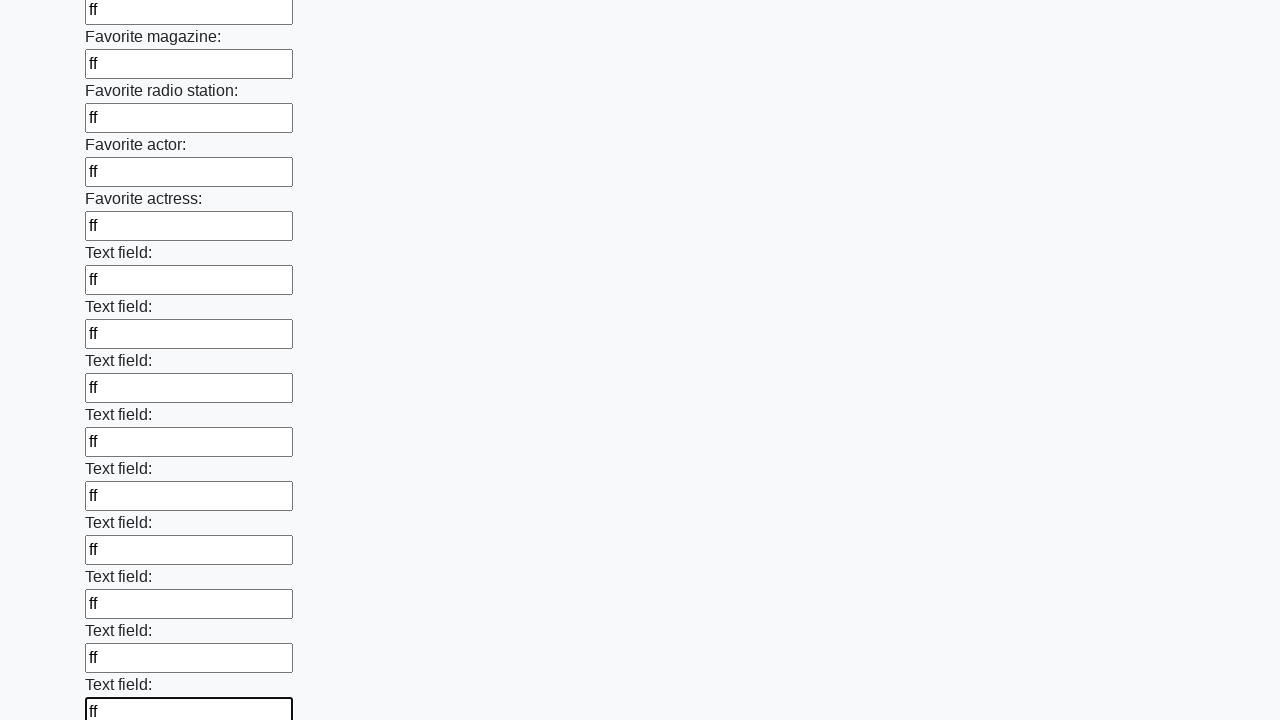

Filled an input field with 'ff' on input >> nth=35
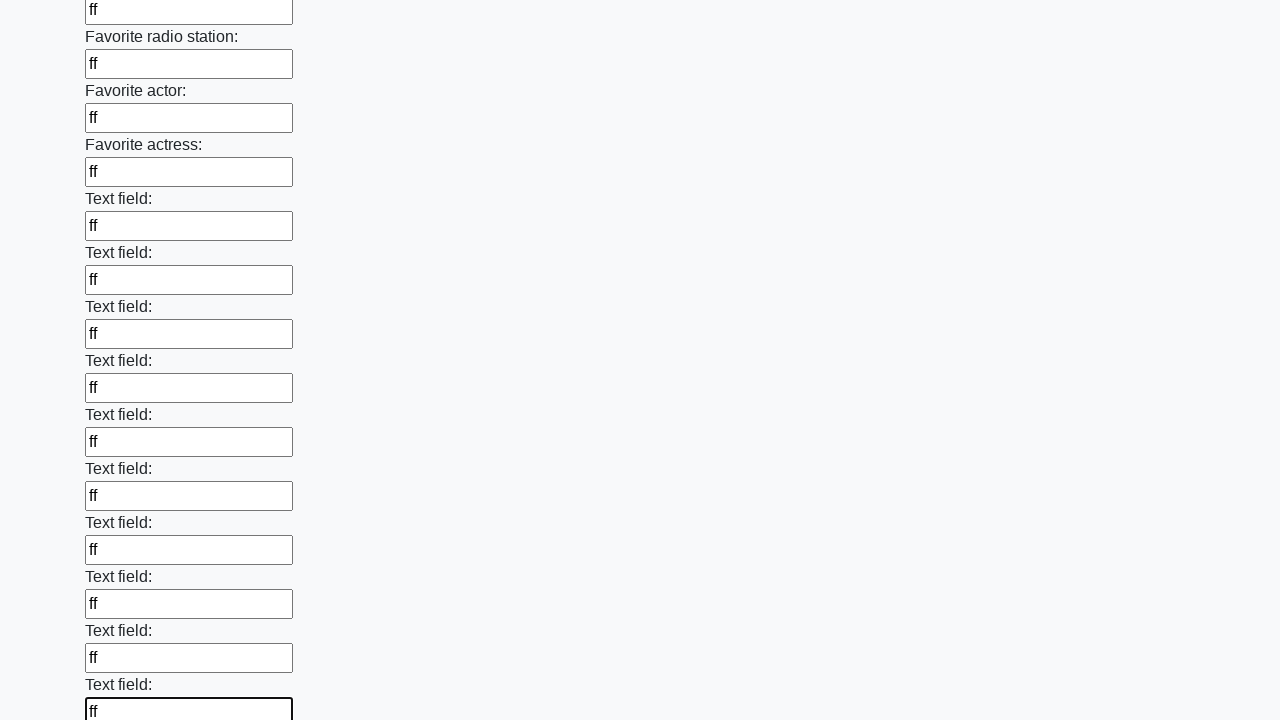

Filled an input field with 'ff' on input >> nth=36
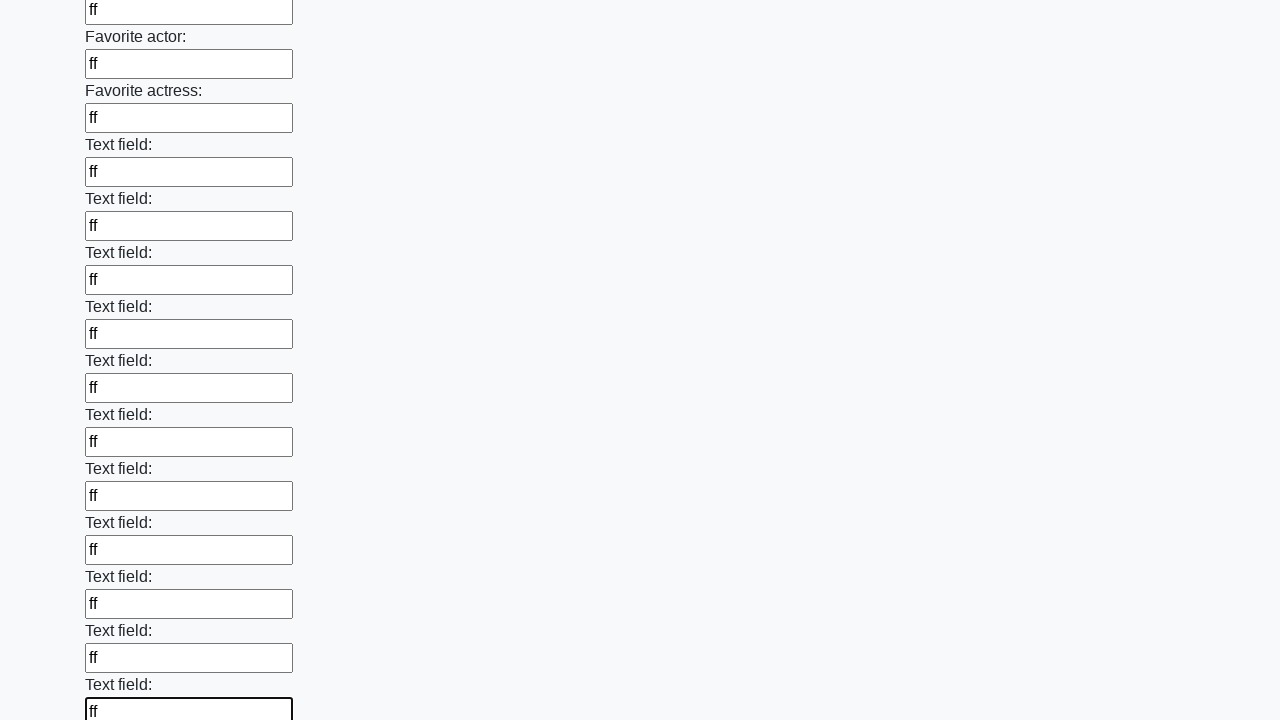

Filled an input field with 'ff' on input >> nth=37
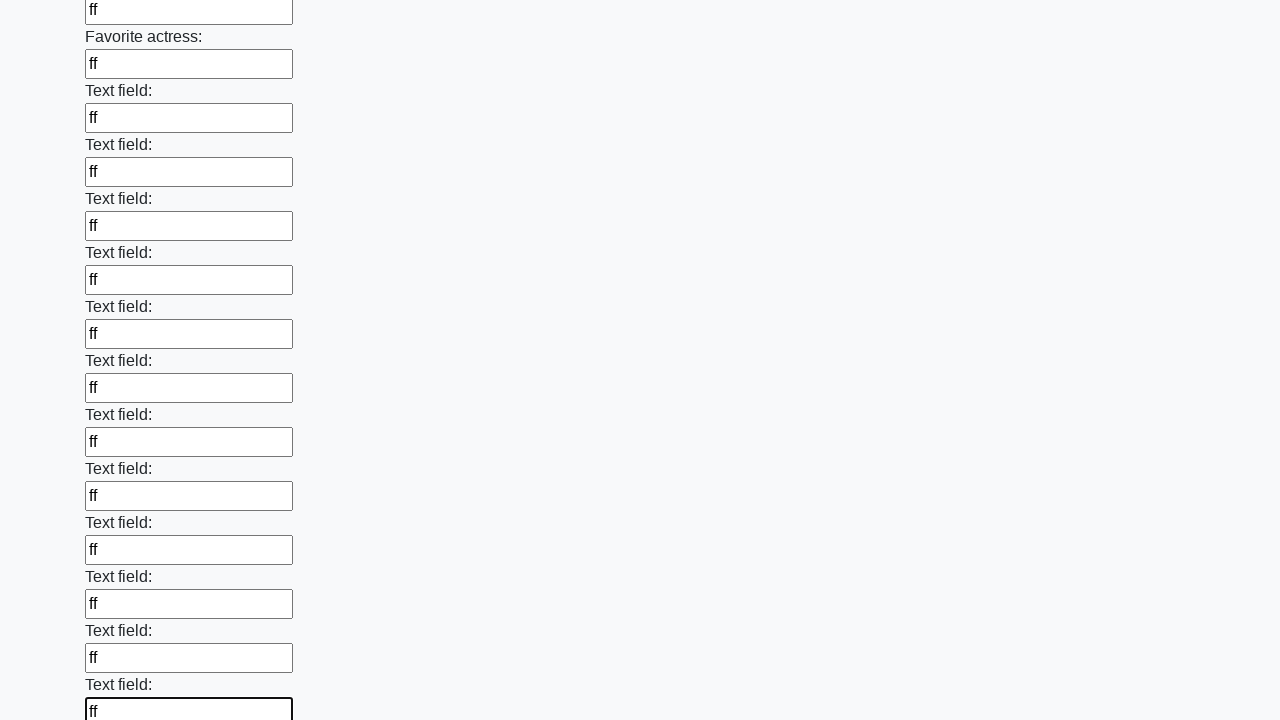

Filled an input field with 'ff' on input >> nth=38
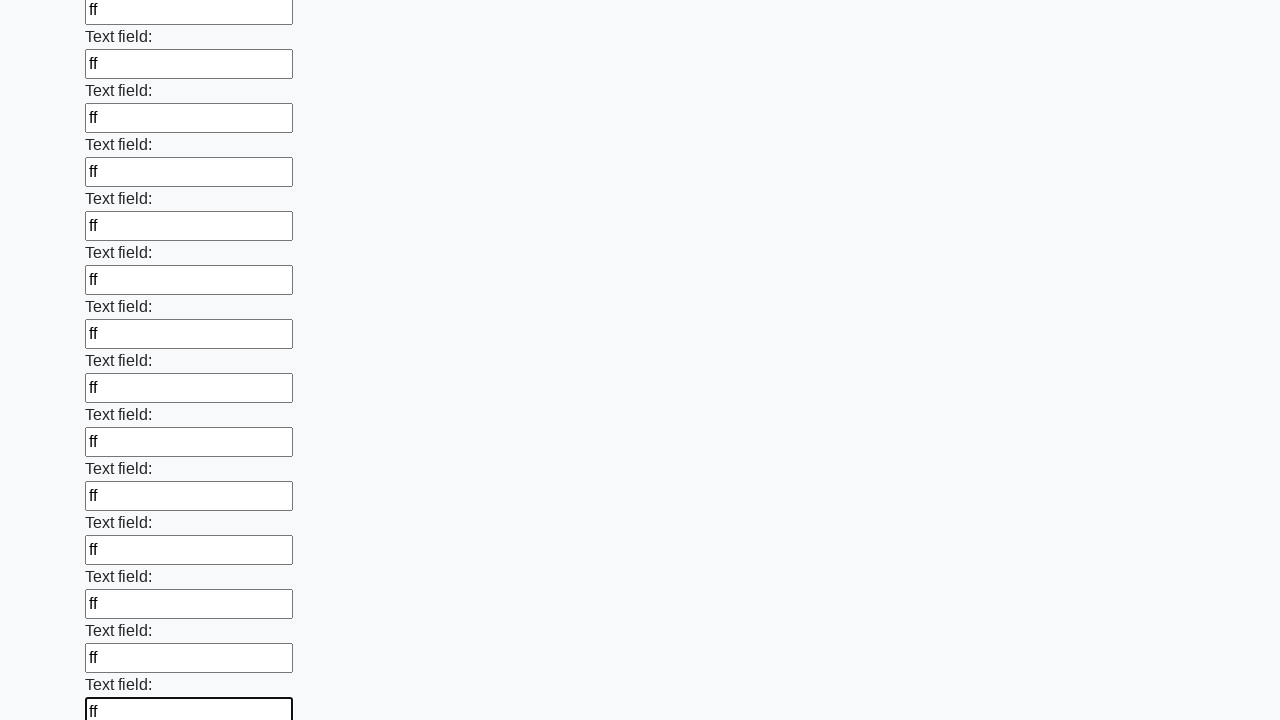

Filled an input field with 'ff' on input >> nth=39
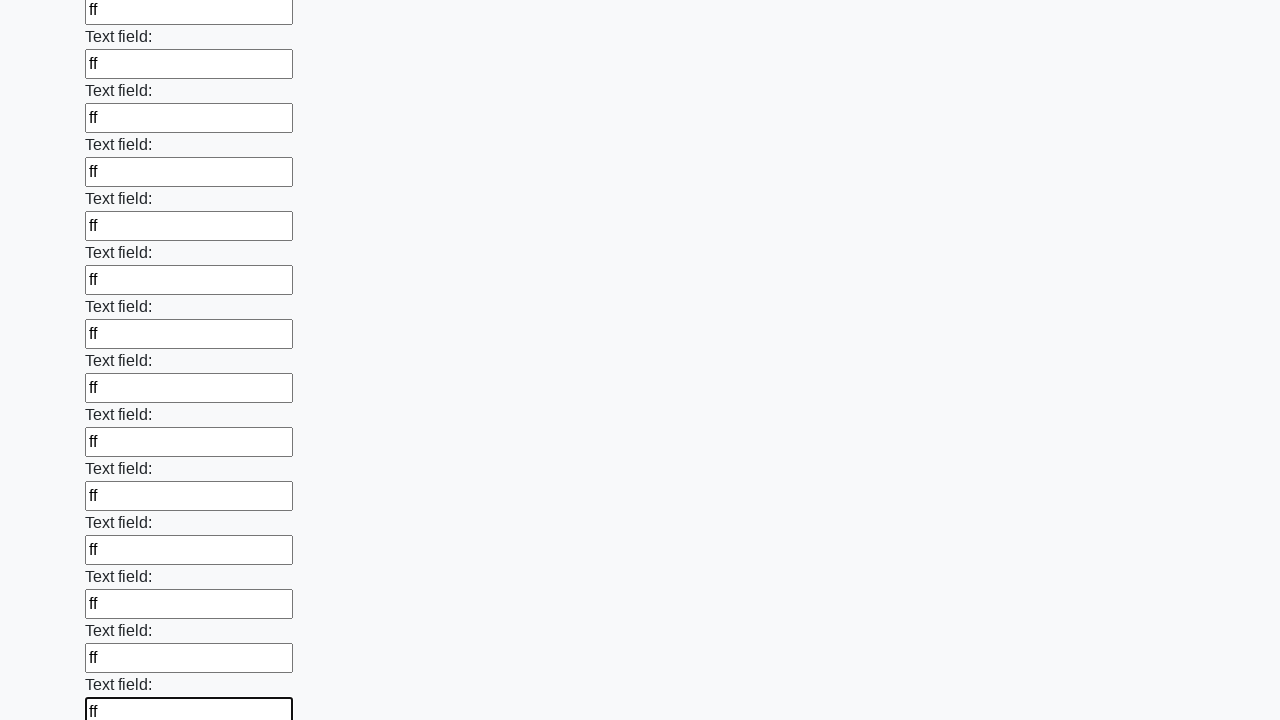

Filled an input field with 'ff' on input >> nth=40
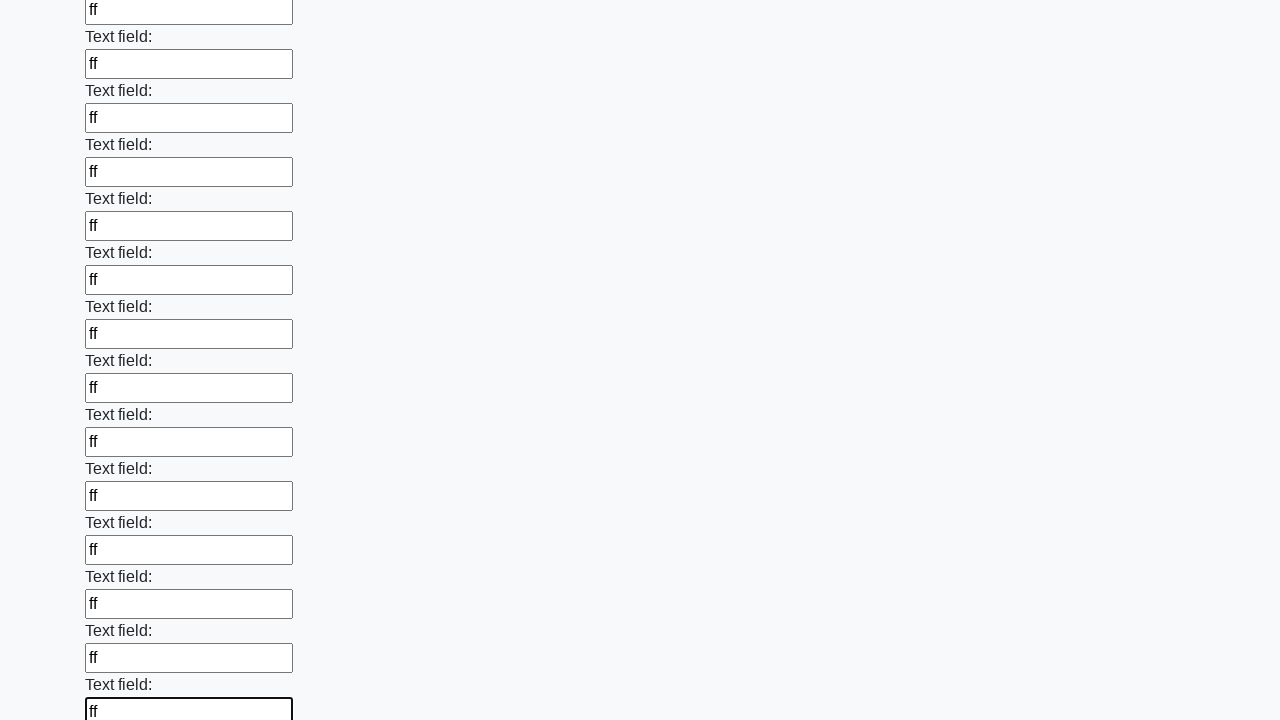

Filled an input field with 'ff' on input >> nth=41
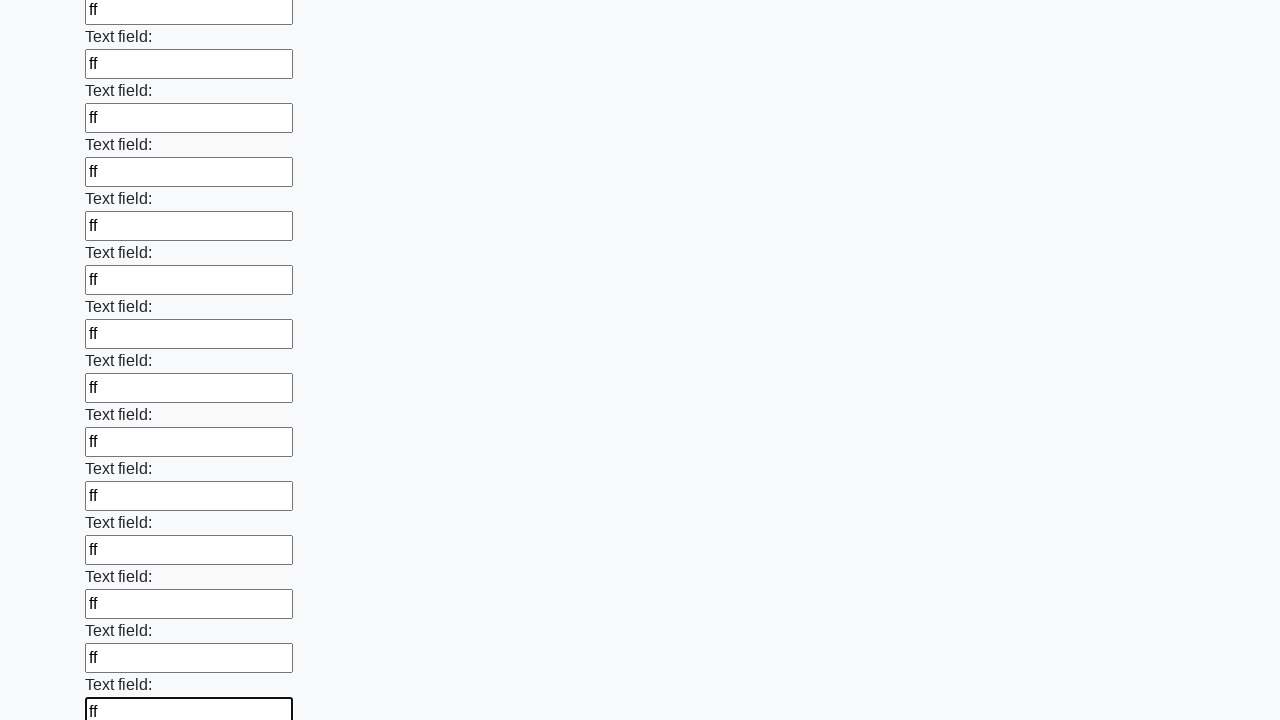

Filled an input field with 'ff' on input >> nth=42
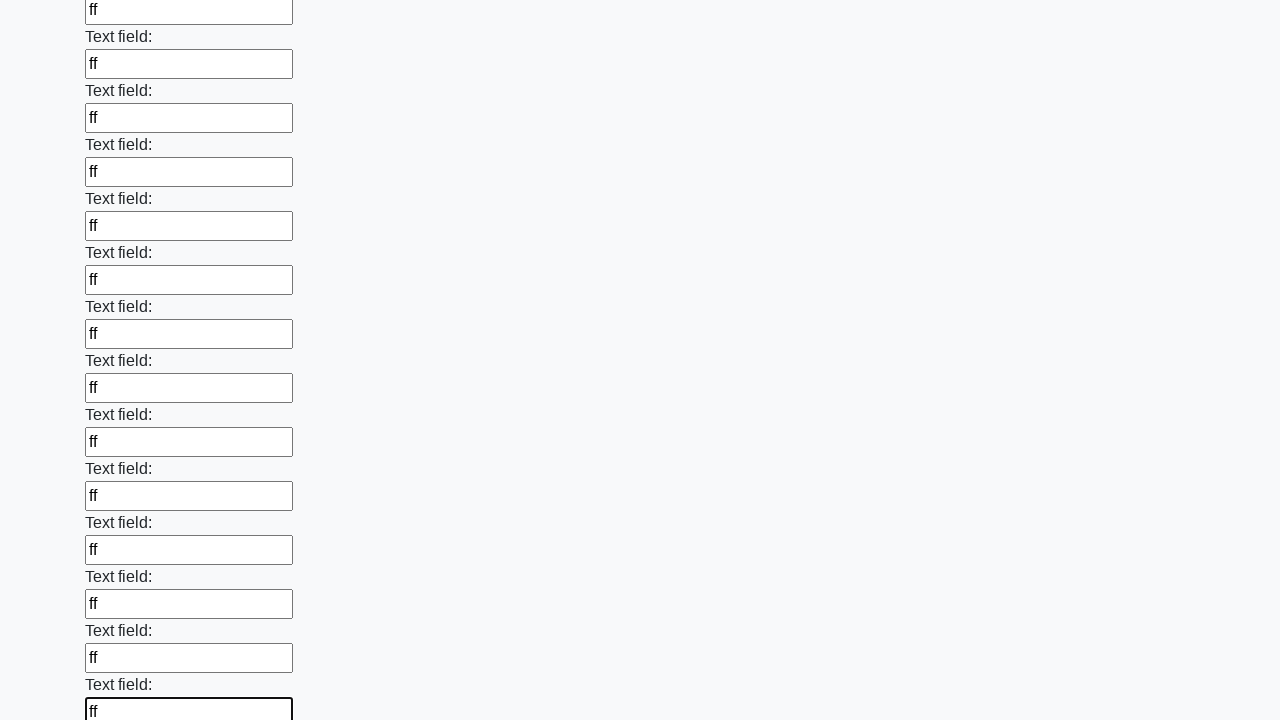

Filled an input field with 'ff' on input >> nth=43
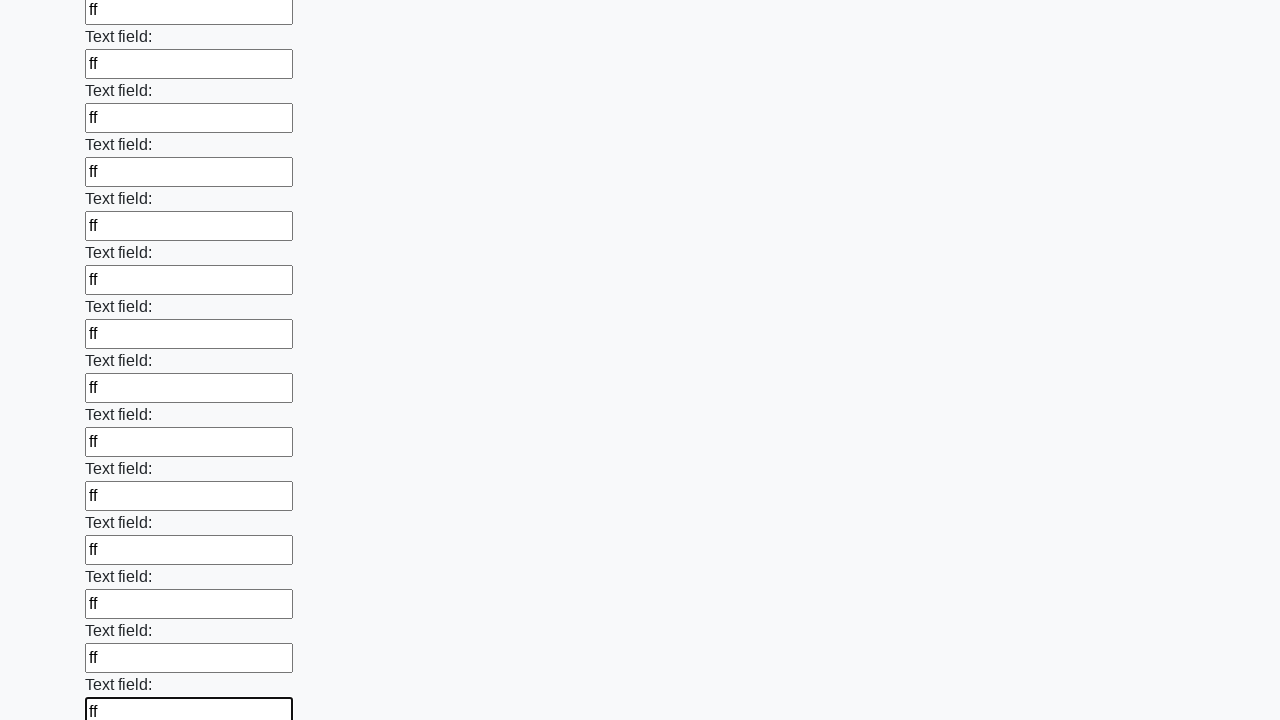

Filled an input field with 'ff' on input >> nth=44
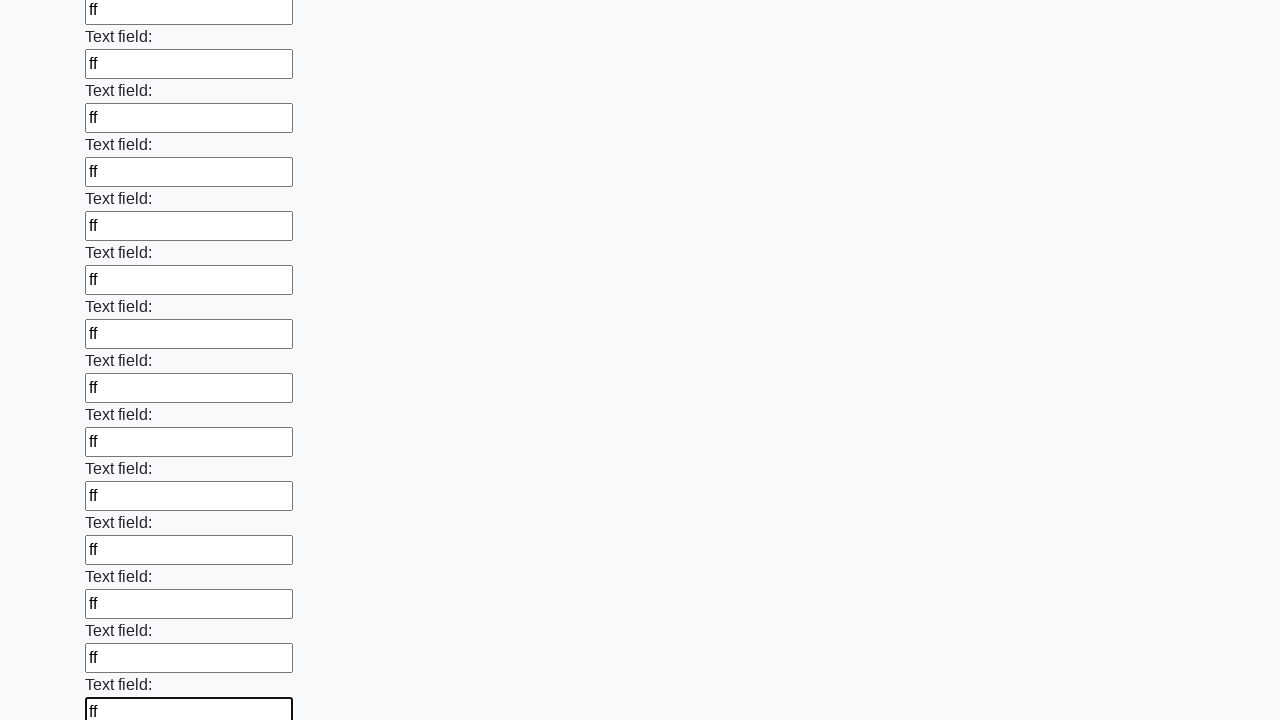

Filled an input field with 'ff' on input >> nth=45
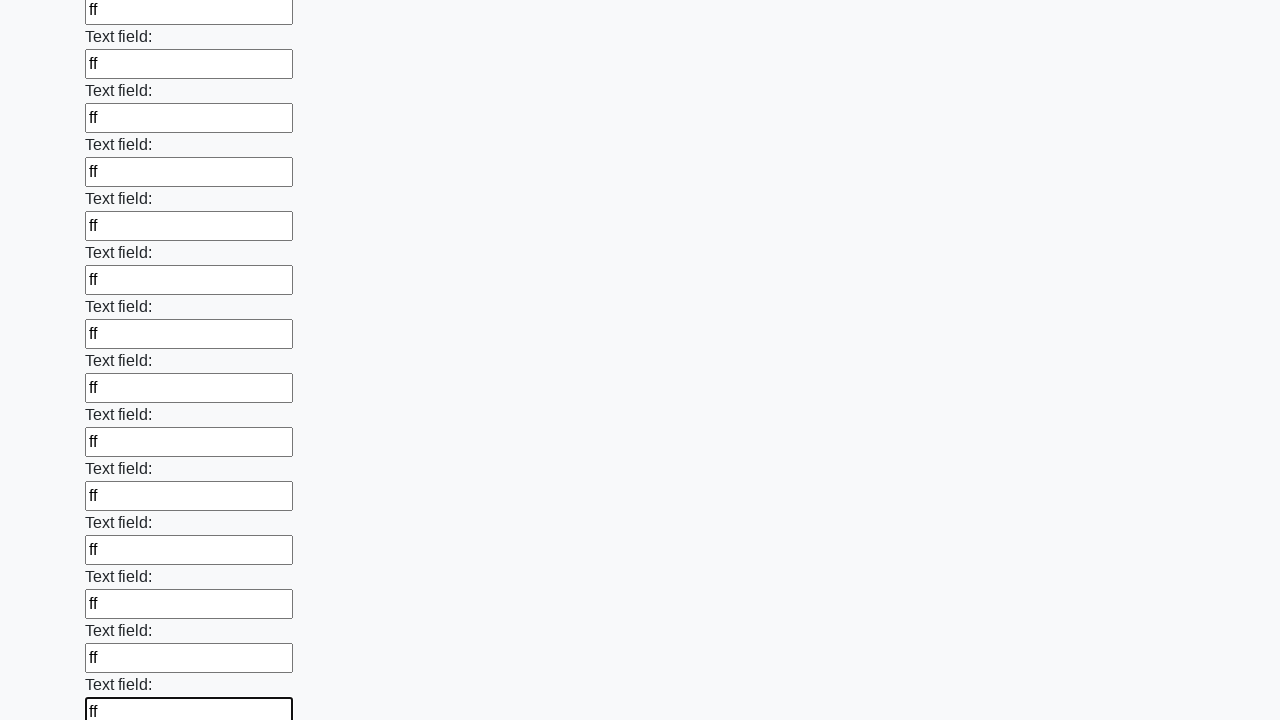

Filled an input field with 'ff' on input >> nth=46
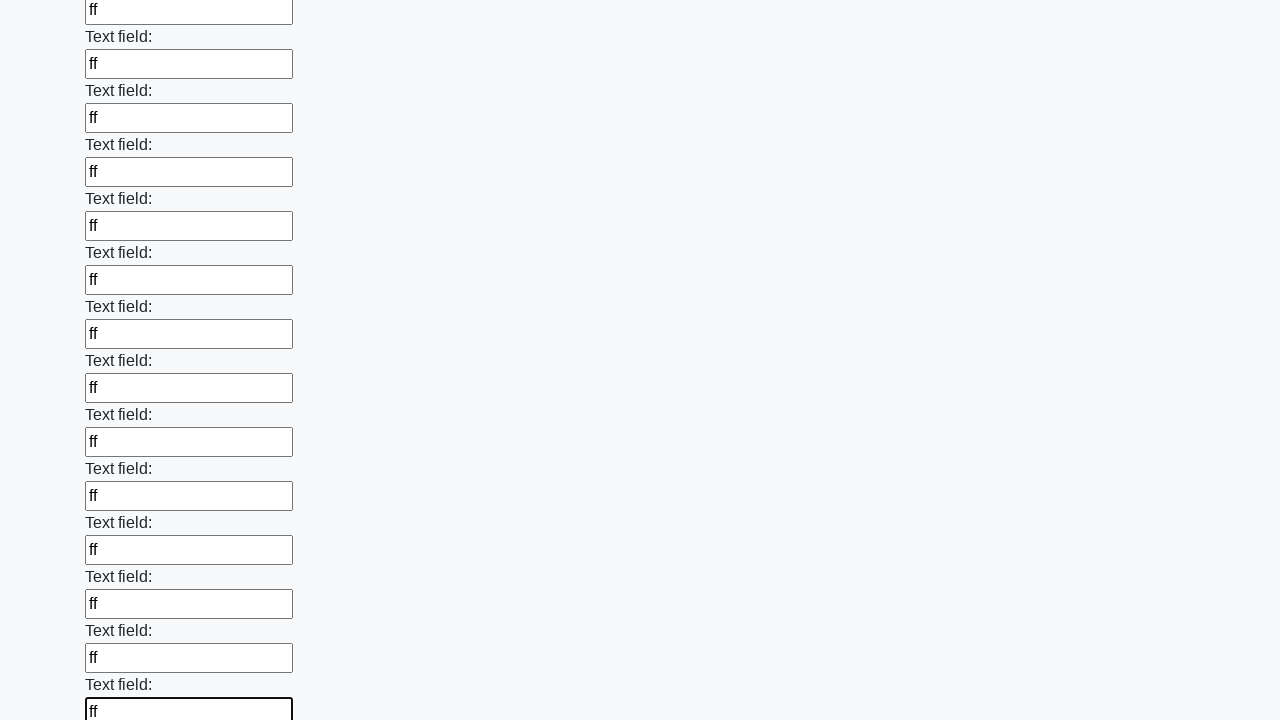

Filled an input field with 'ff' on input >> nth=47
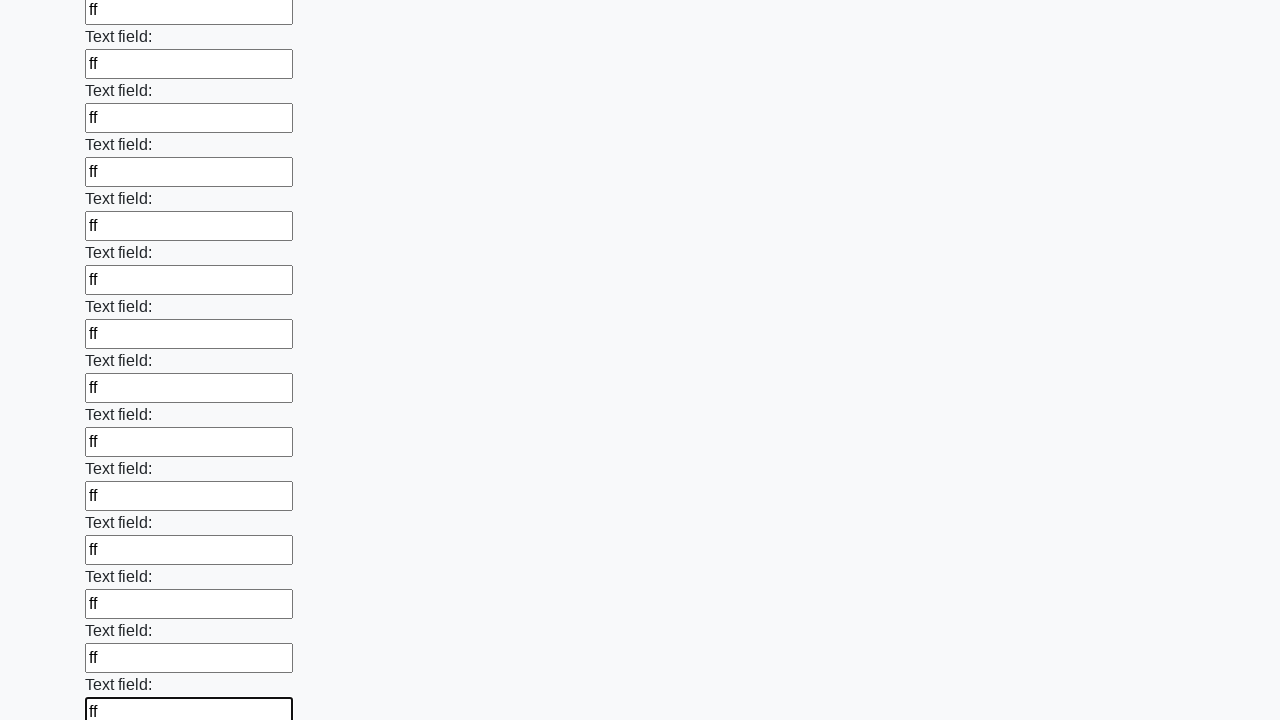

Filled an input field with 'ff' on input >> nth=48
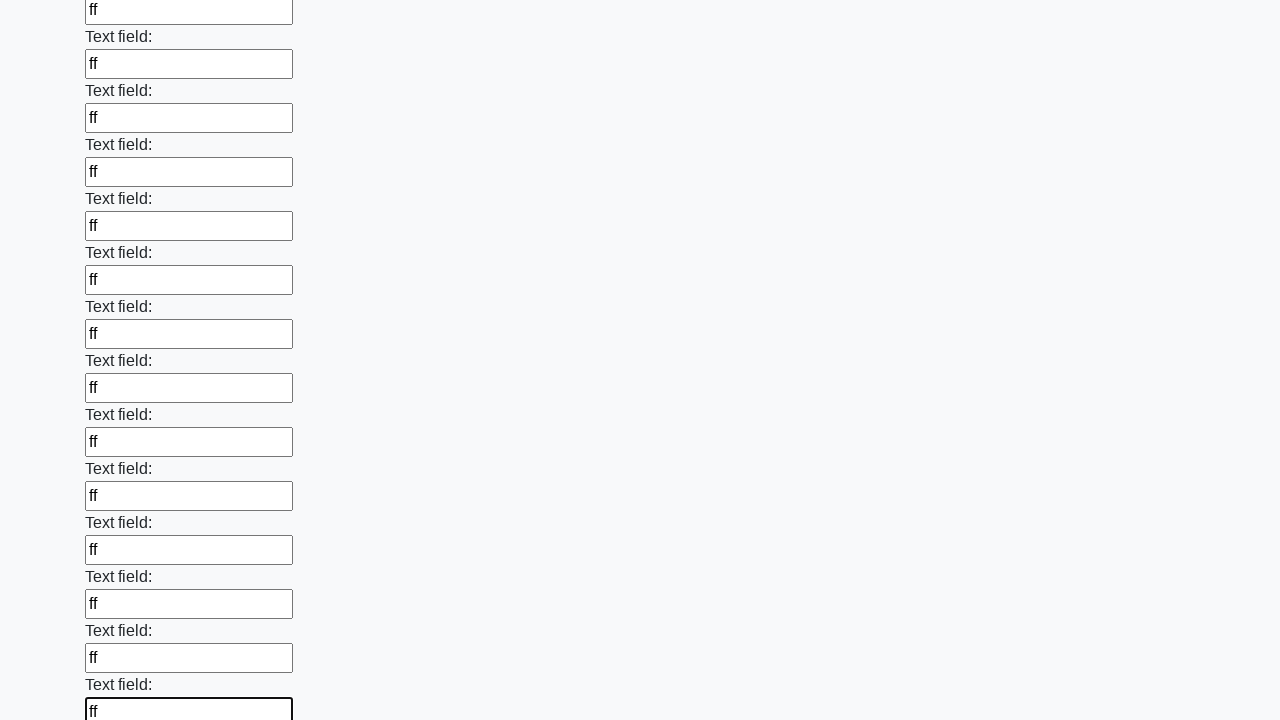

Filled an input field with 'ff' on input >> nth=49
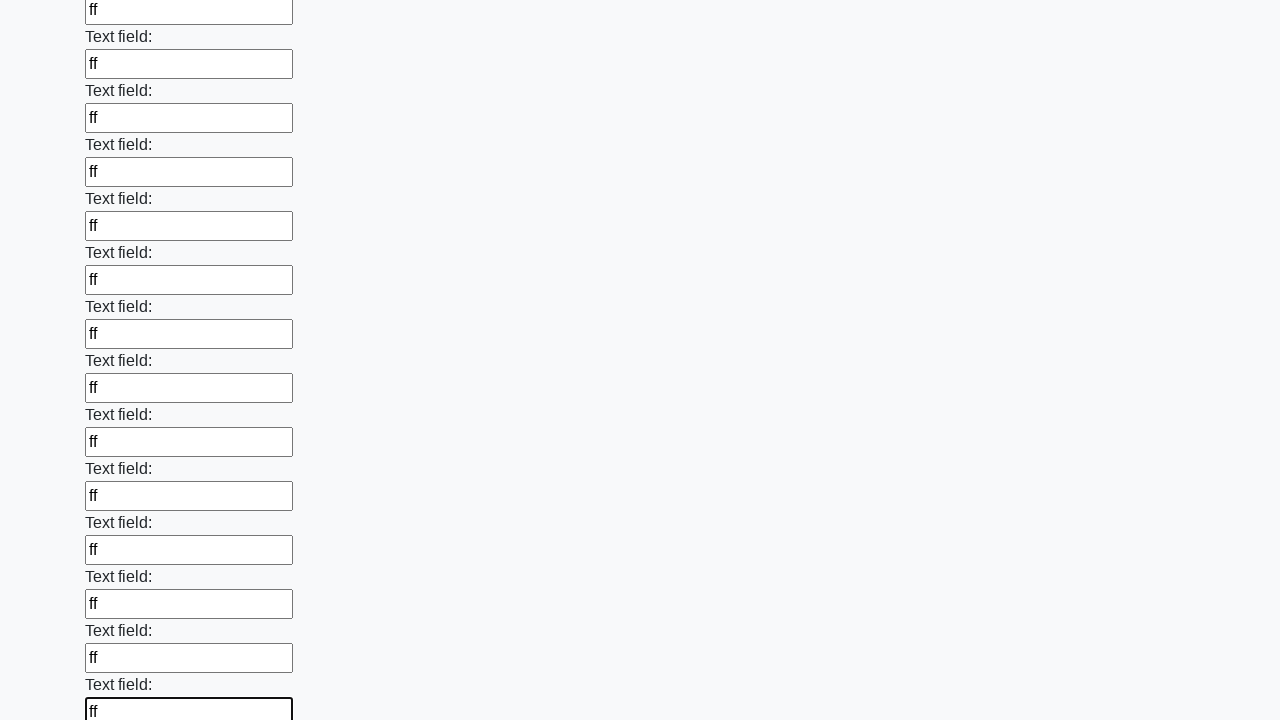

Filled an input field with 'ff' on input >> nth=50
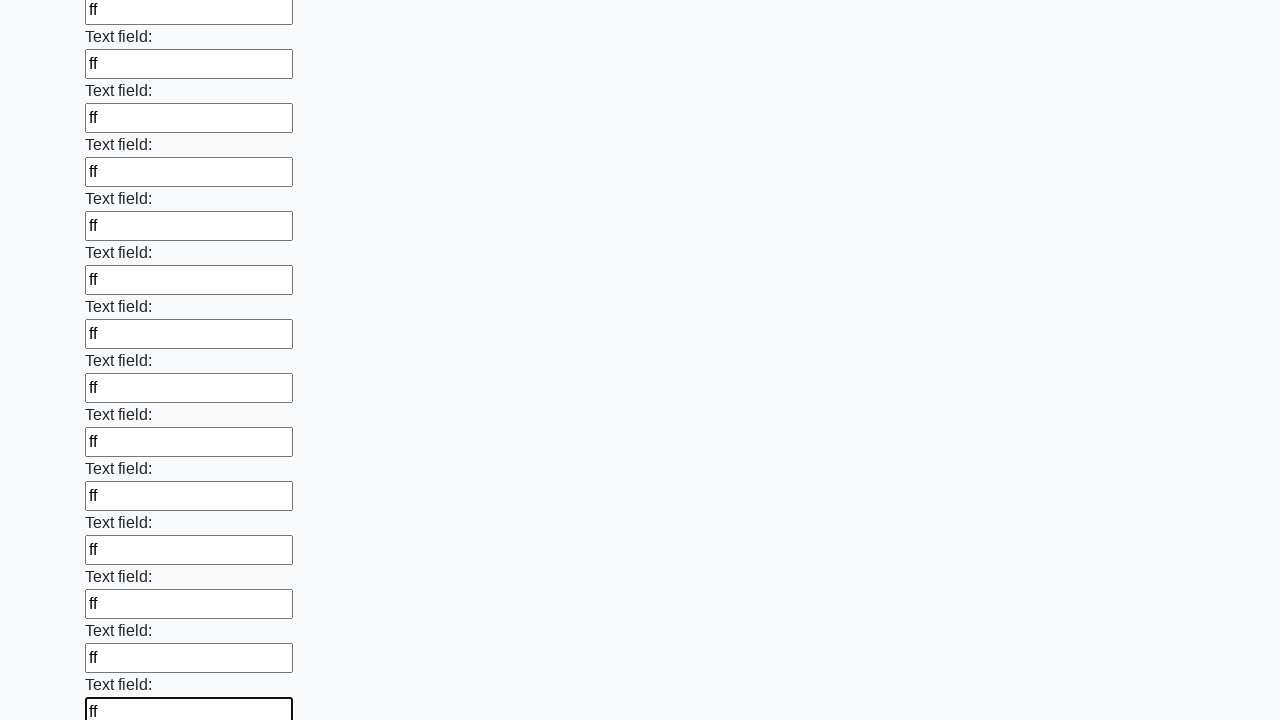

Filled an input field with 'ff' on input >> nth=51
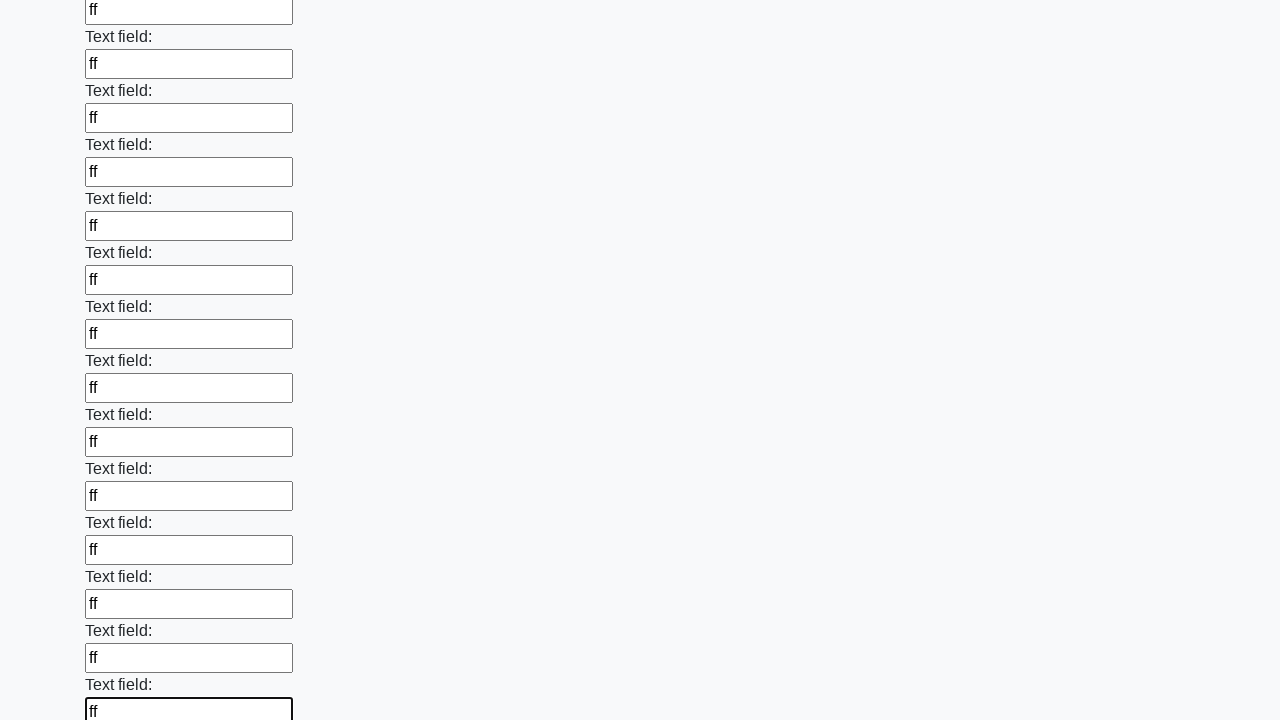

Filled an input field with 'ff' on input >> nth=52
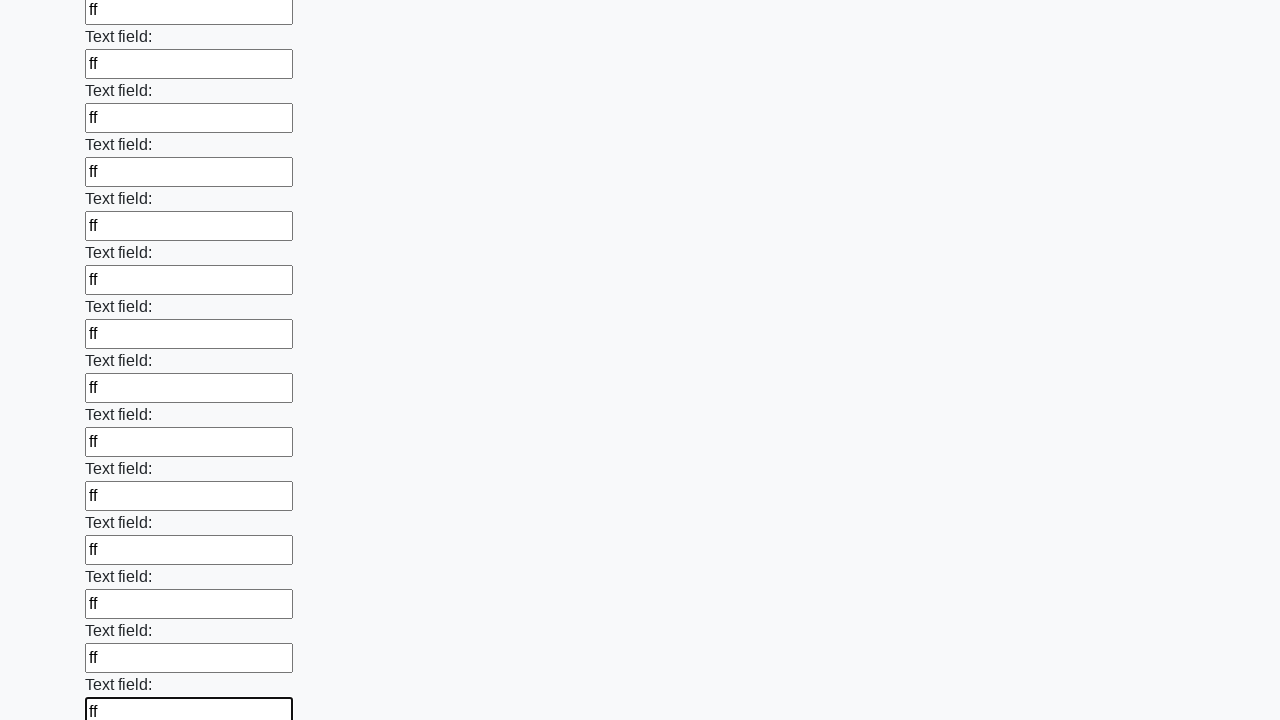

Filled an input field with 'ff' on input >> nth=53
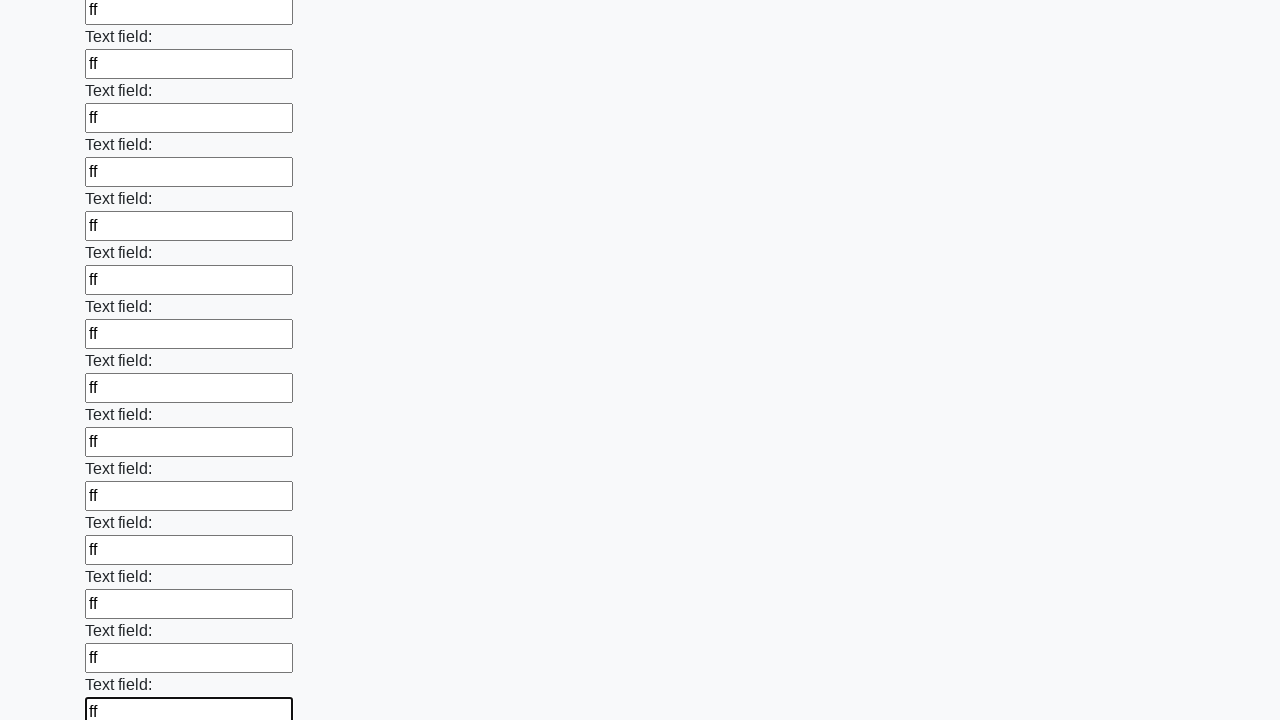

Filled an input field with 'ff' on input >> nth=54
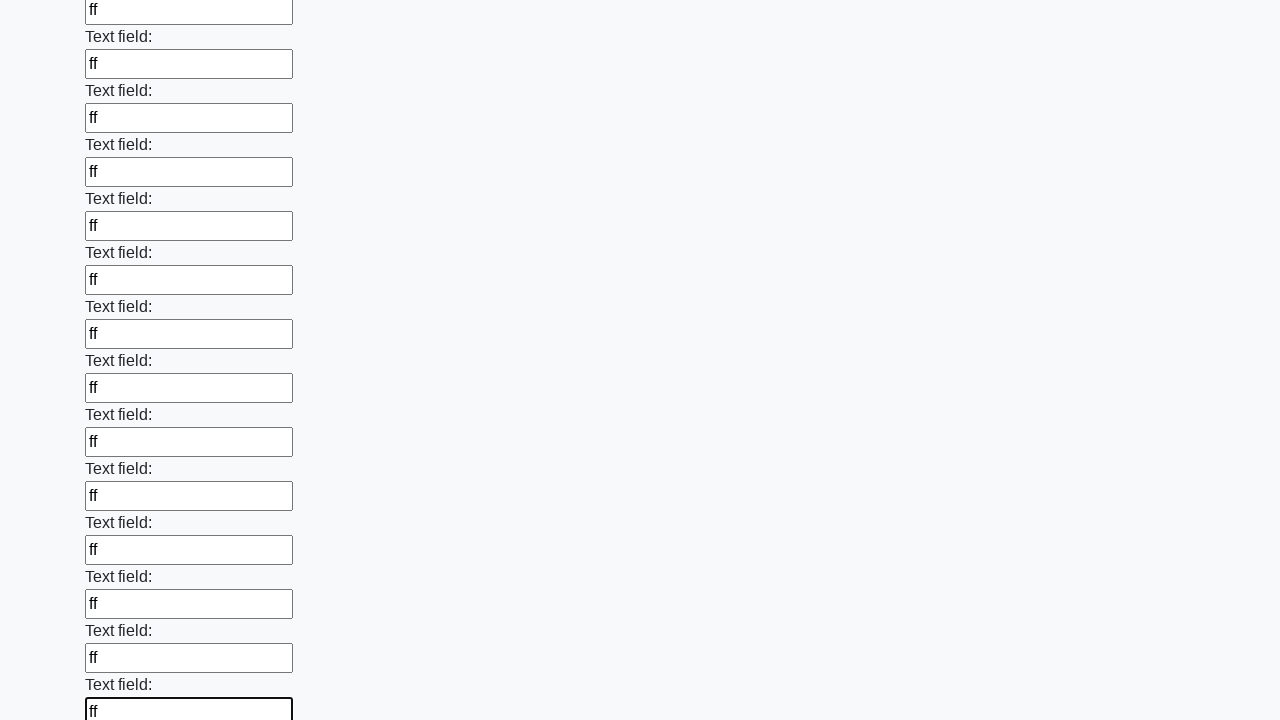

Filled an input field with 'ff' on input >> nth=55
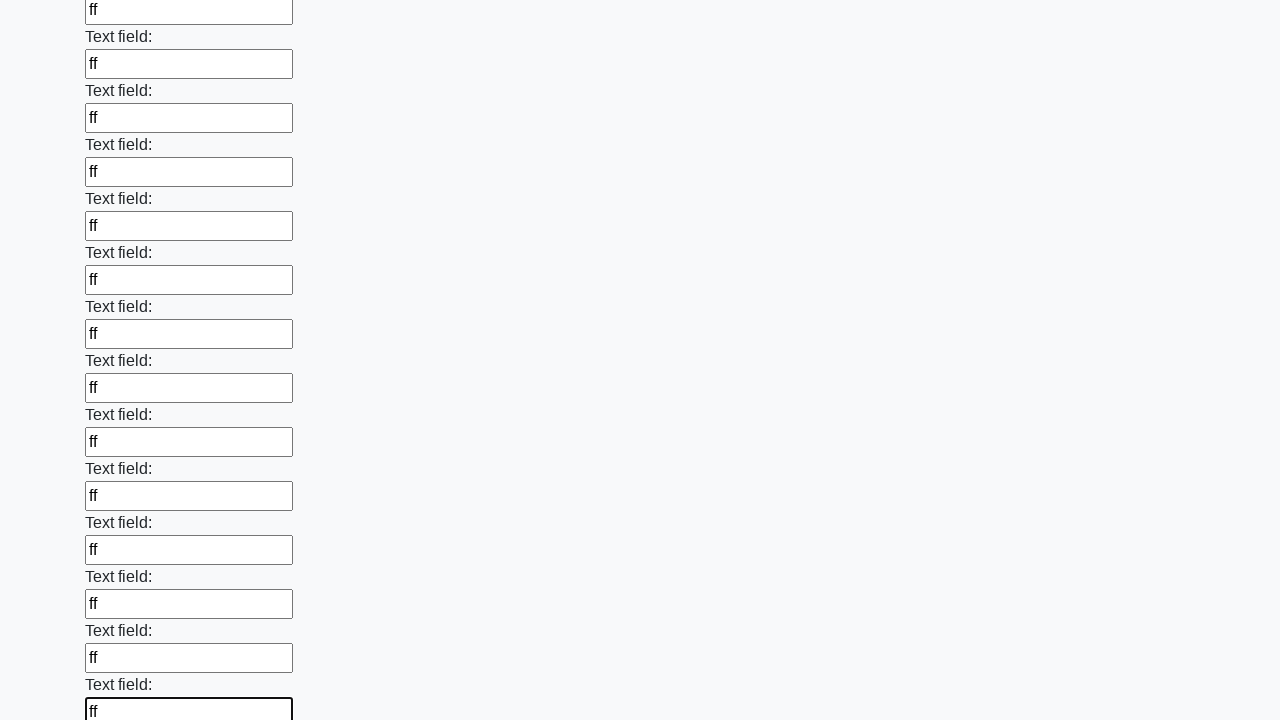

Filled an input field with 'ff' on input >> nth=56
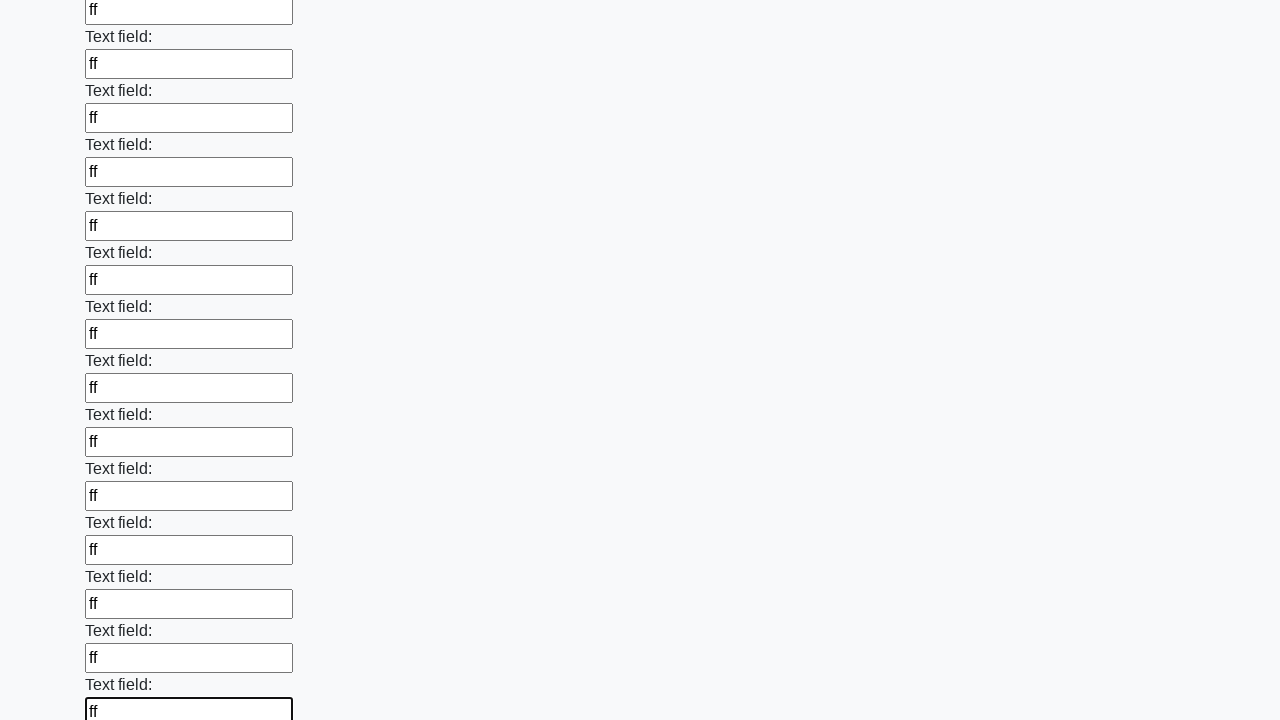

Filled an input field with 'ff' on input >> nth=57
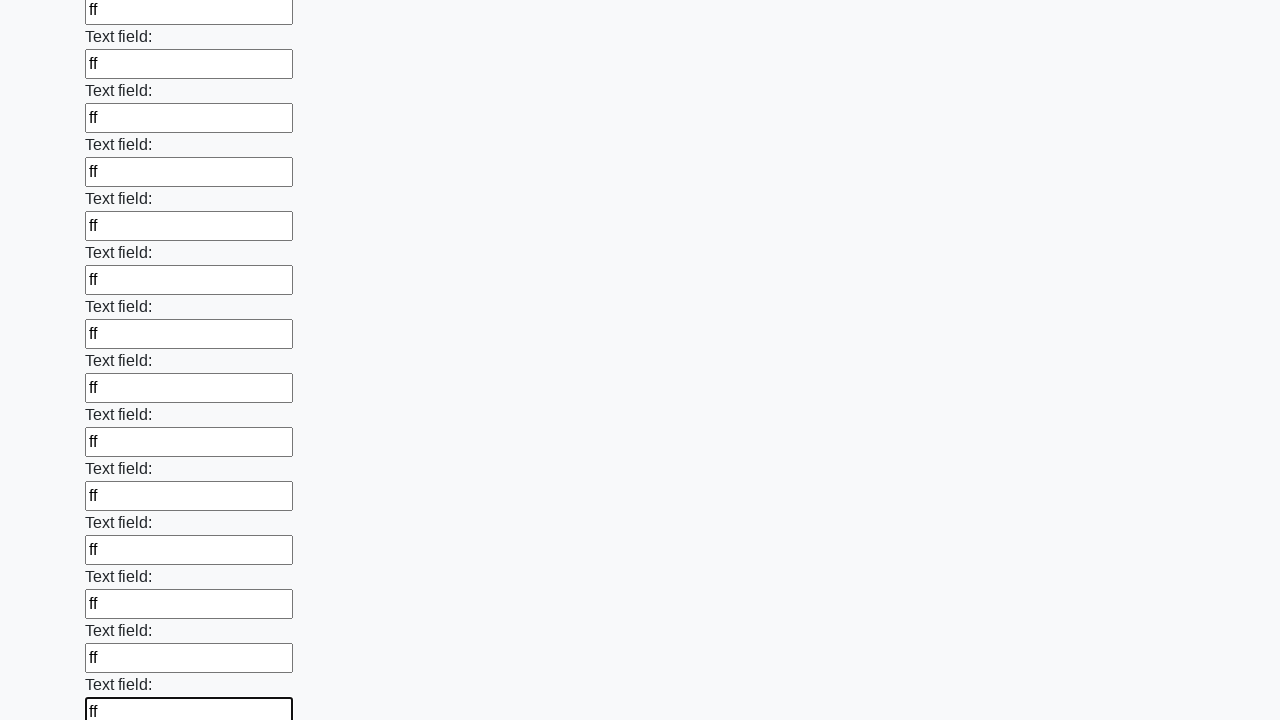

Filled an input field with 'ff' on input >> nth=58
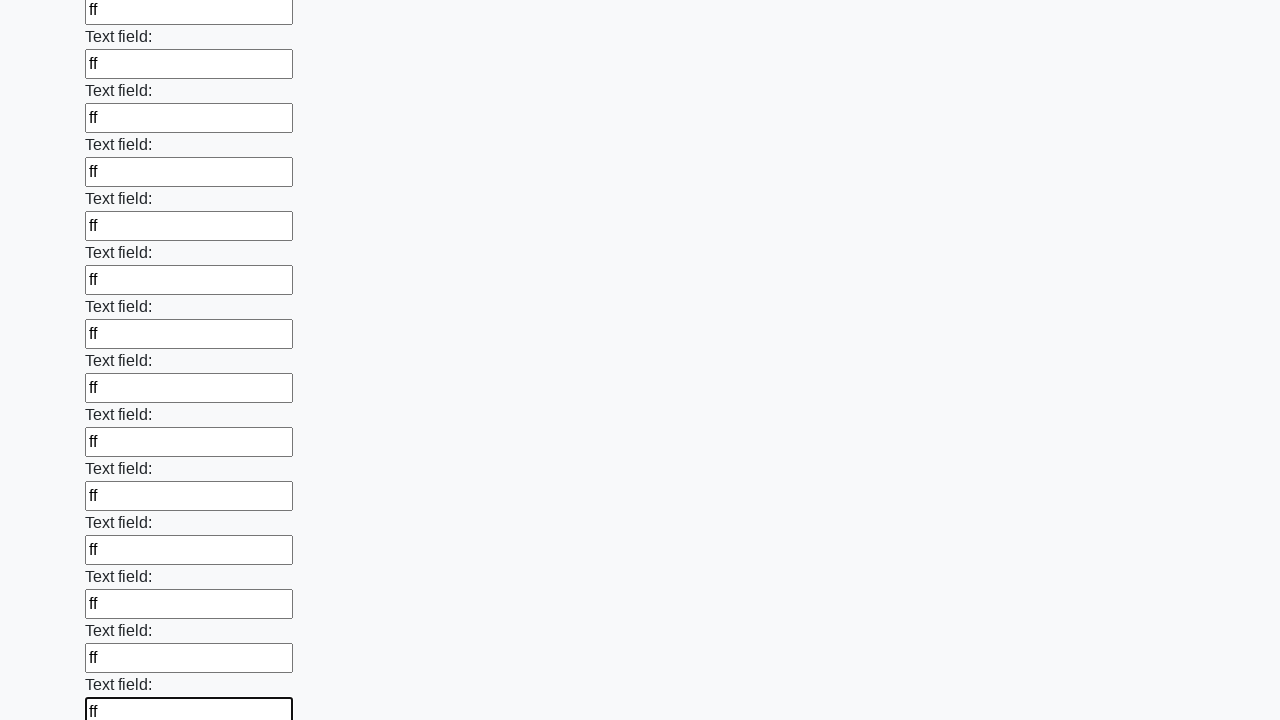

Filled an input field with 'ff' on input >> nth=59
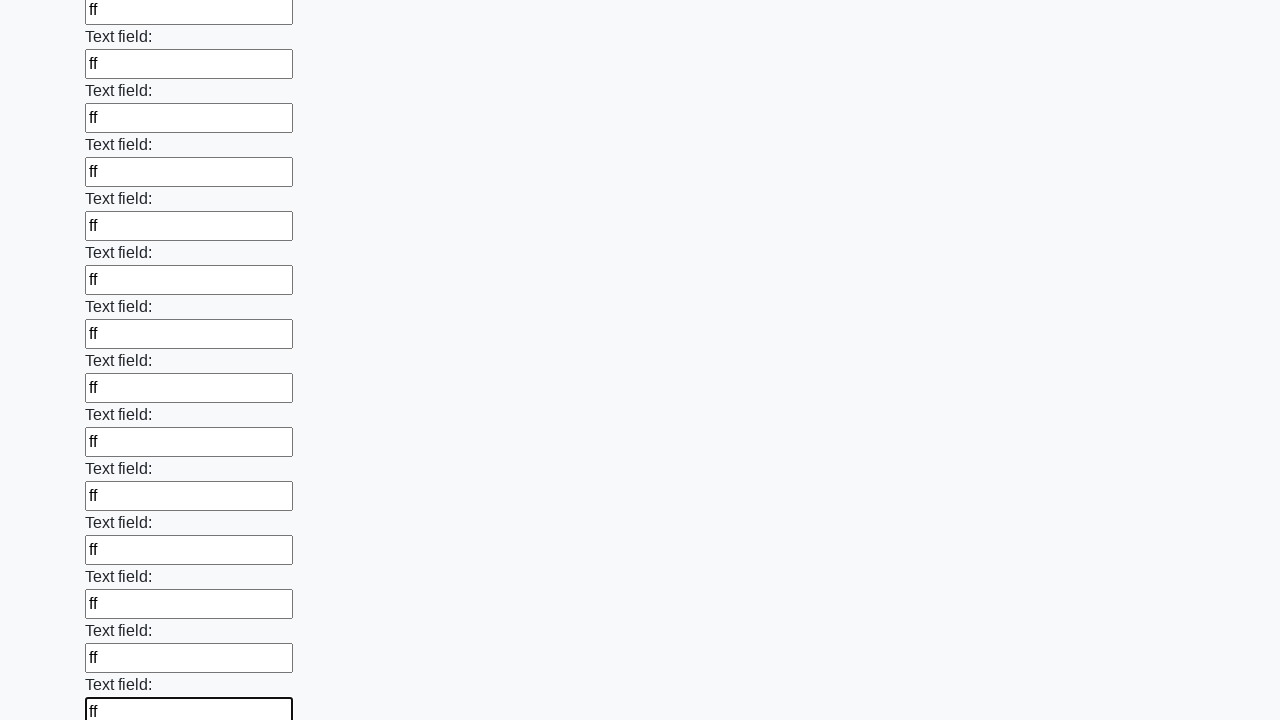

Filled an input field with 'ff' on input >> nth=60
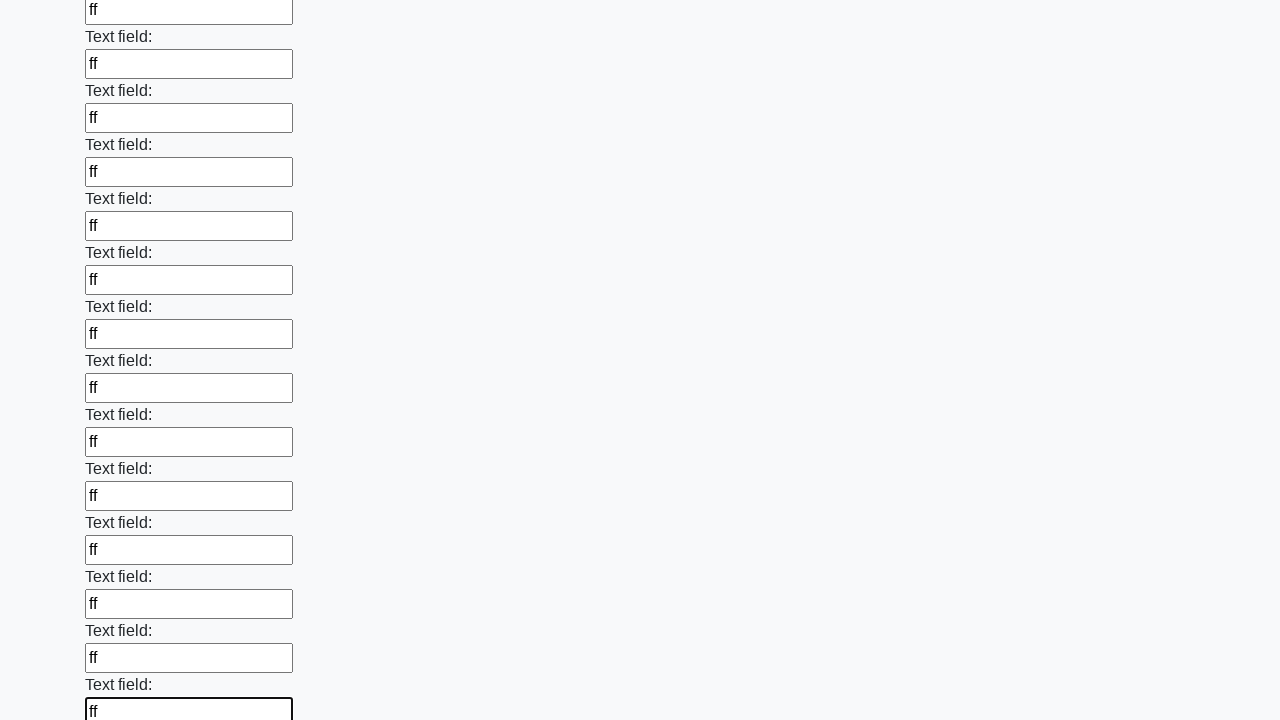

Filled an input field with 'ff' on input >> nth=61
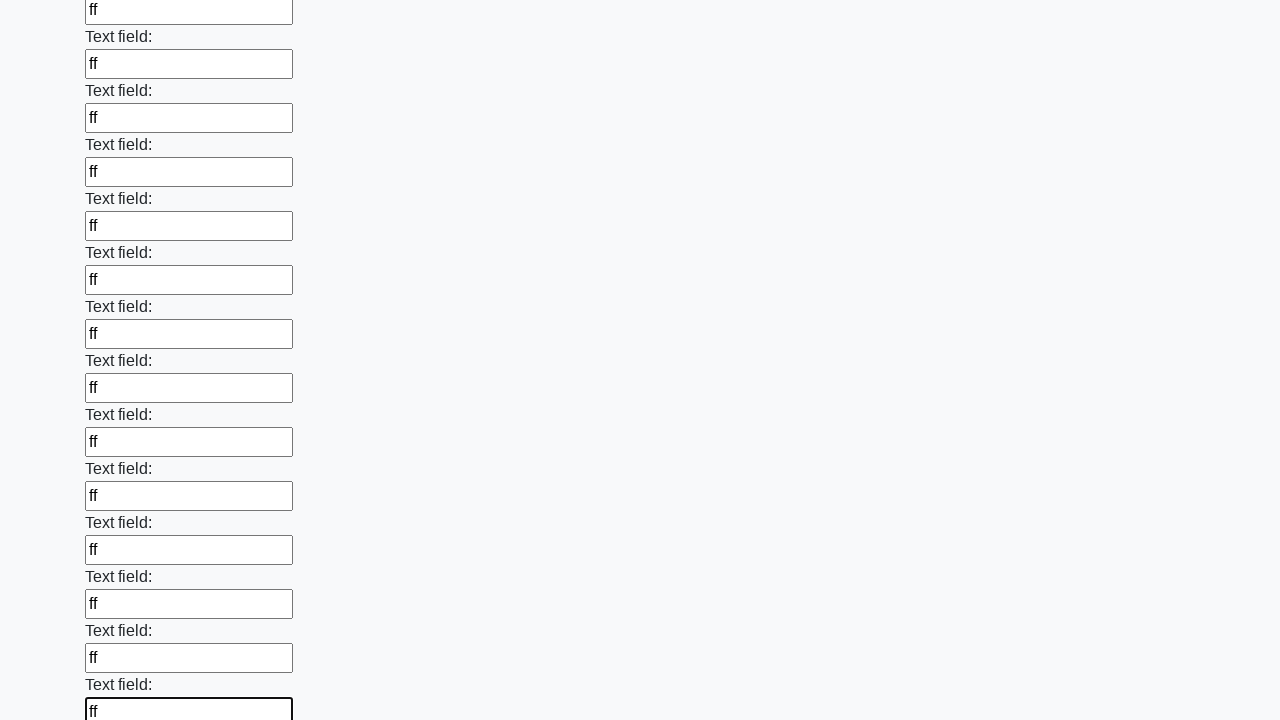

Filled an input field with 'ff' on input >> nth=62
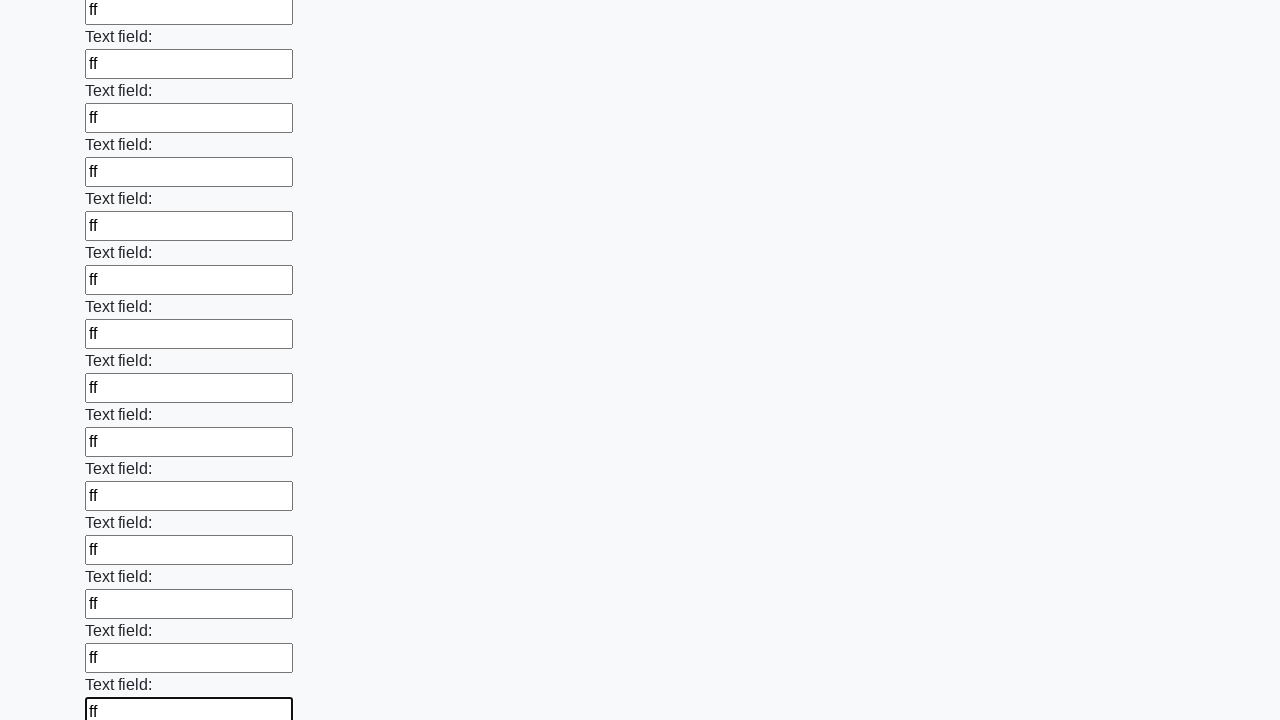

Filled an input field with 'ff' on input >> nth=63
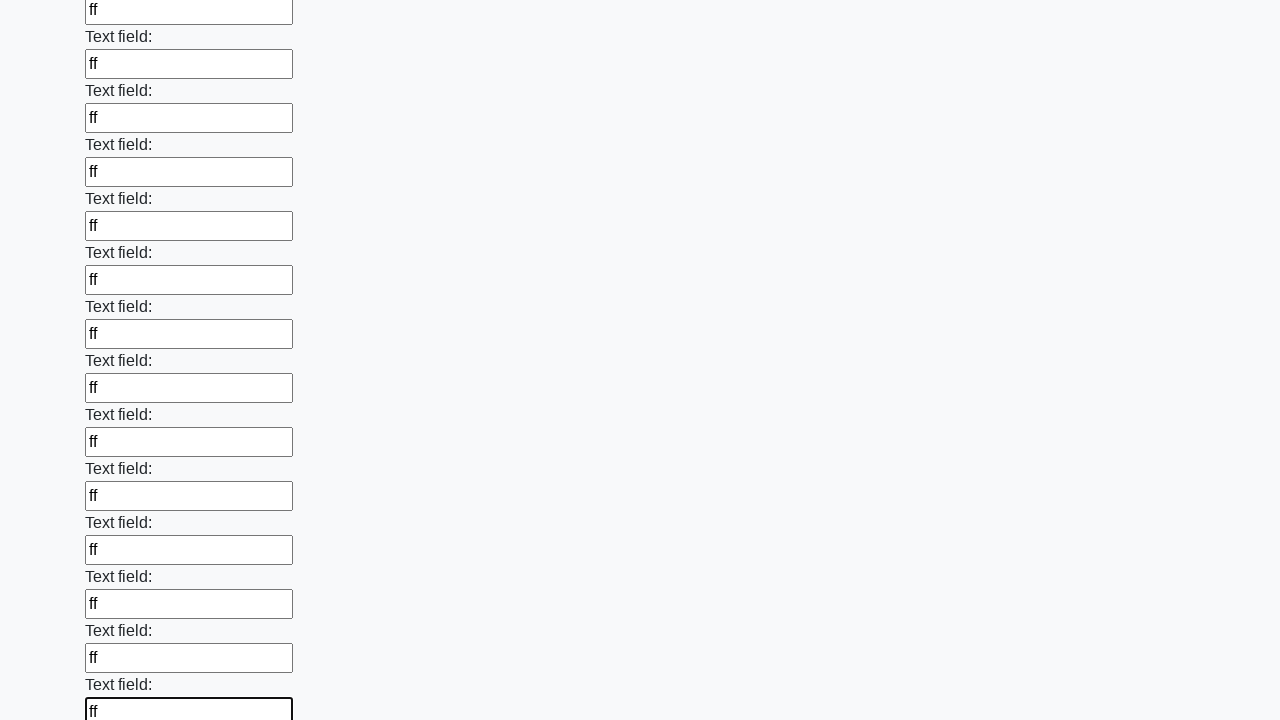

Filled an input field with 'ff' on input >> nth=64
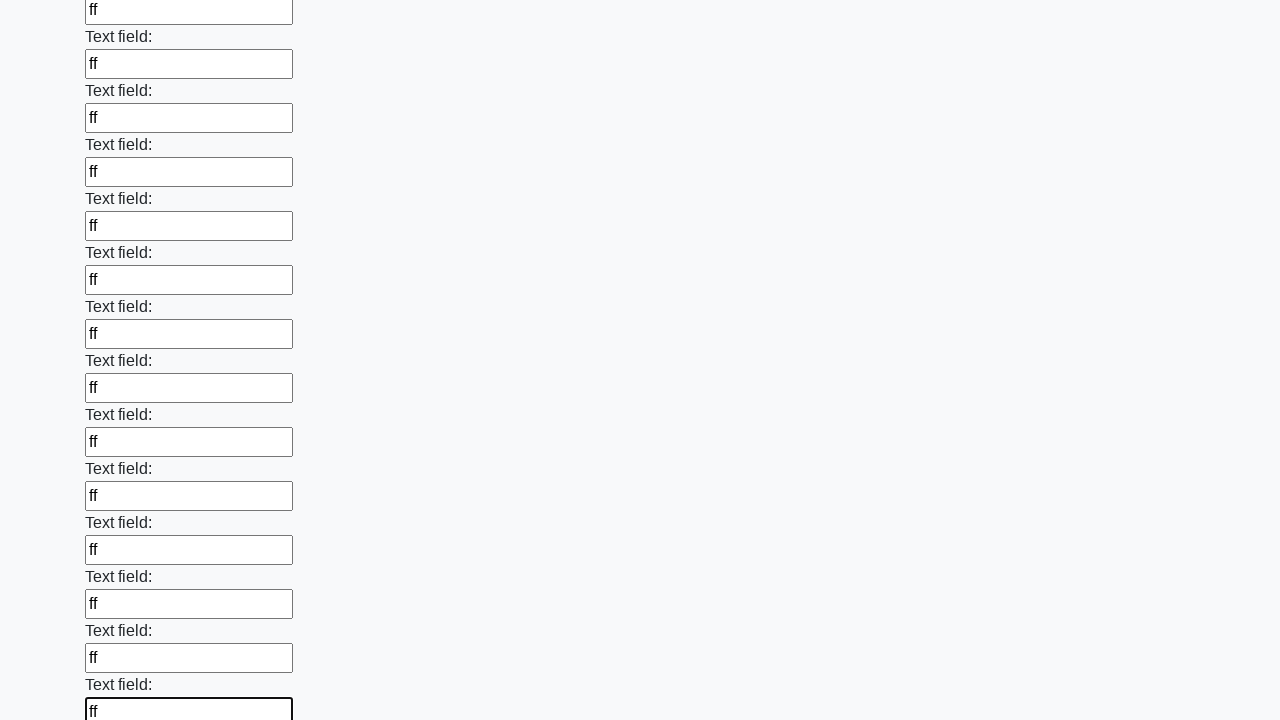

Filled an input field with 'ff' on input >> nth=65
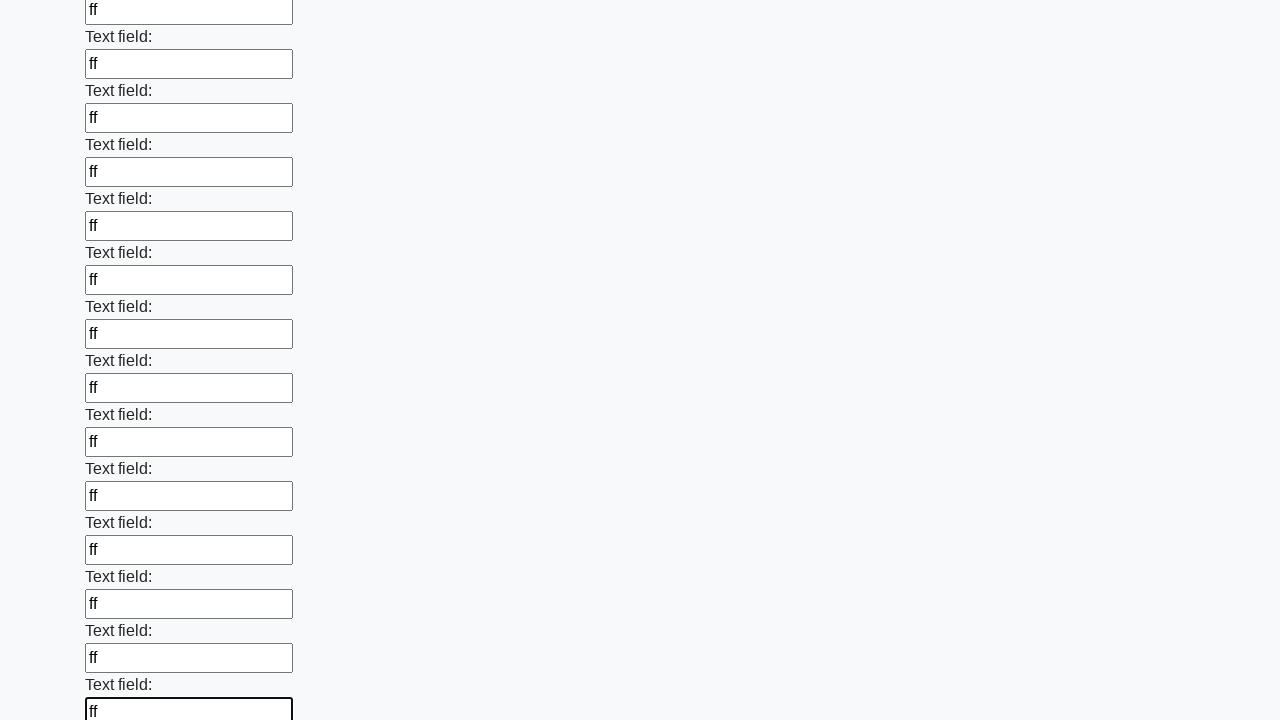

Filled an input field with 'ff' on input >> nth=66
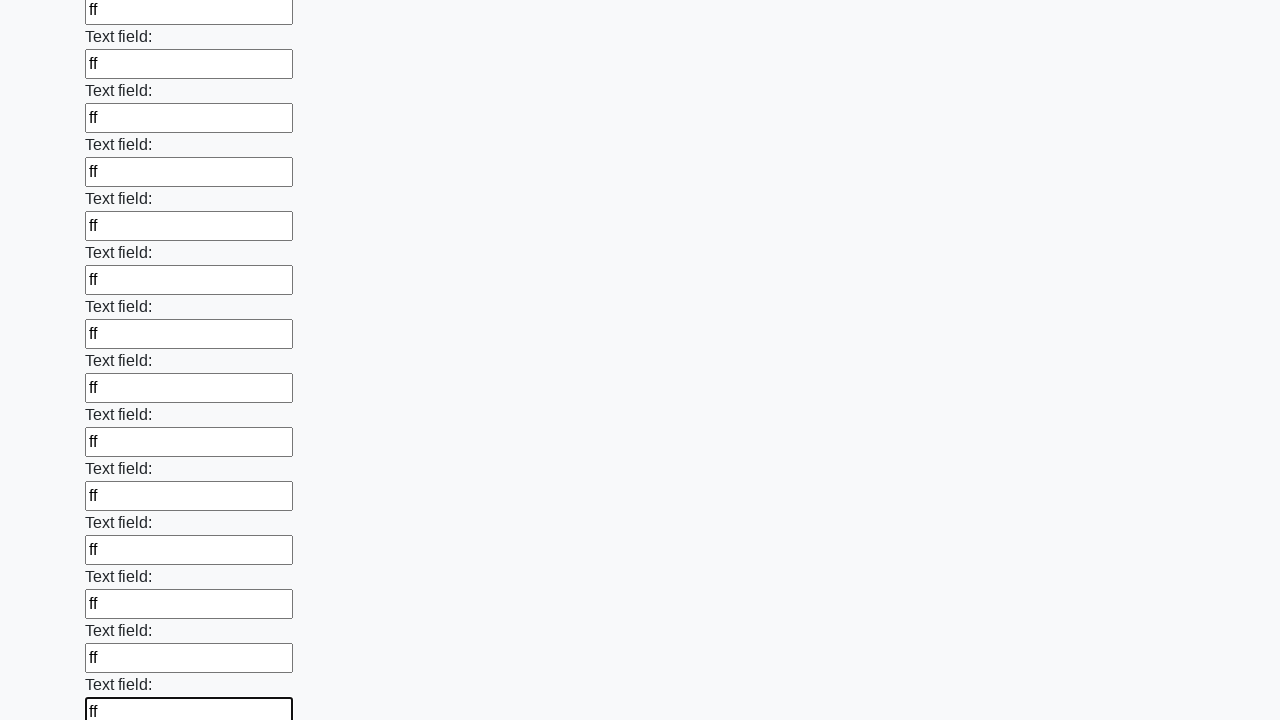

Filled an input field with 'ff' on input >> nth=67
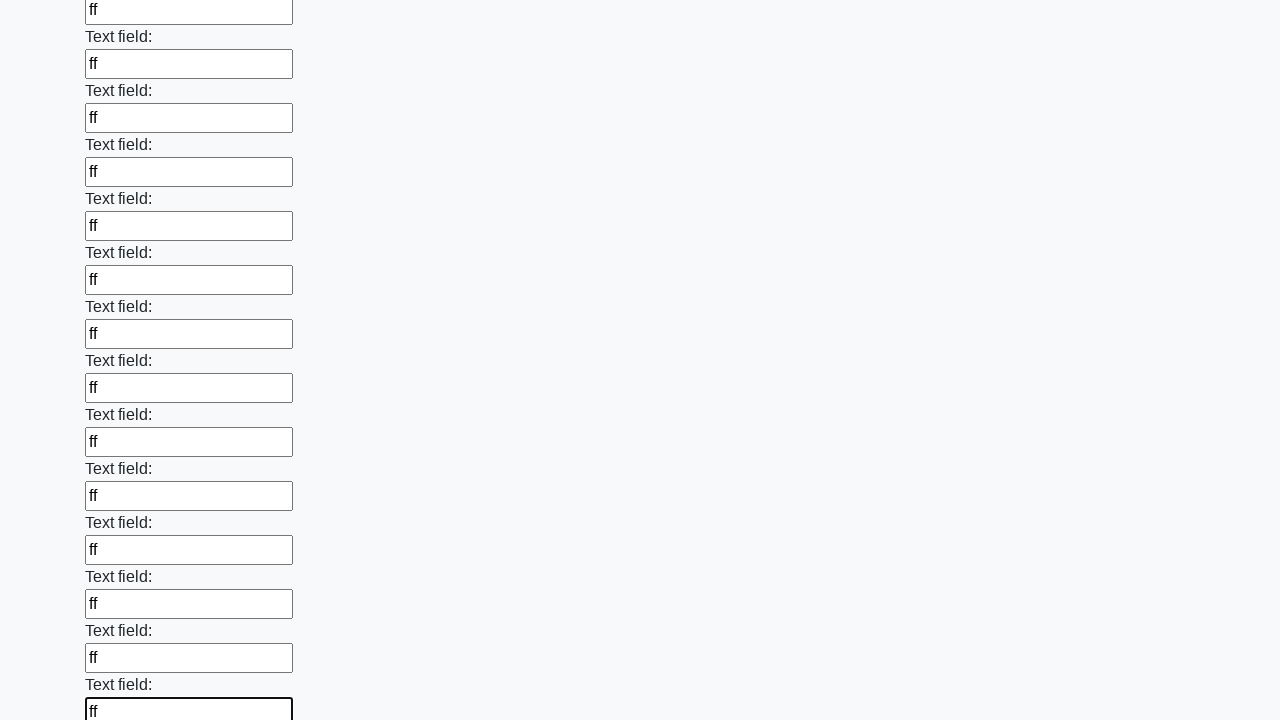

Filled an input field with 'ff' on input >> nth=68
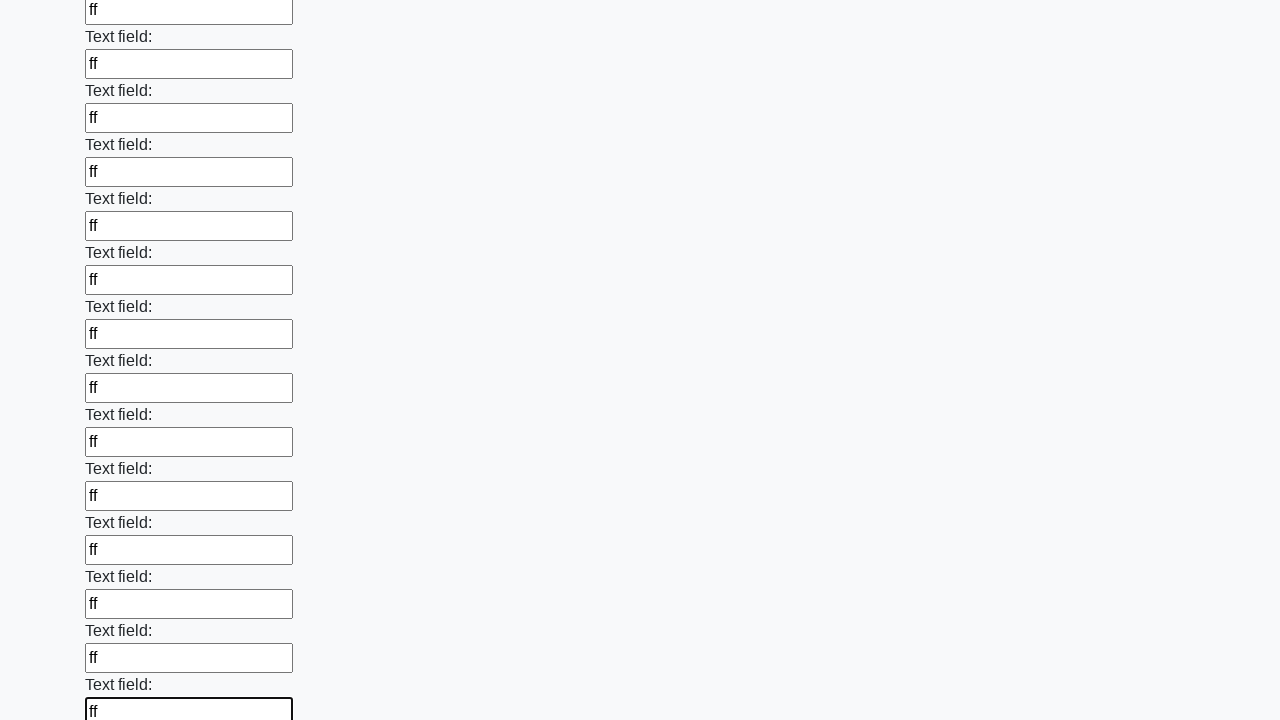

Filled an input field with 'ff' on input >> nth=69
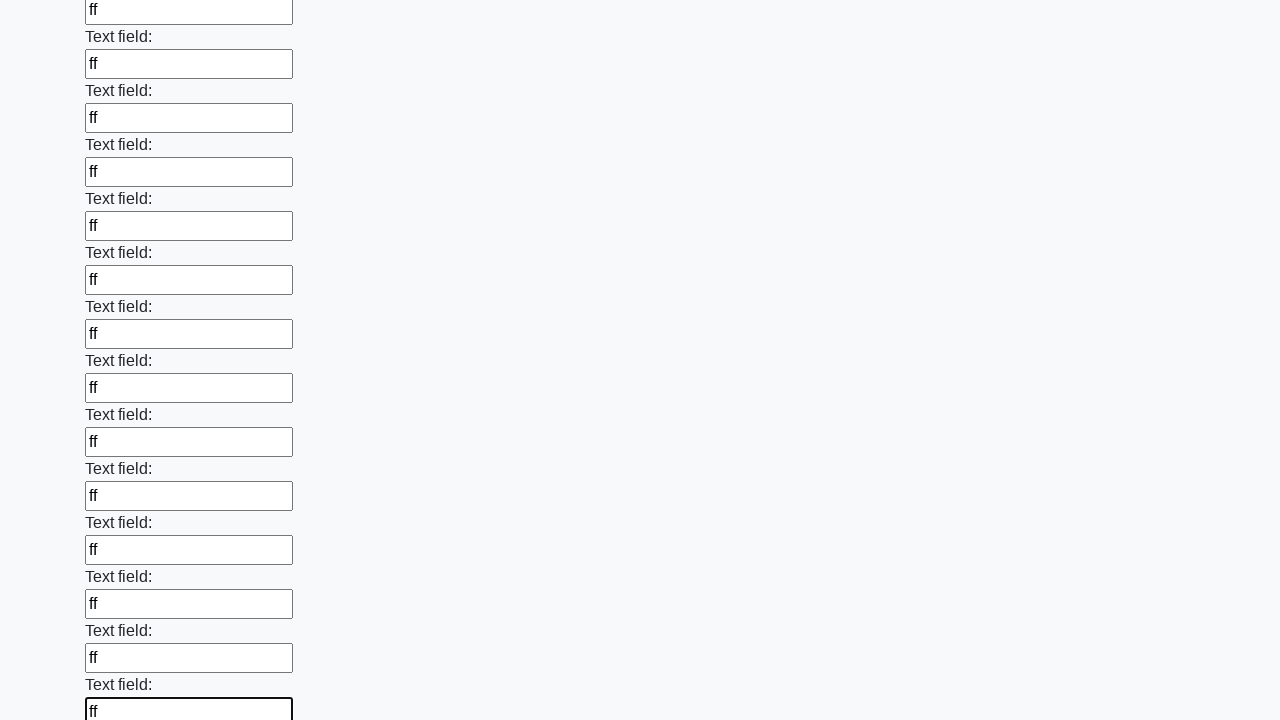

Filled an input field with 'ff' on input >> nth=70
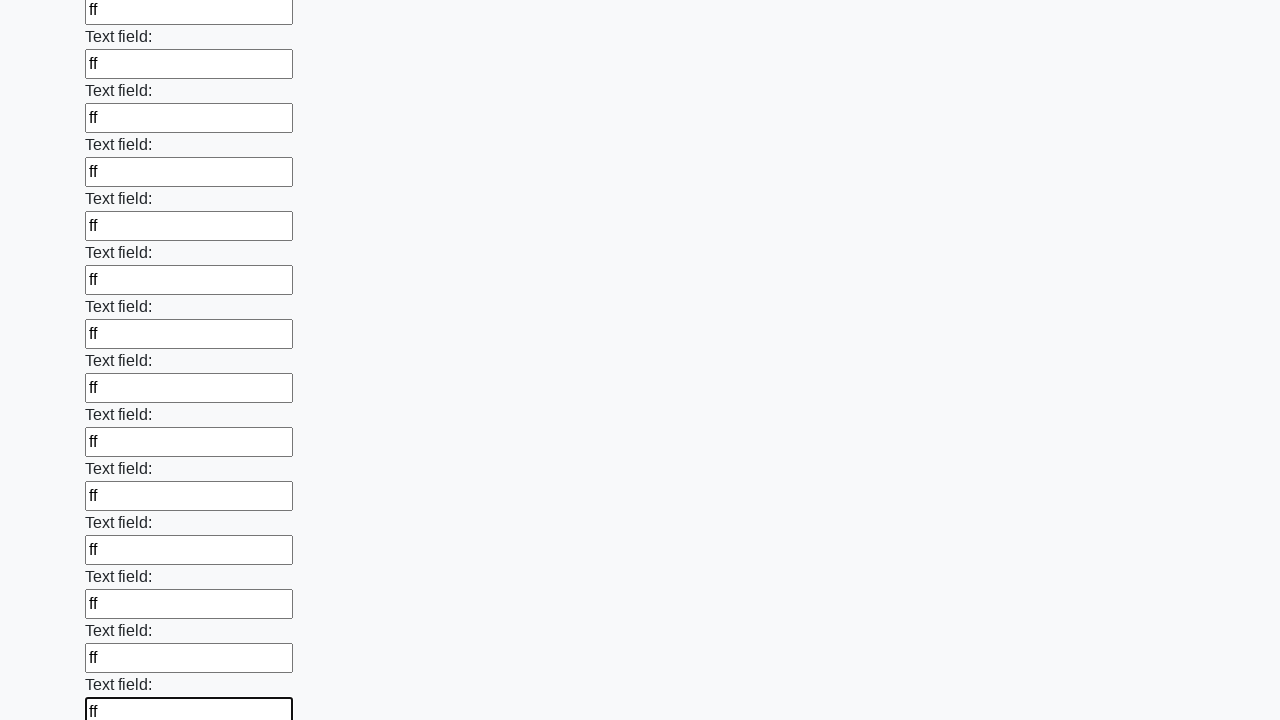

Filled an input field with 'ff' on input >> nth=71
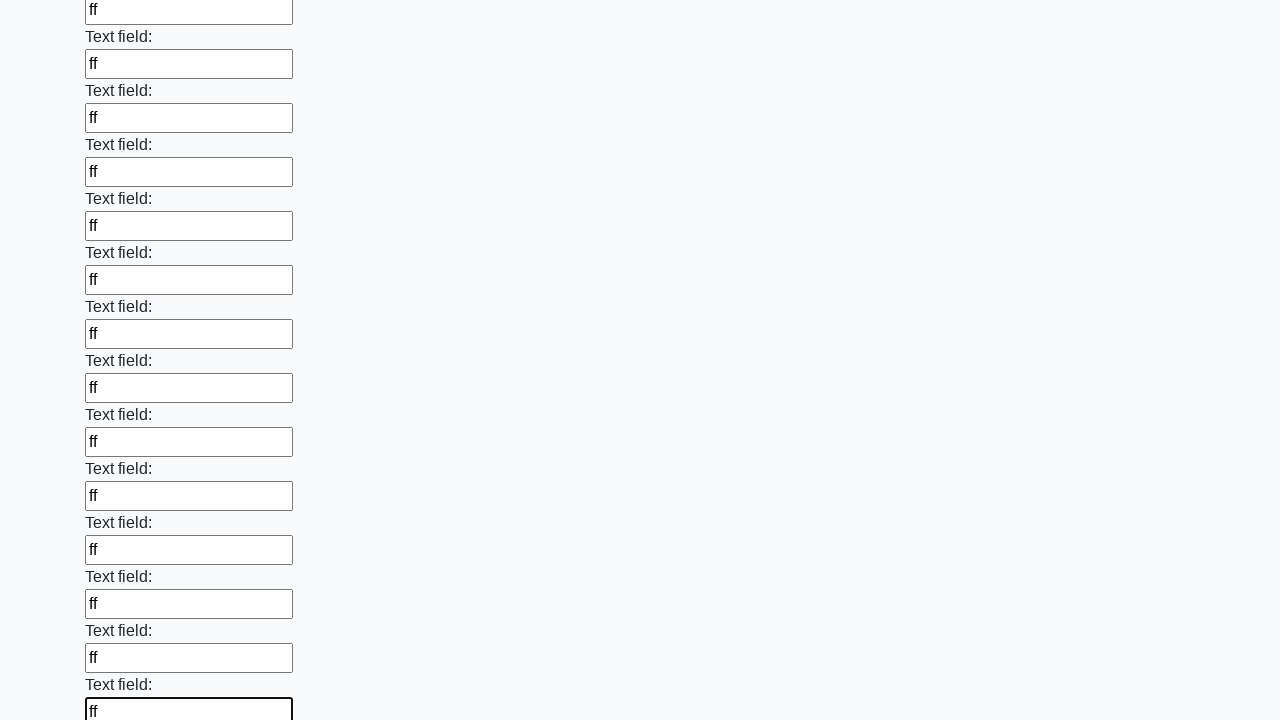

Filled an input field with 'ff' on input >> nth=72
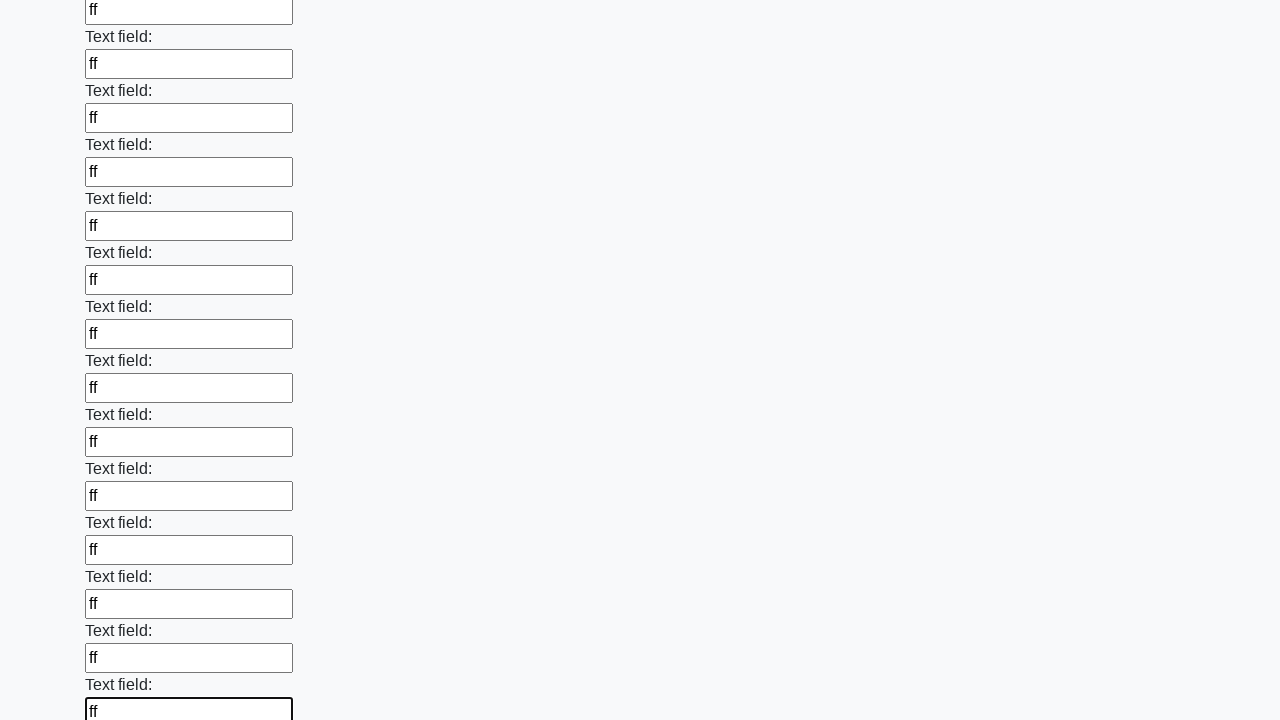

Filled an input field with 'ff' on input >> nth=73
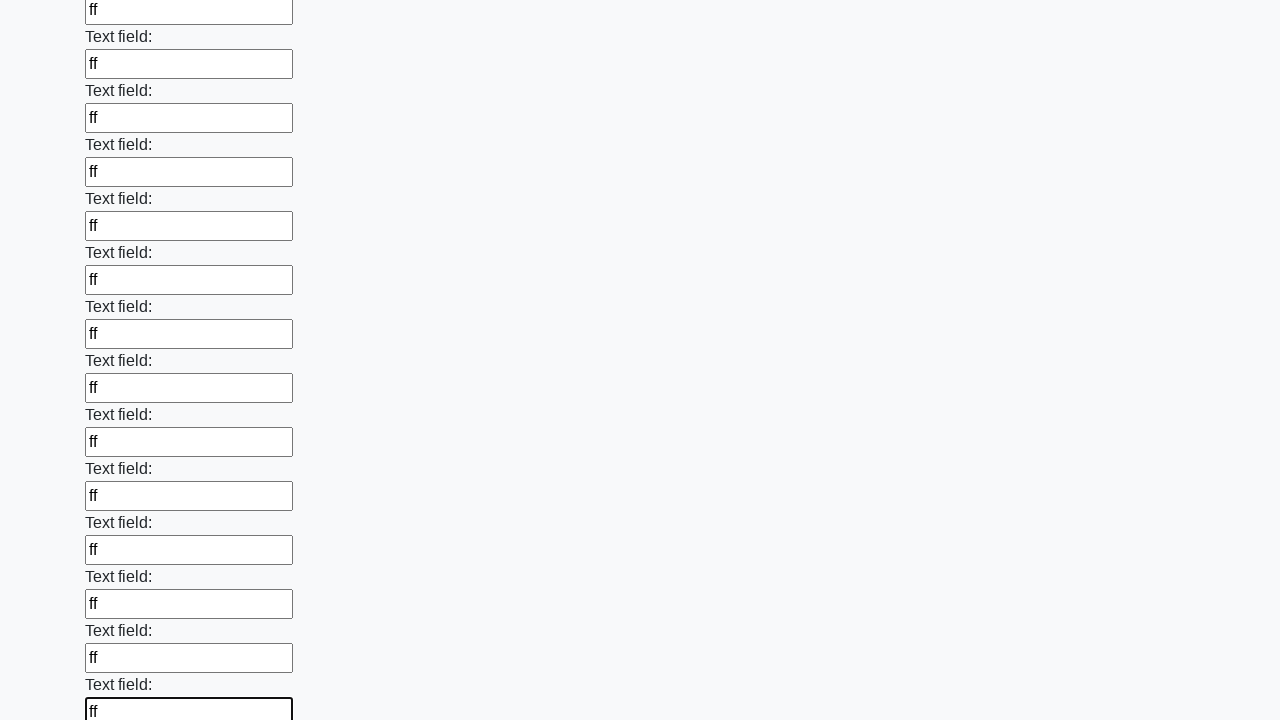

Filled an input field with 'ff' on input >> nth=74
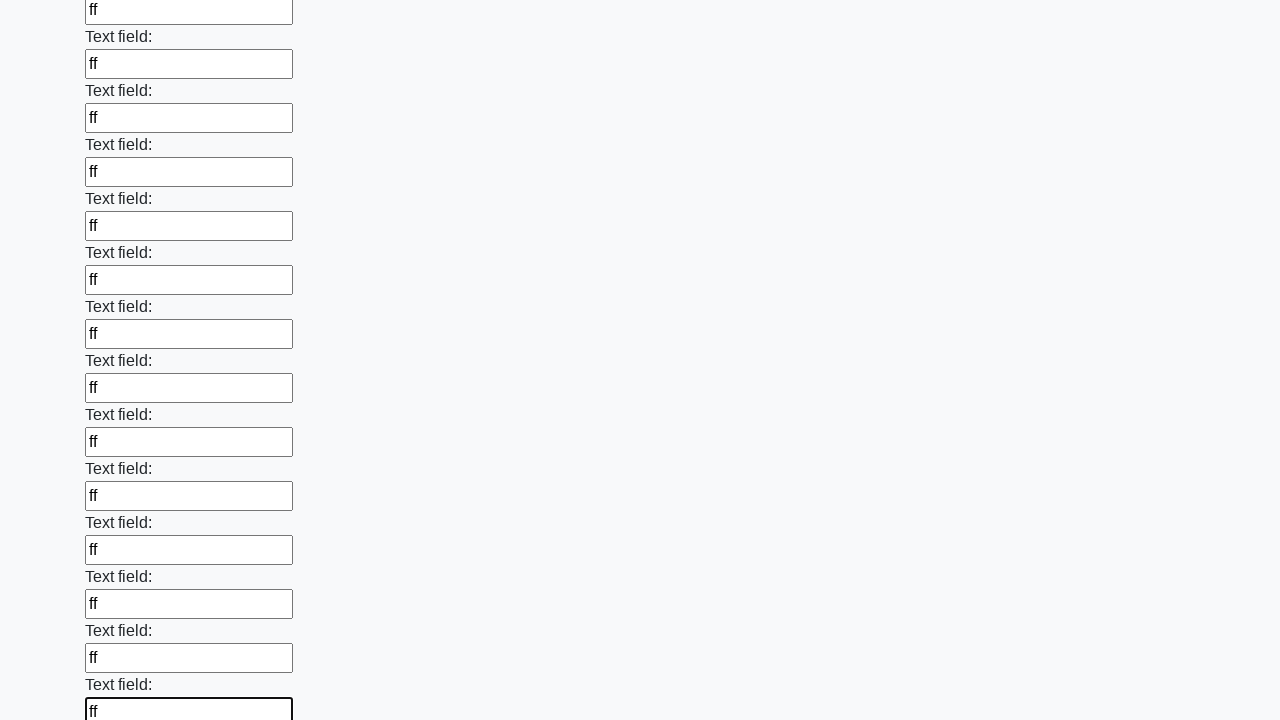

Filled an input field with 'ff' on input >> nth=75
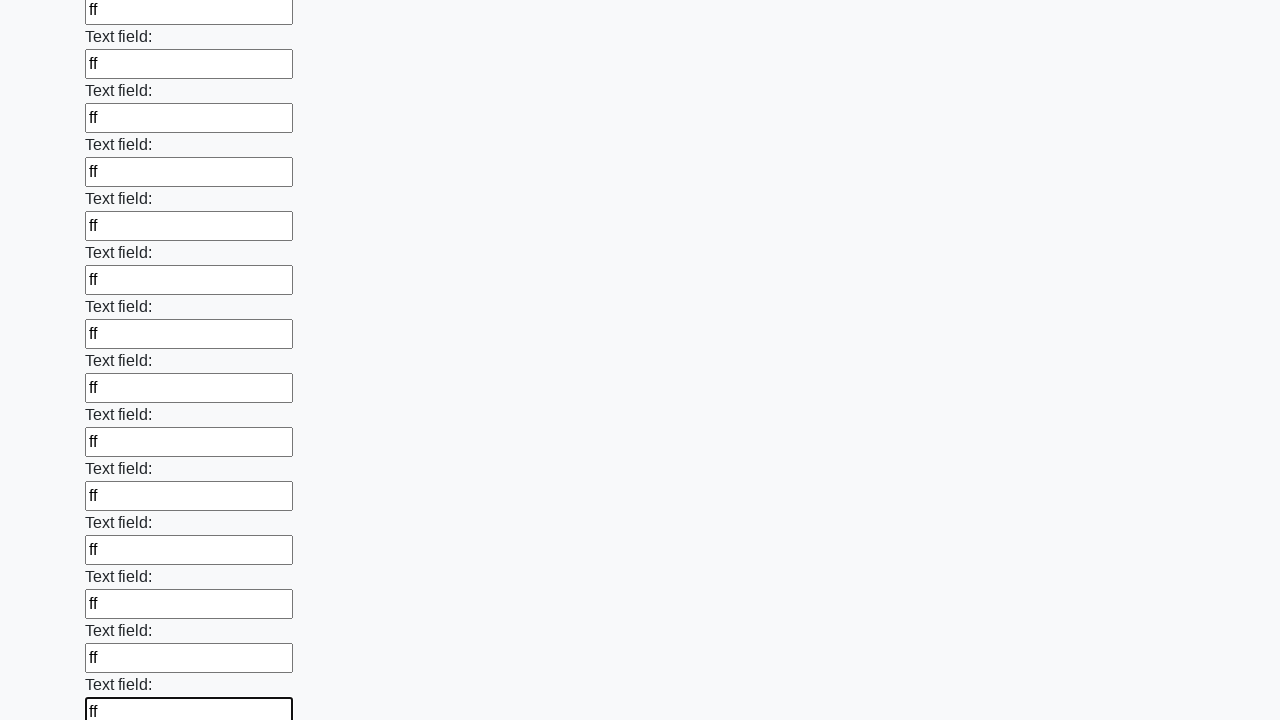

Filled an input field with 'ff' on input >> nth=76
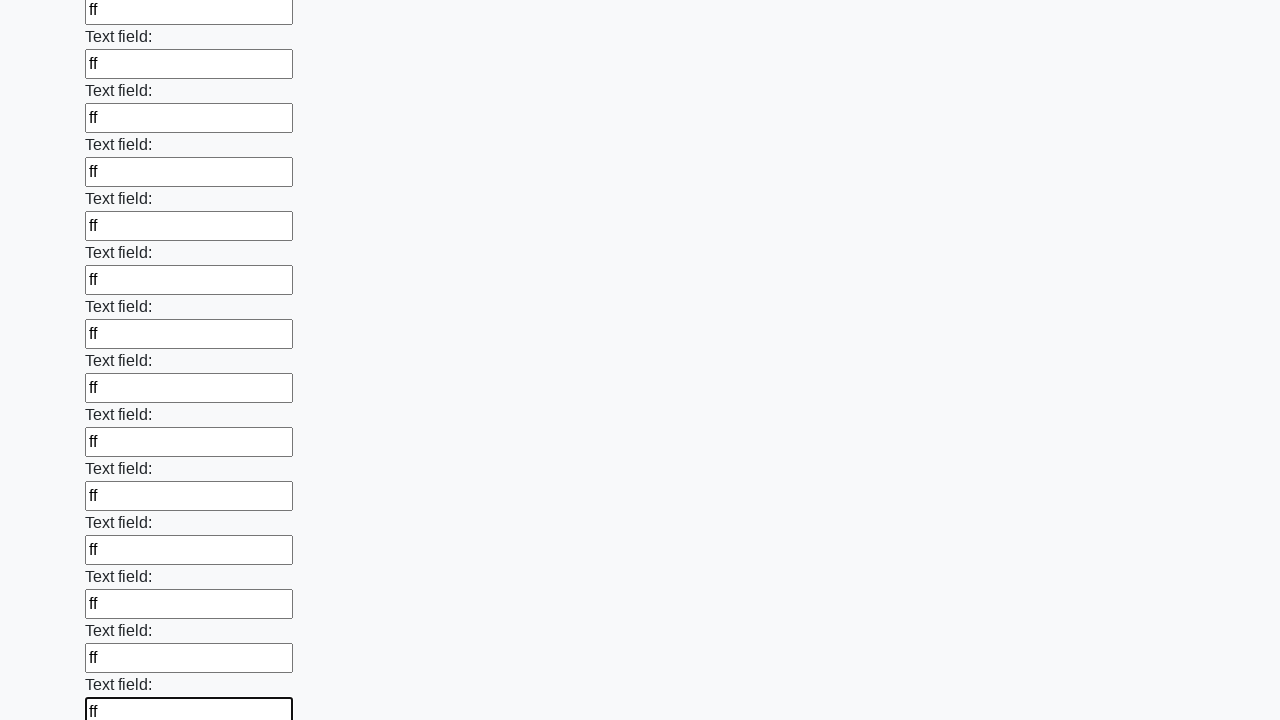

Filled an input field with 'ff' on input >> nth=77
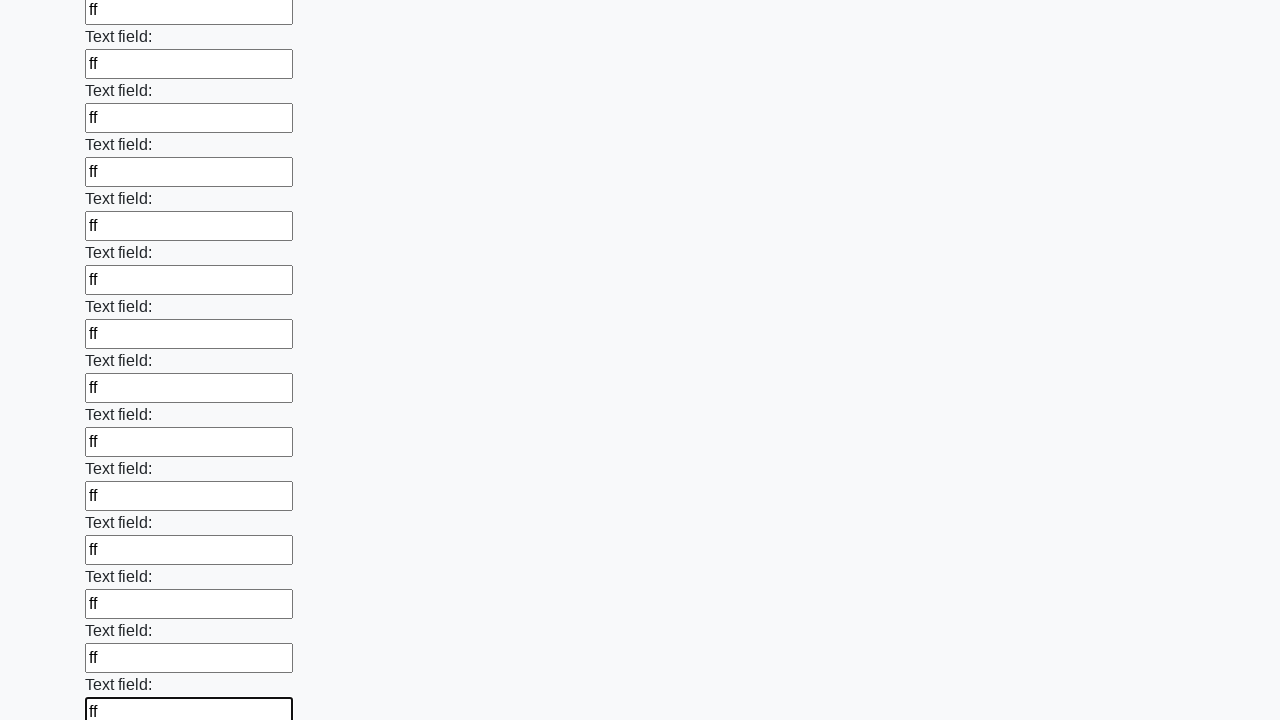

Filled an input field with 'ff' on input >> nth=78
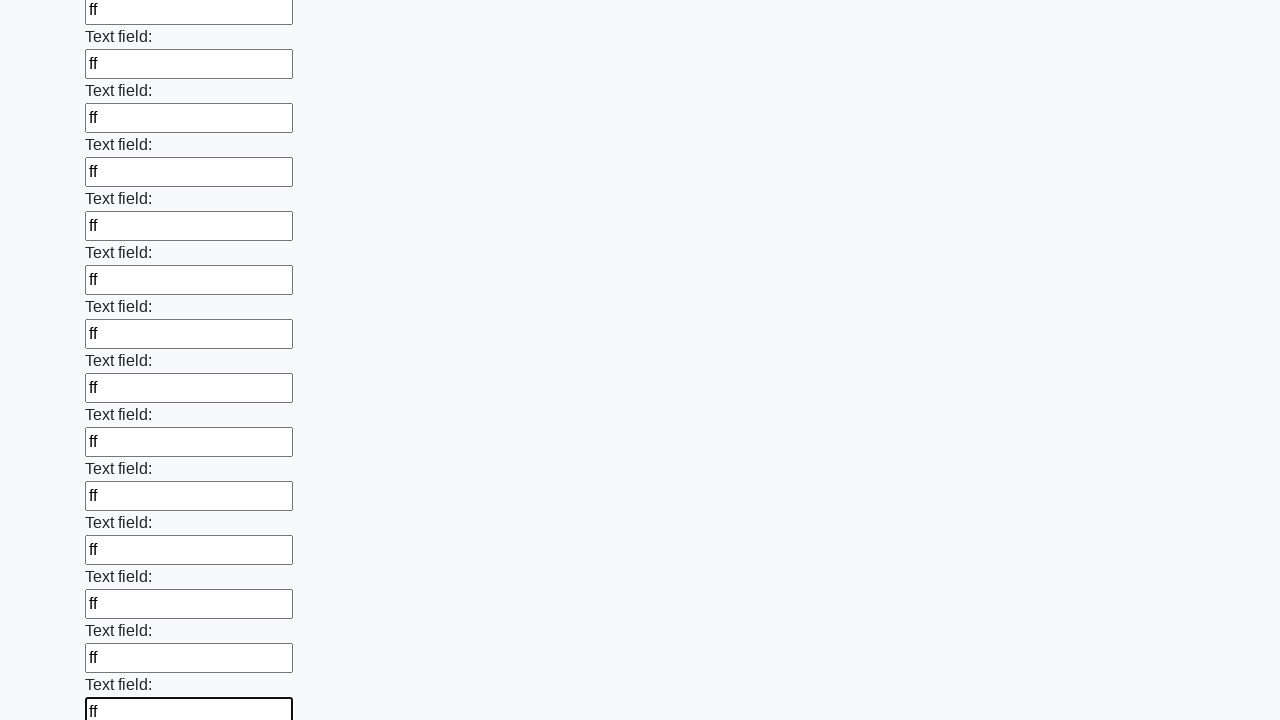

Filled an input field with 'ff' on input >> nth=79
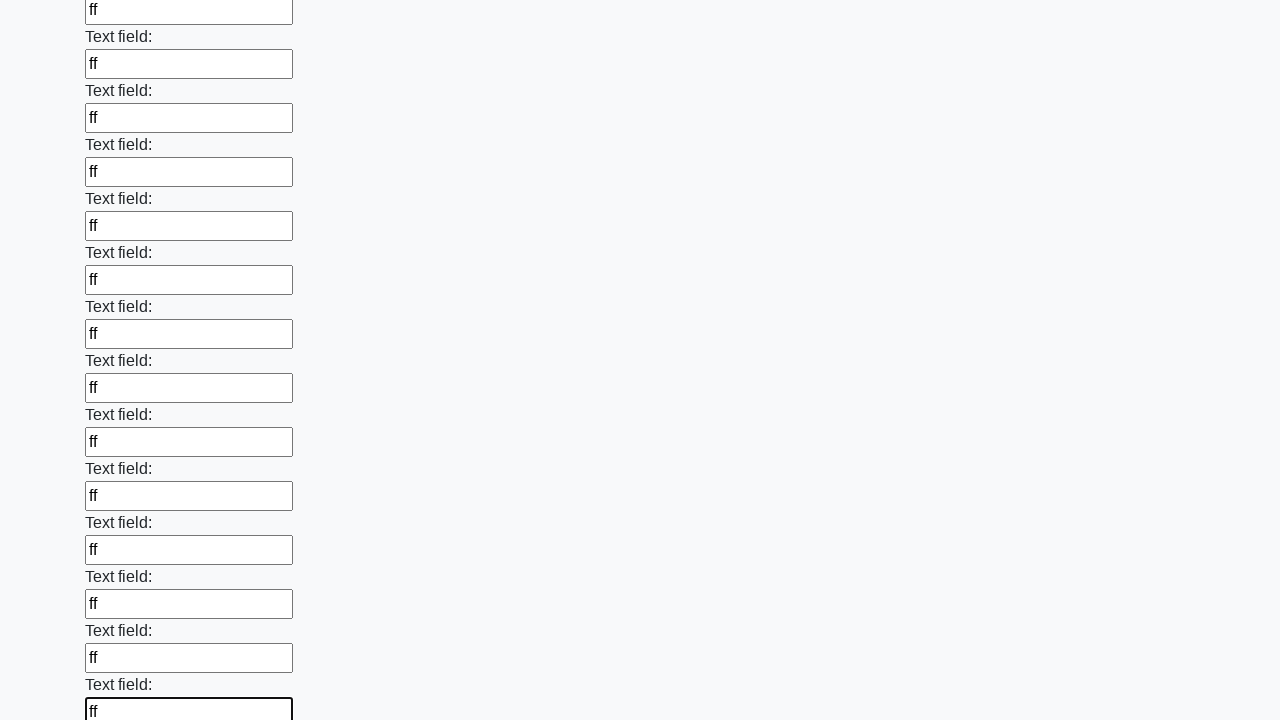

Filled an input field with 'ff' on input >> nth=80
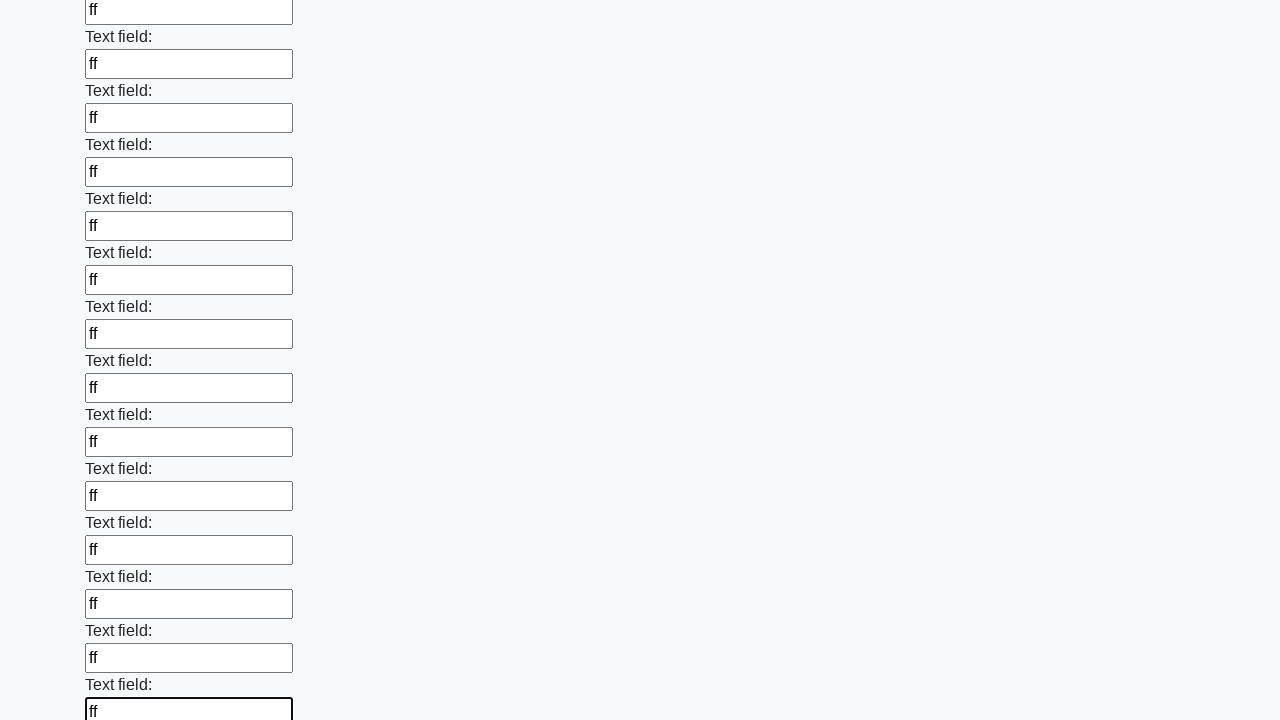

Filled an input field with 'ff' on input >> nth=81
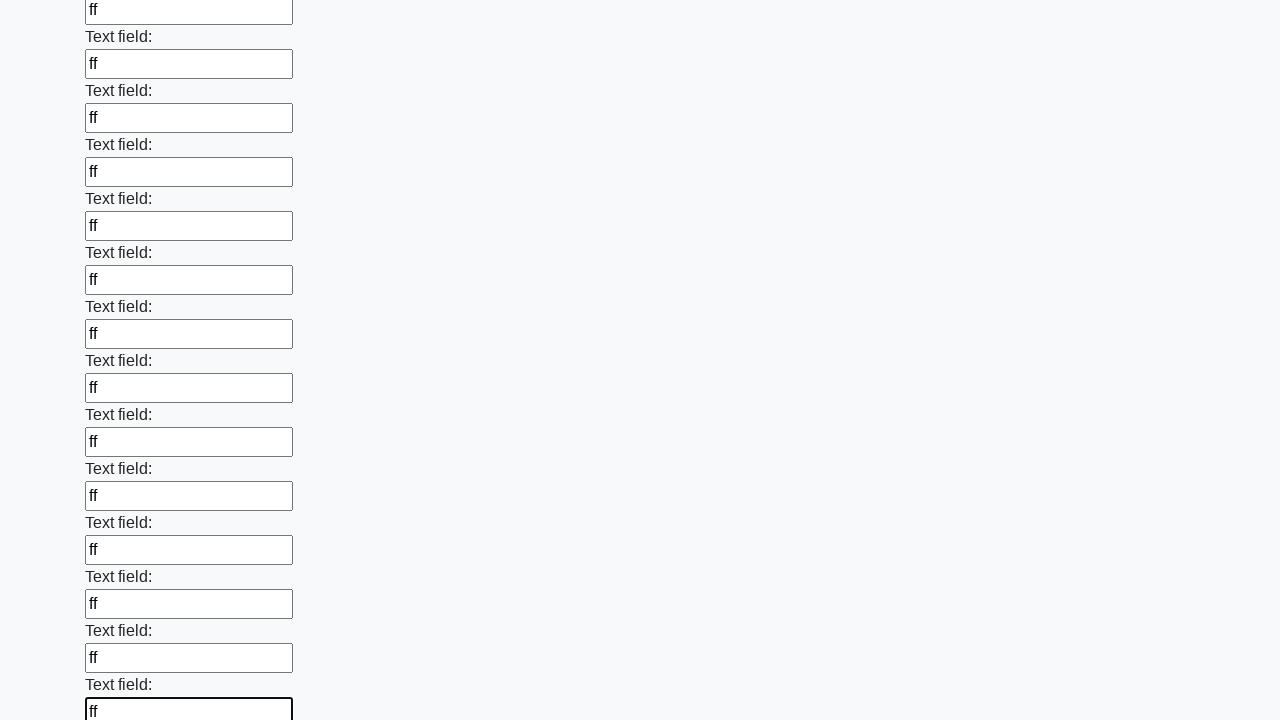

Filled an input field with 'ff' on input >> nth=82
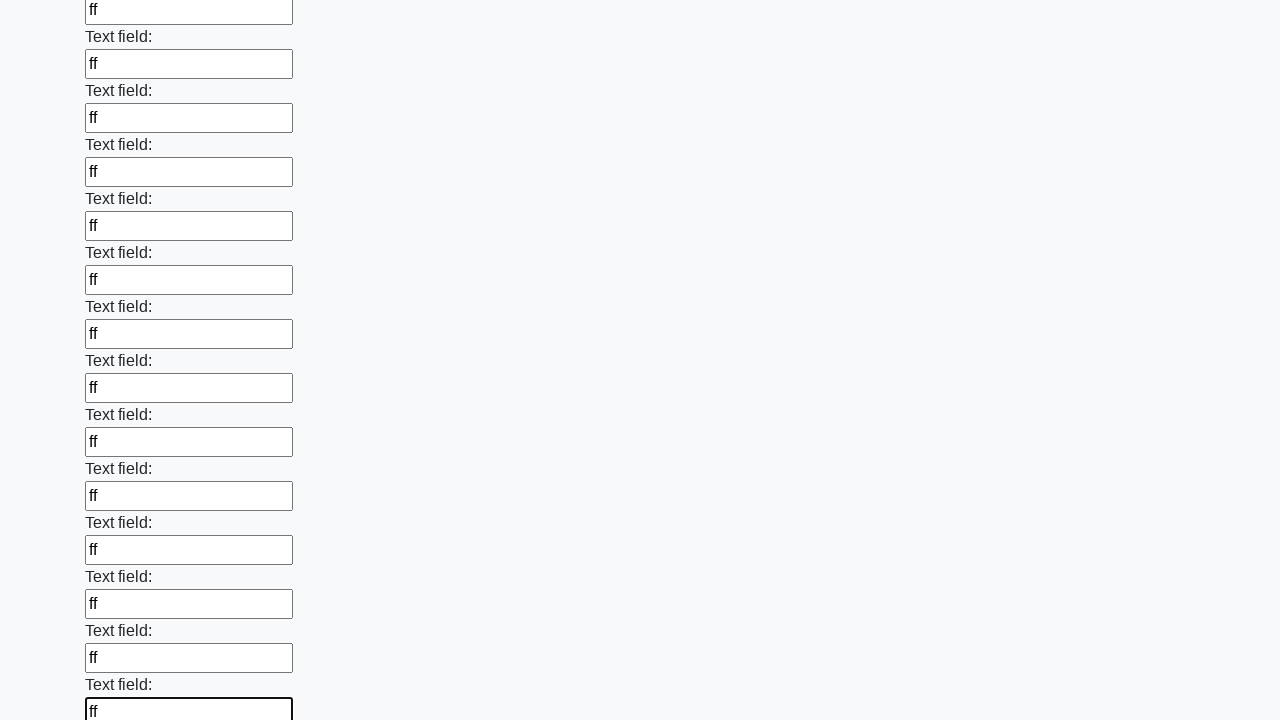

Filled an input field with 'ff' on input >> nth=83
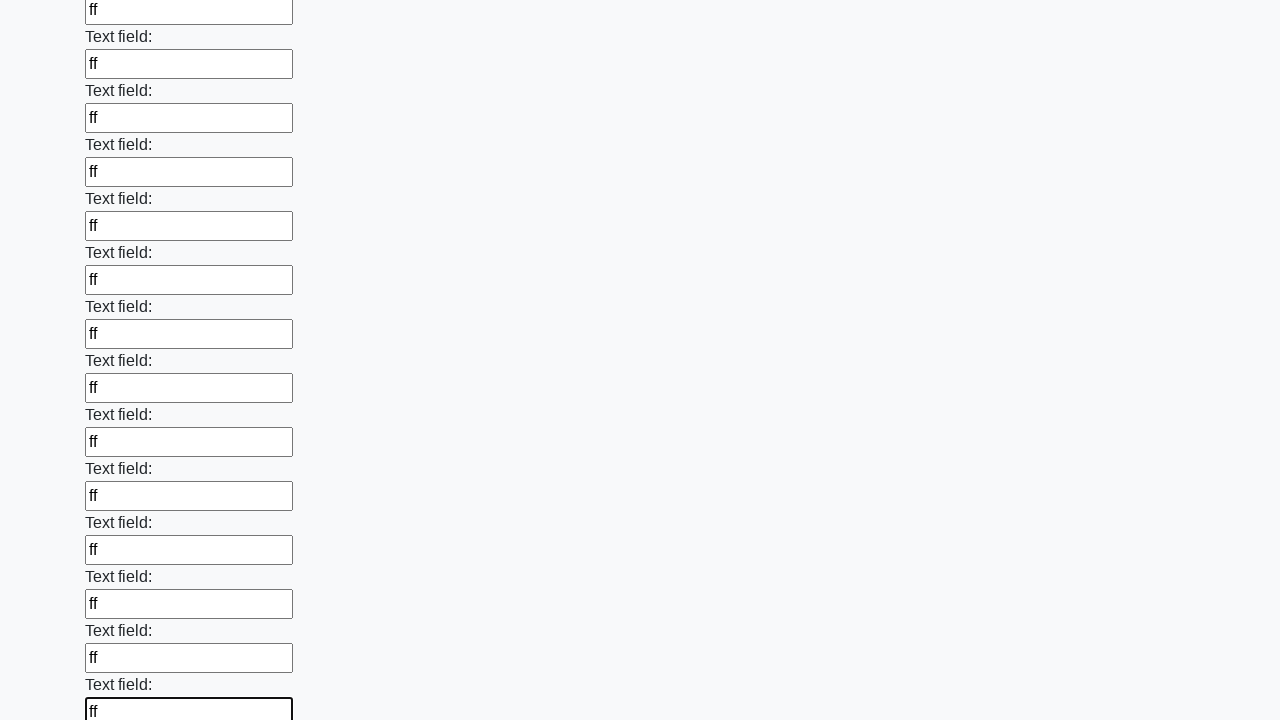

Filled an input field with 'ff' on input >> nth=84
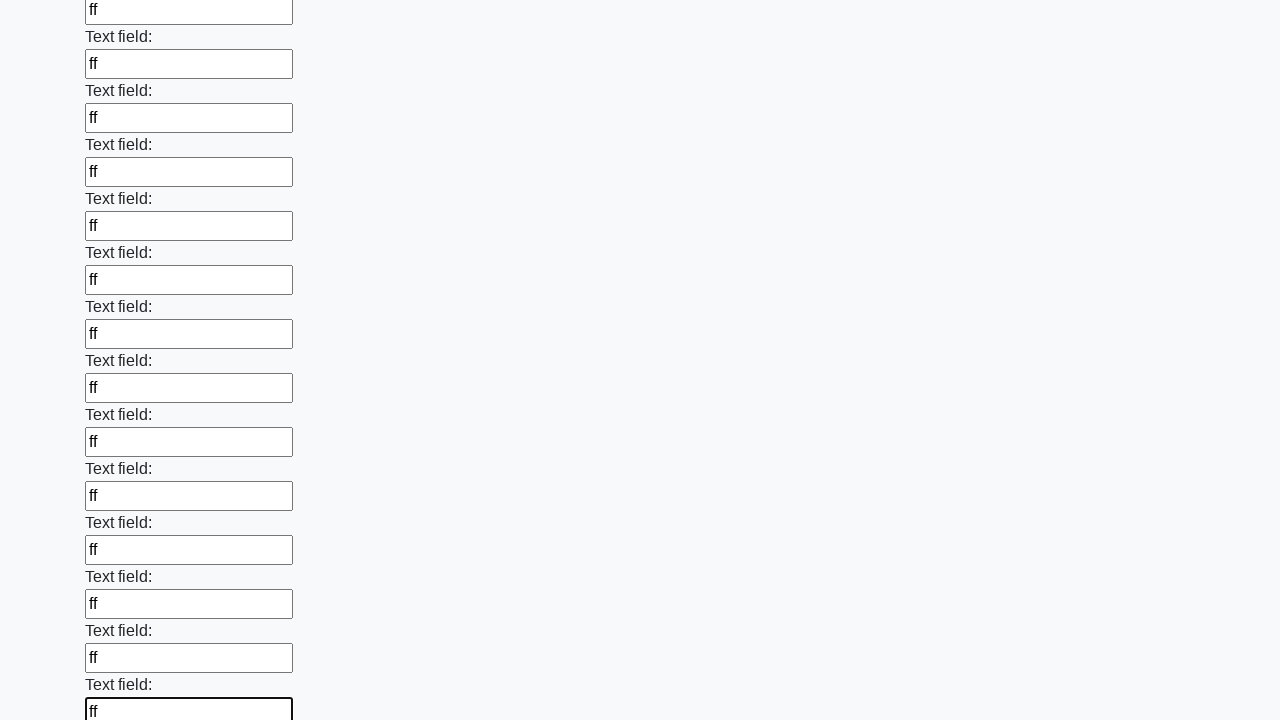

Filled an input field with 'ff' on input >> nth=85
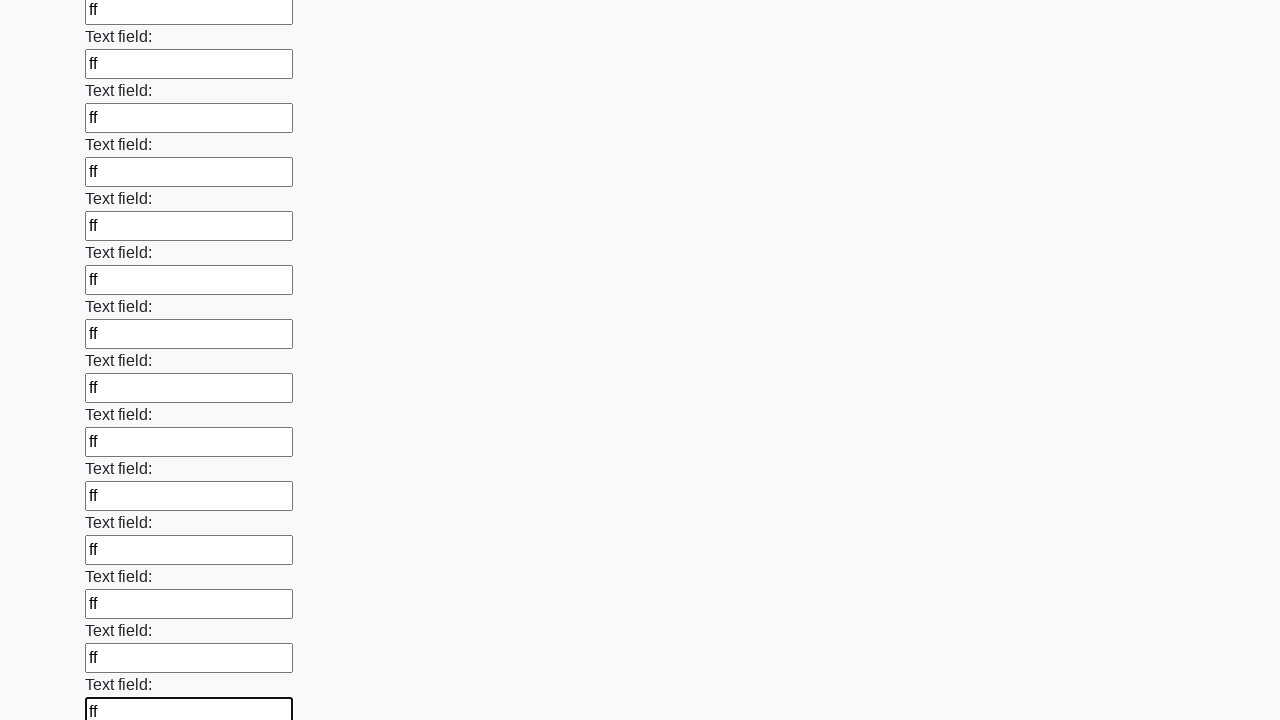

Filled an input field with 'ff' on input >> nth=86
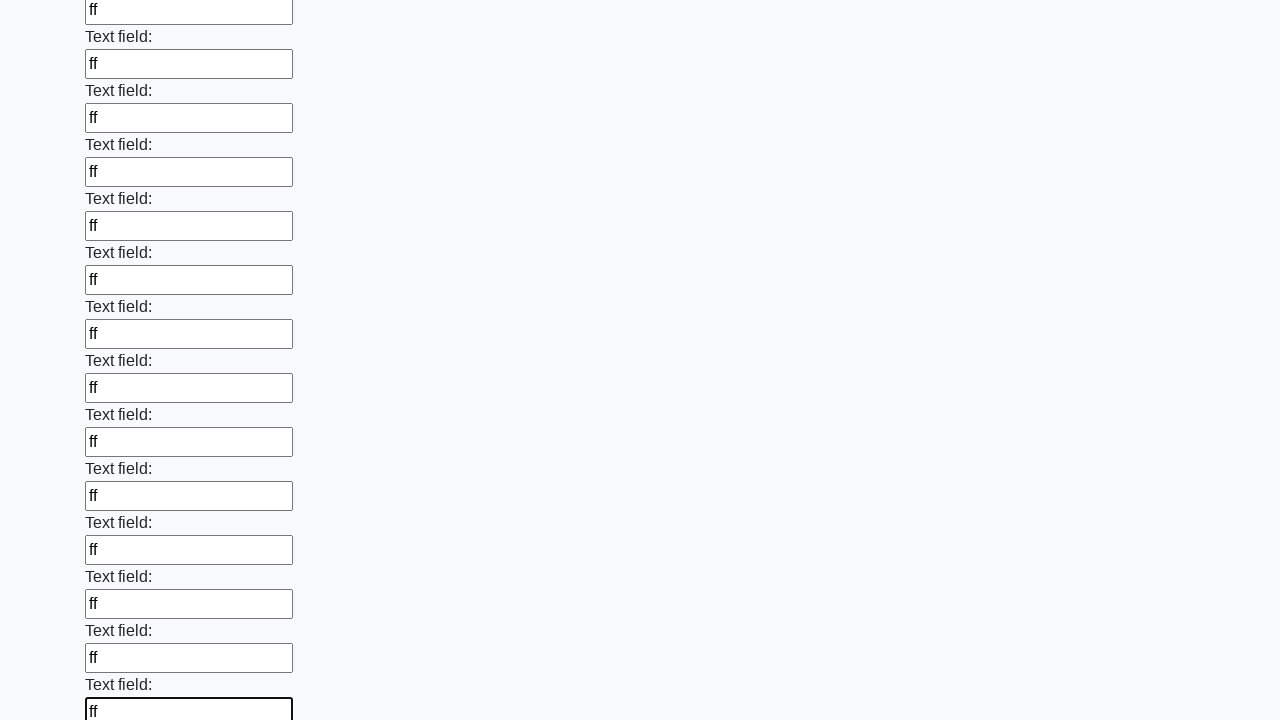

Filled an input field with 'ff' on input >> nth=87
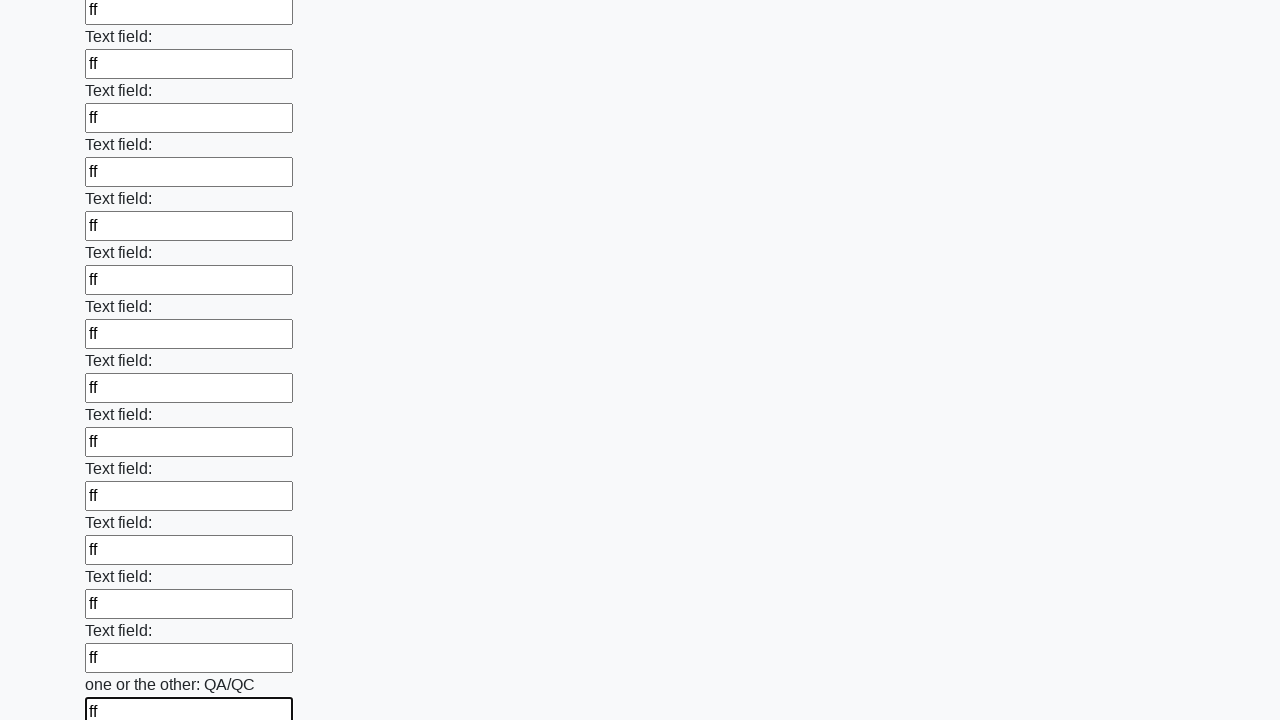

Filled an input field with 'ff' on input >> nth=88
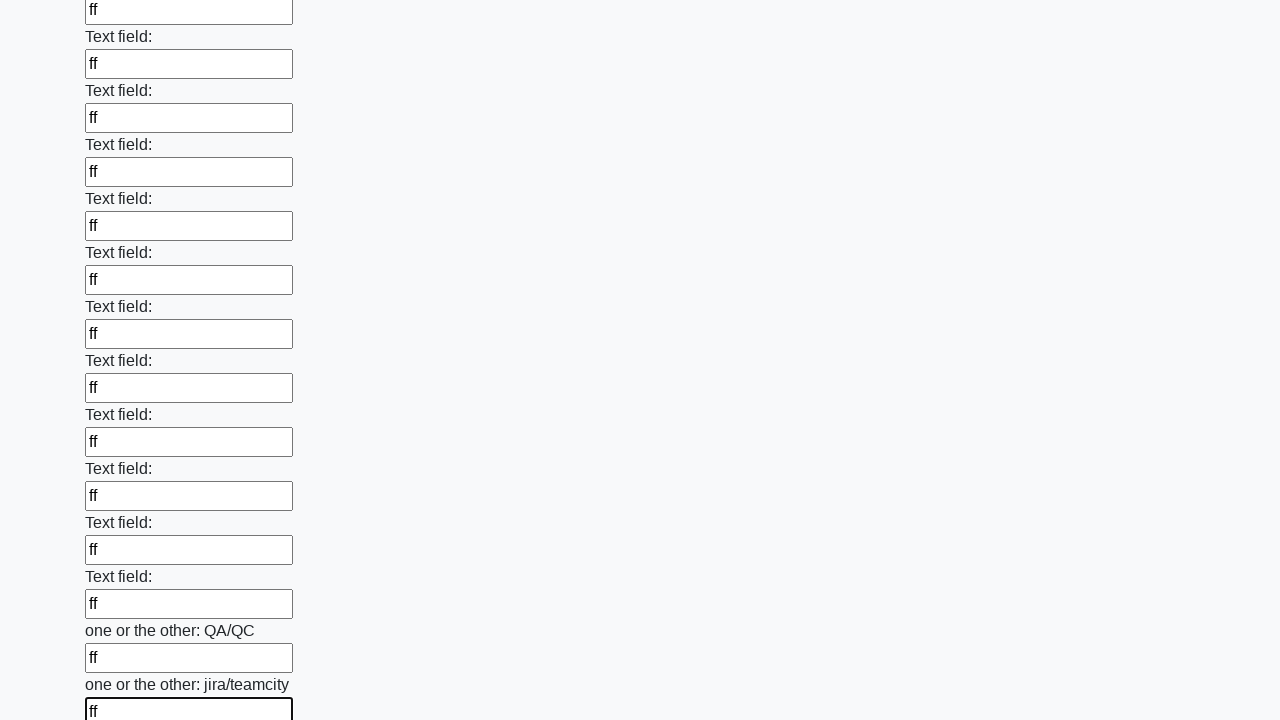

Filled an input field with 'ff' on input >> nth=89
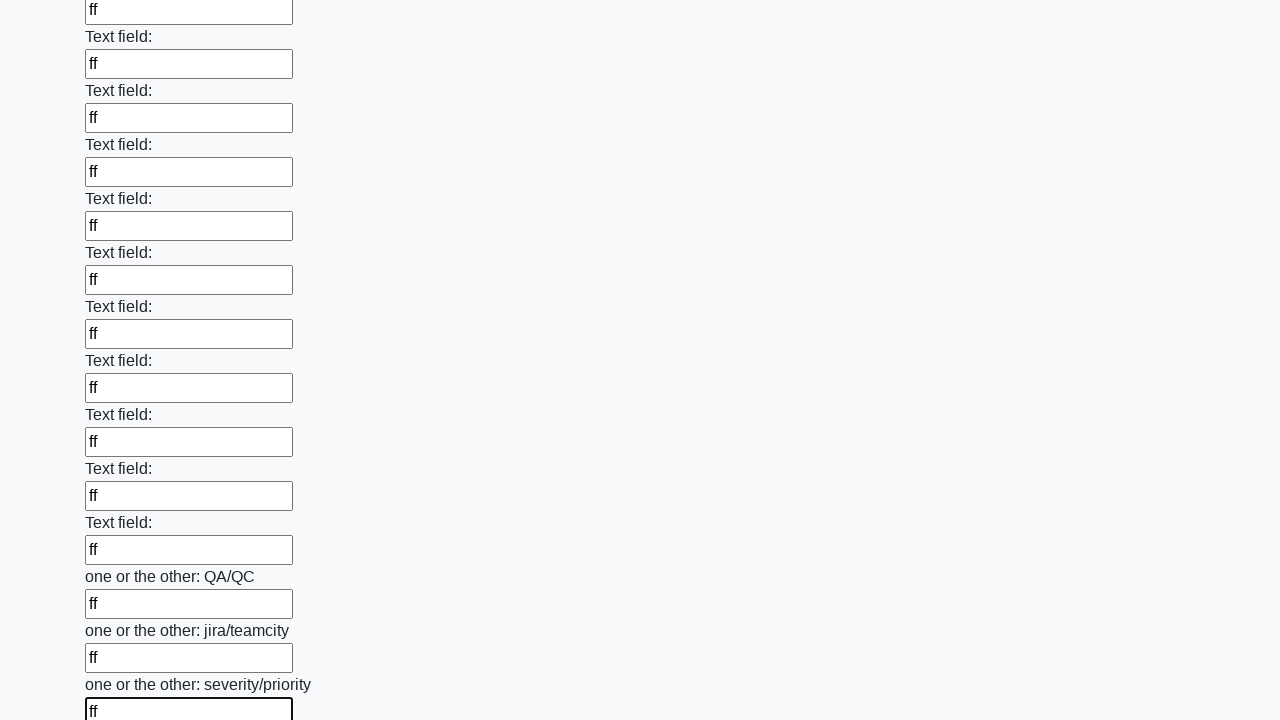

Filled an input field with 'ff' on input >> nth=90
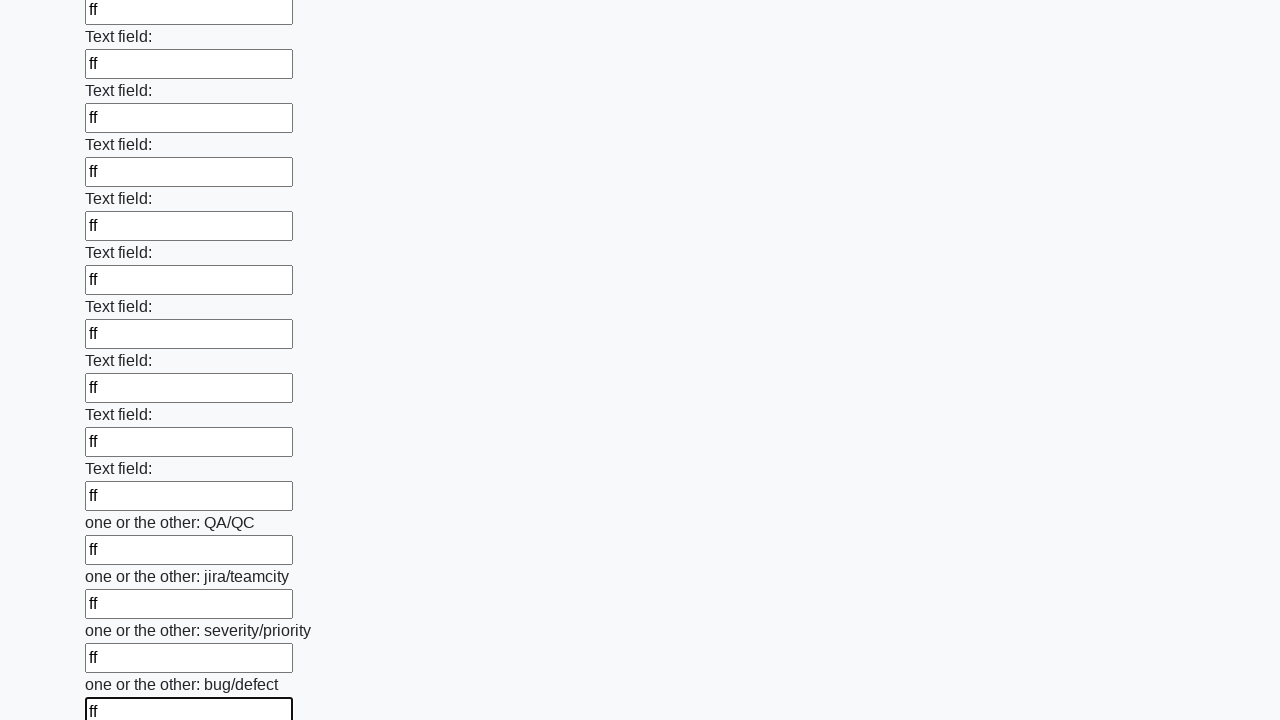

Filled an input field with 'ff' on input >> nth=91
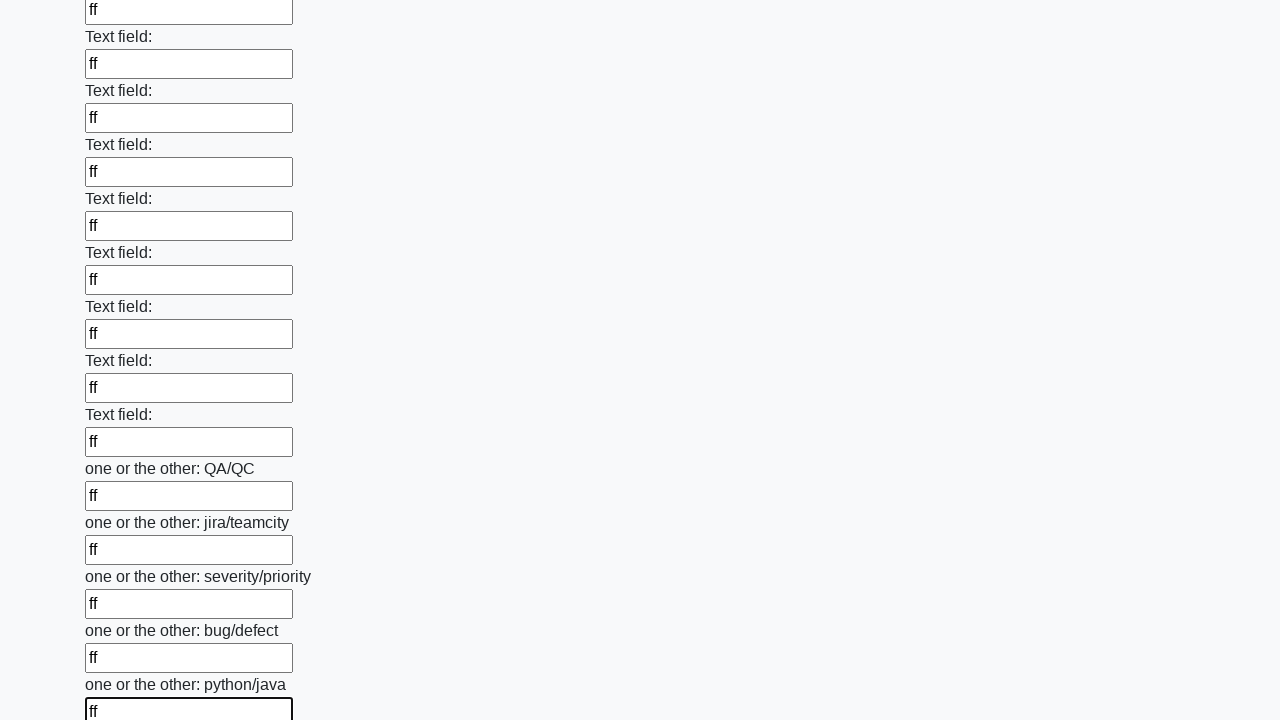

Filled an input field with 'ff' on input >> nth=92
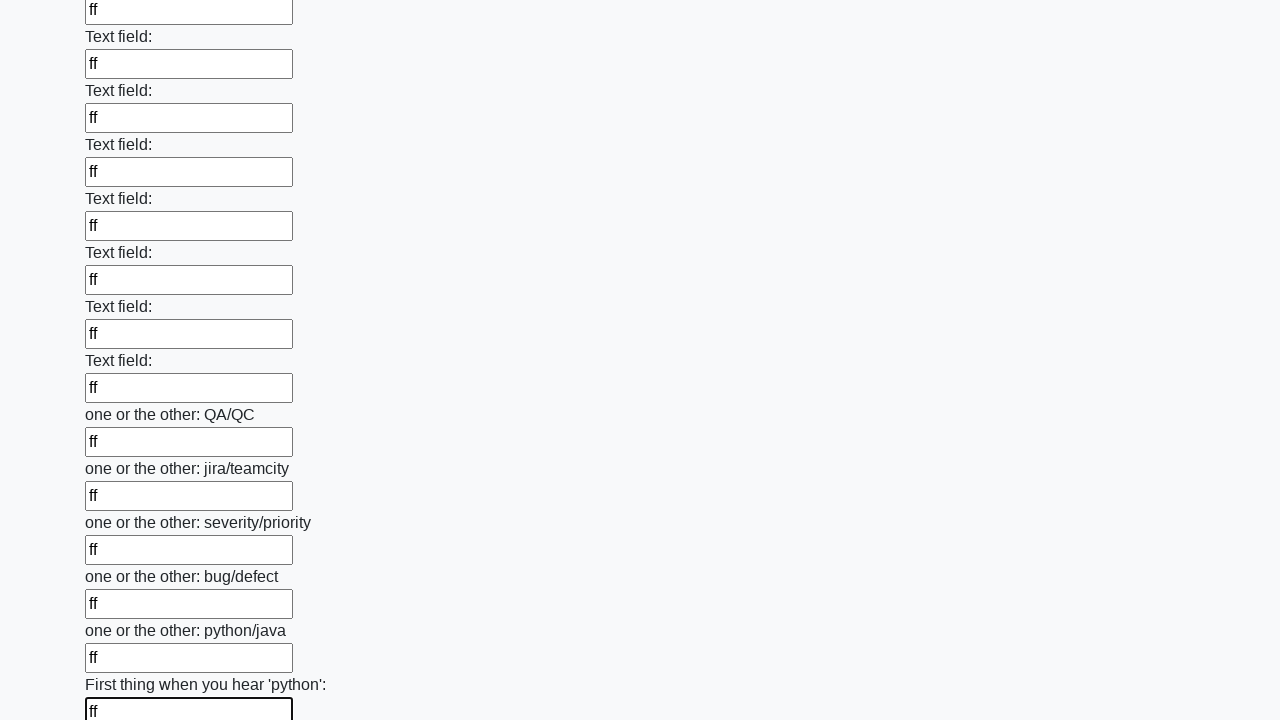

Filled an input field with 'ff' on input >> nth=93
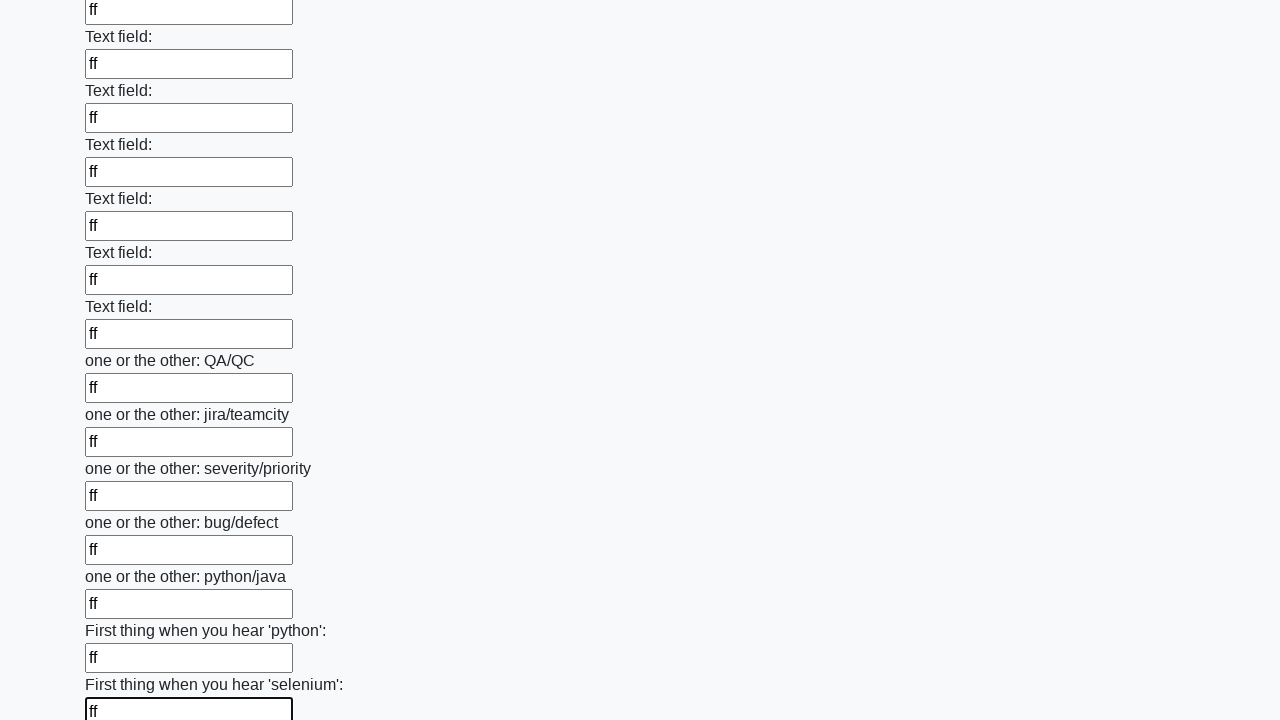

Filled an input field with 'ff' on input >> nth=94
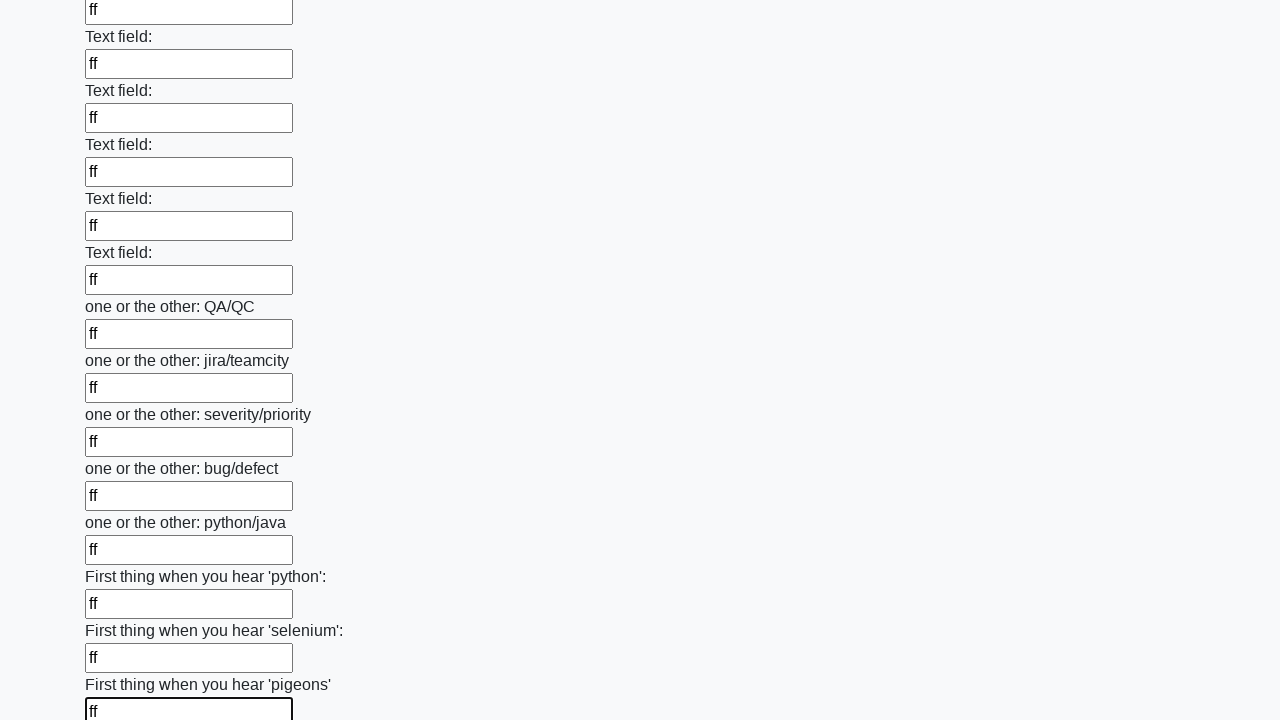

Filled an input field with 'ff' on input >> nth=95
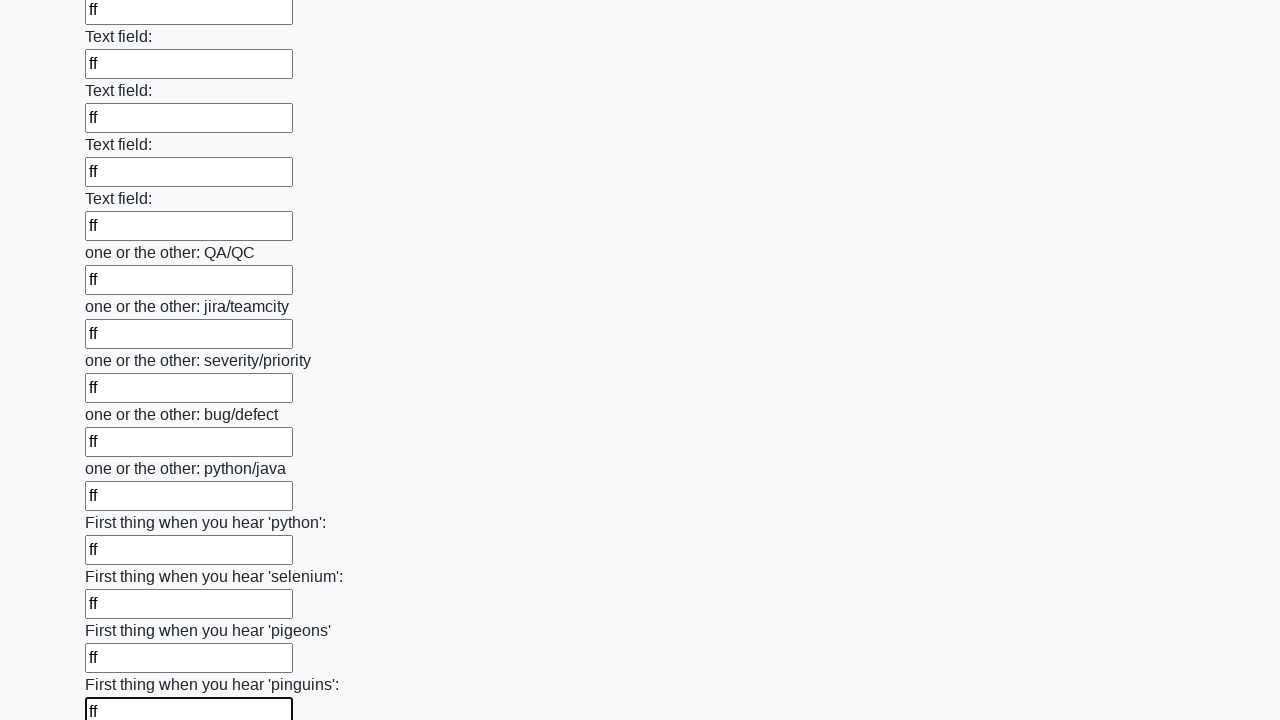

Filled an input field with 'ff' on input >> nth=96
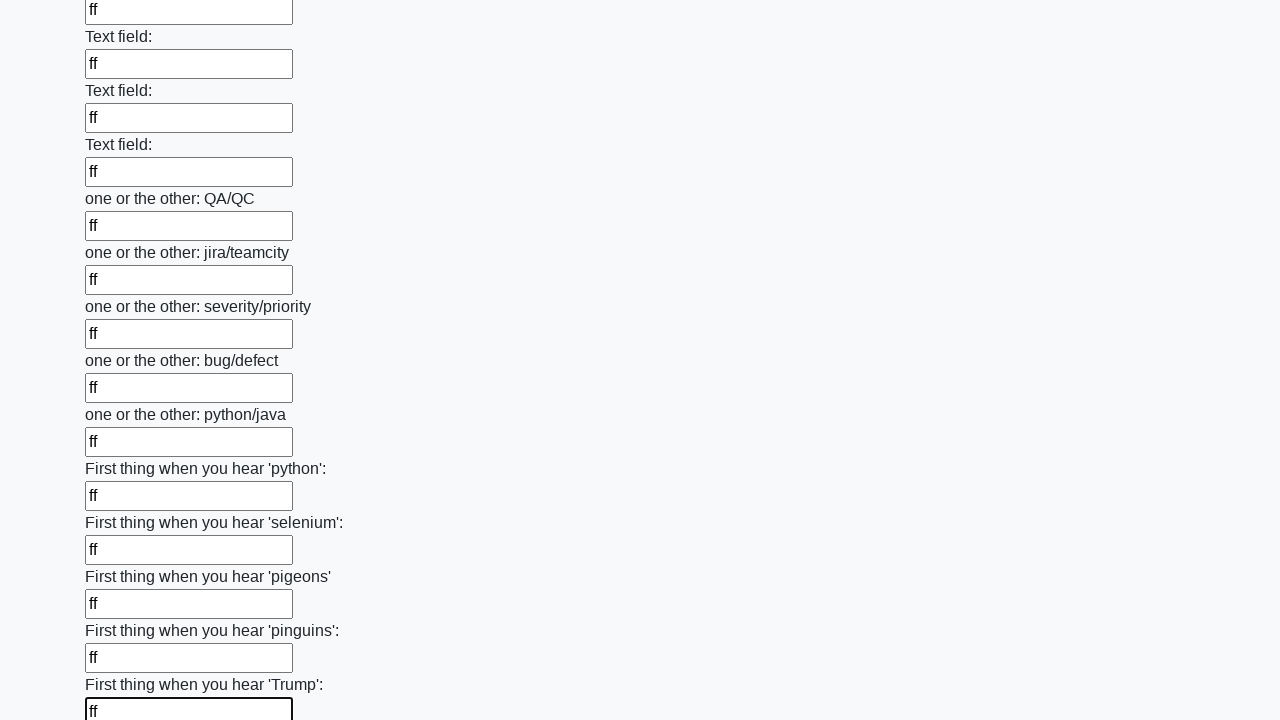

Filled an input field with 'ff' on input >> nth=97
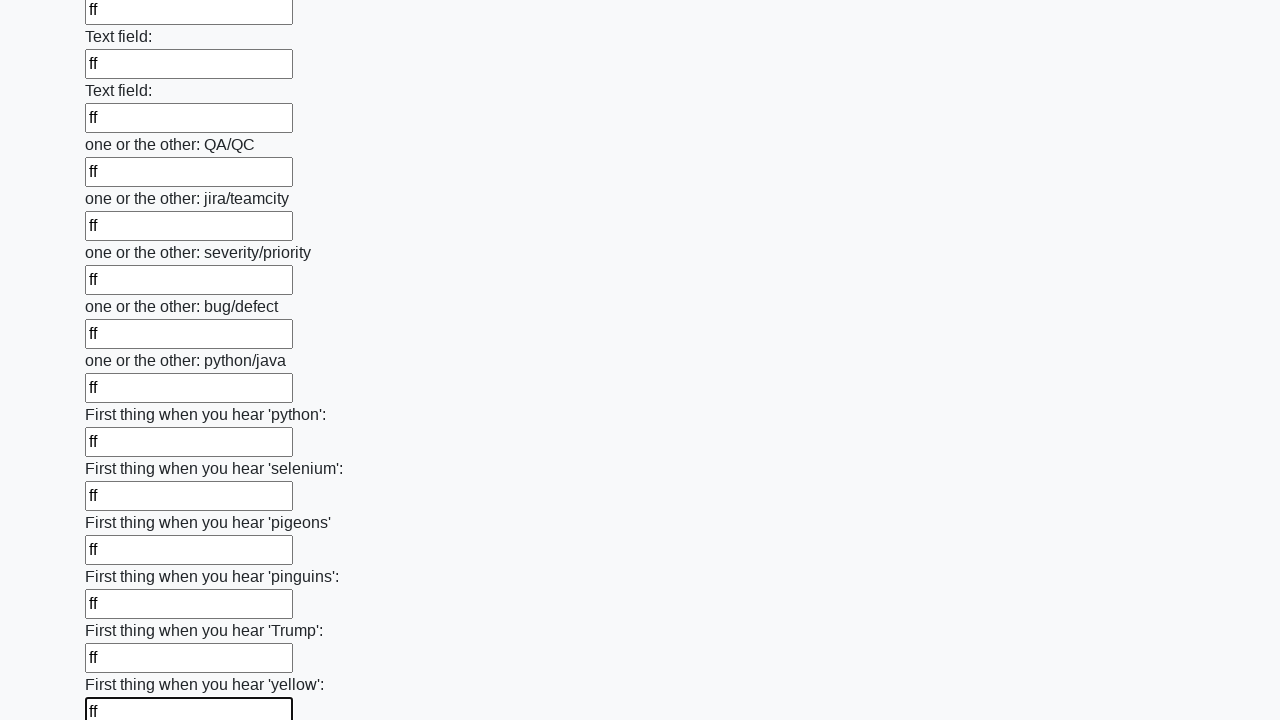

Filled an input field with 'ff' on input >> nth=98
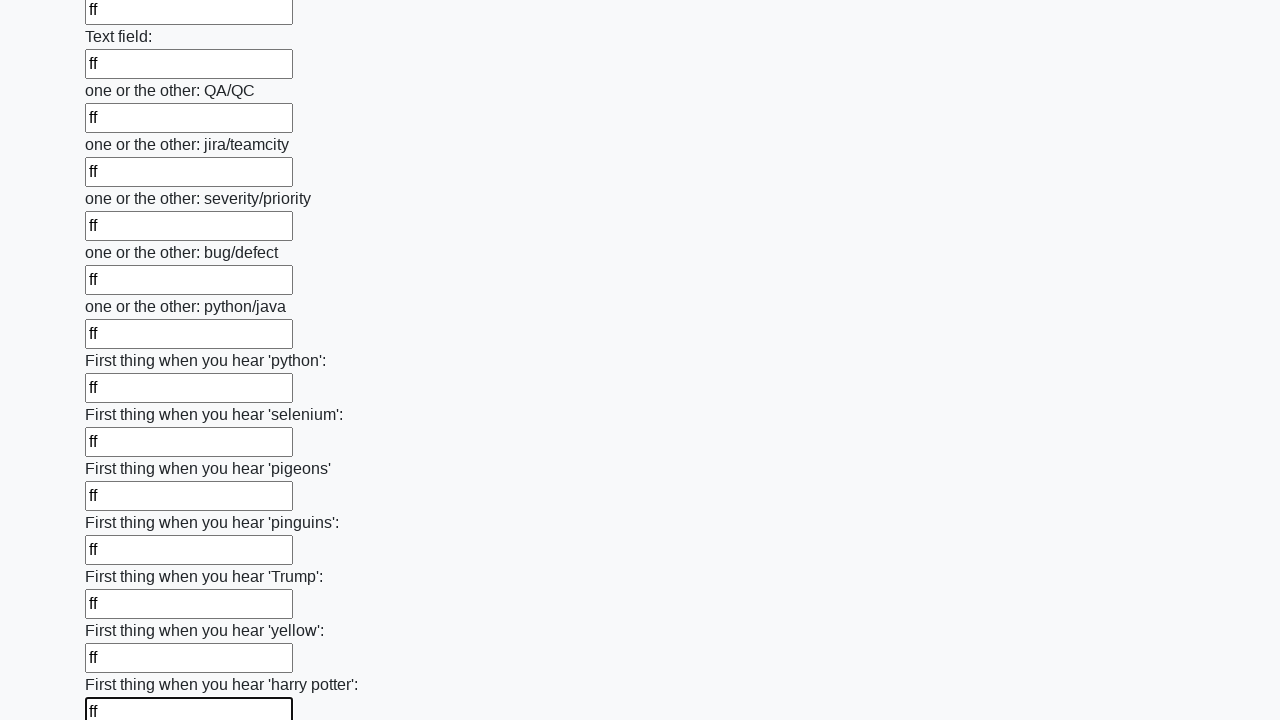

Filled an input field with 'ff' on input >> nth=99
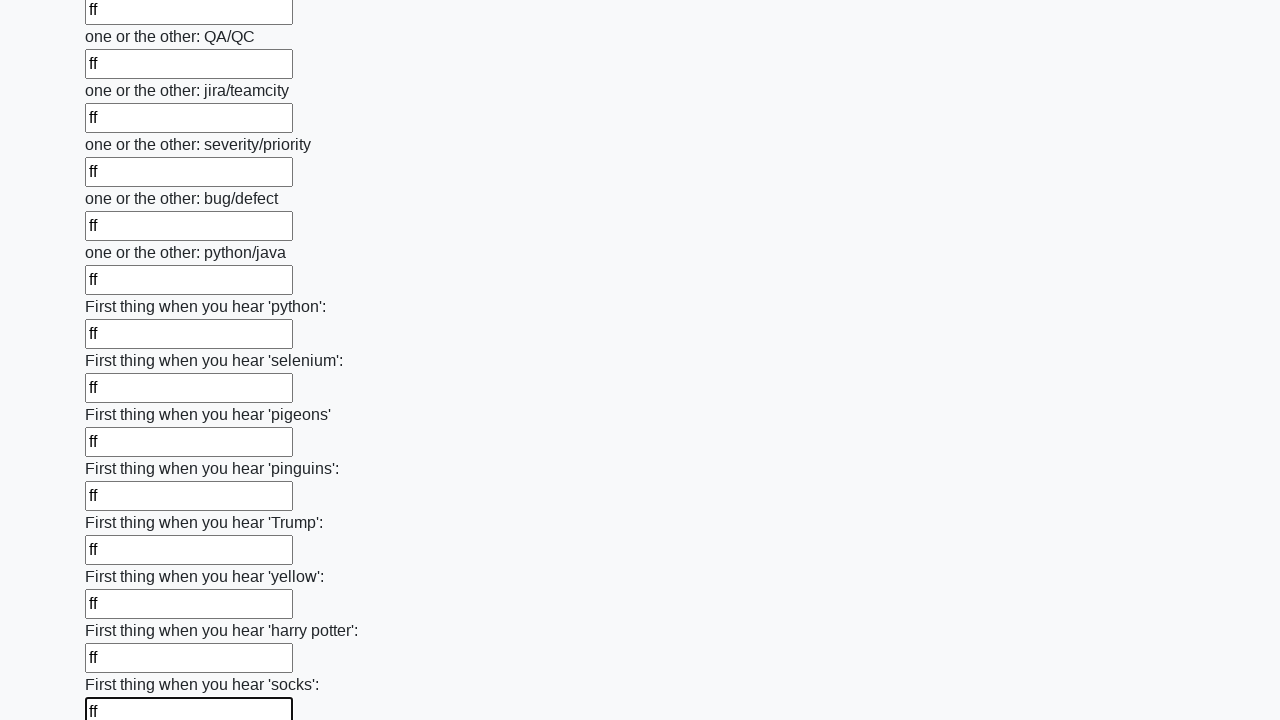

Clicked the submit button at (123, 611) on [type='Submit']
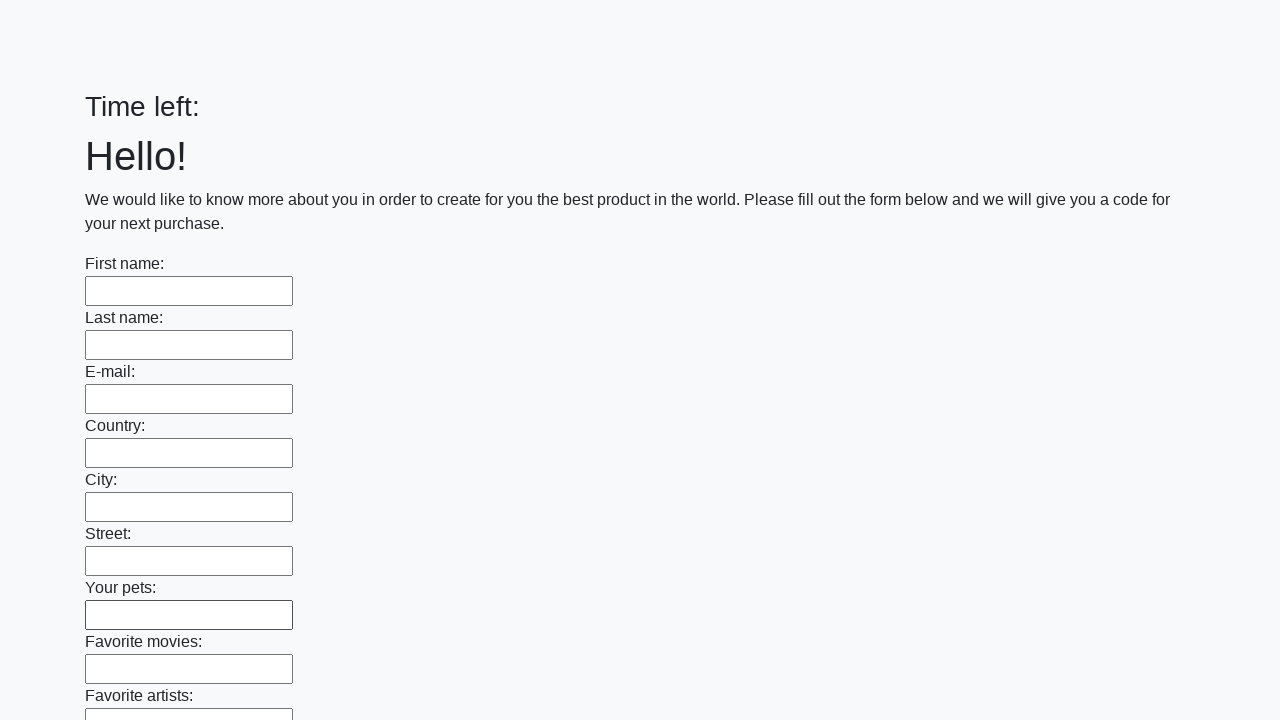

Form submission completed and page fully loaded
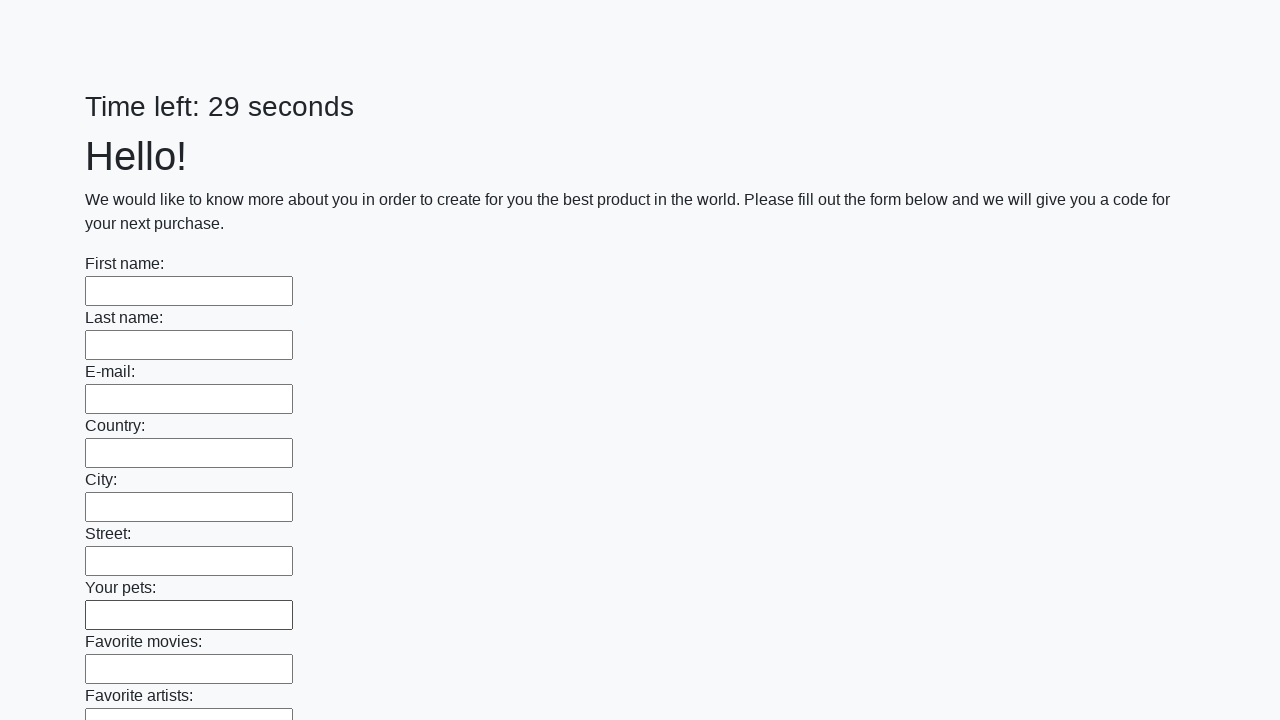

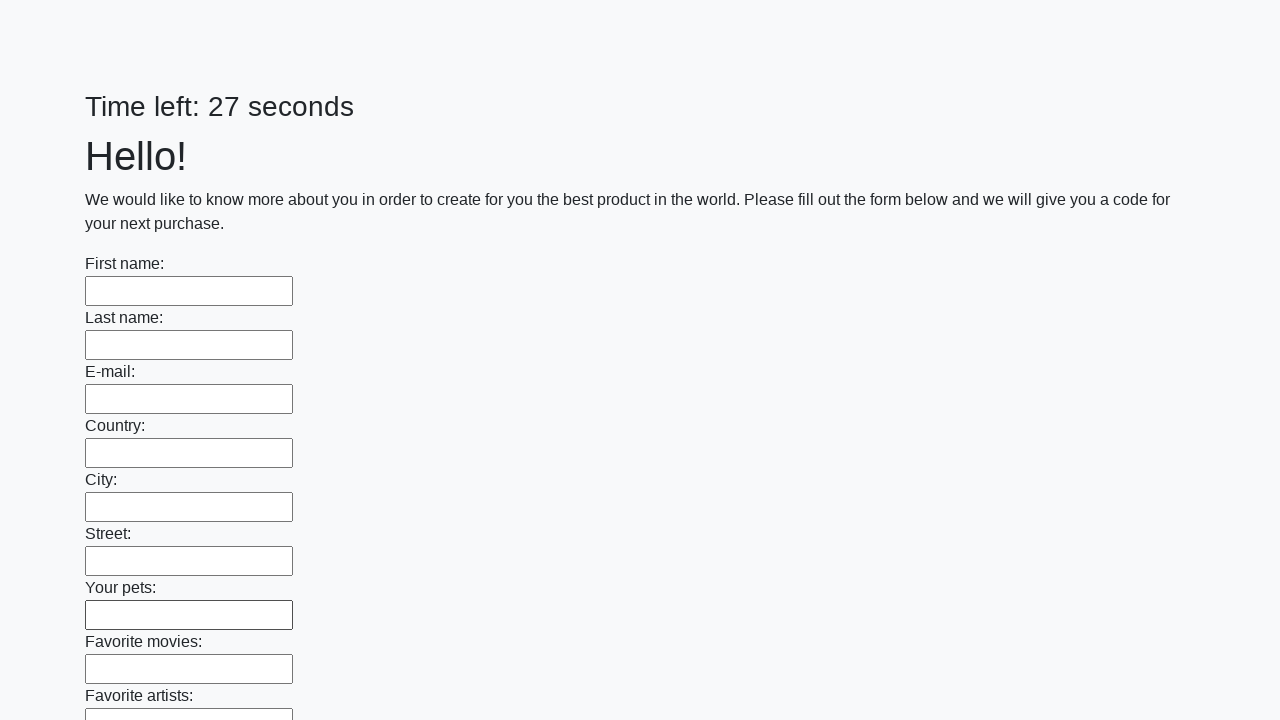